Tests filling a large form by entering text into all input fields and clicking the submit button

Starting URL: http://suninjuly.github.io/huge_form.html

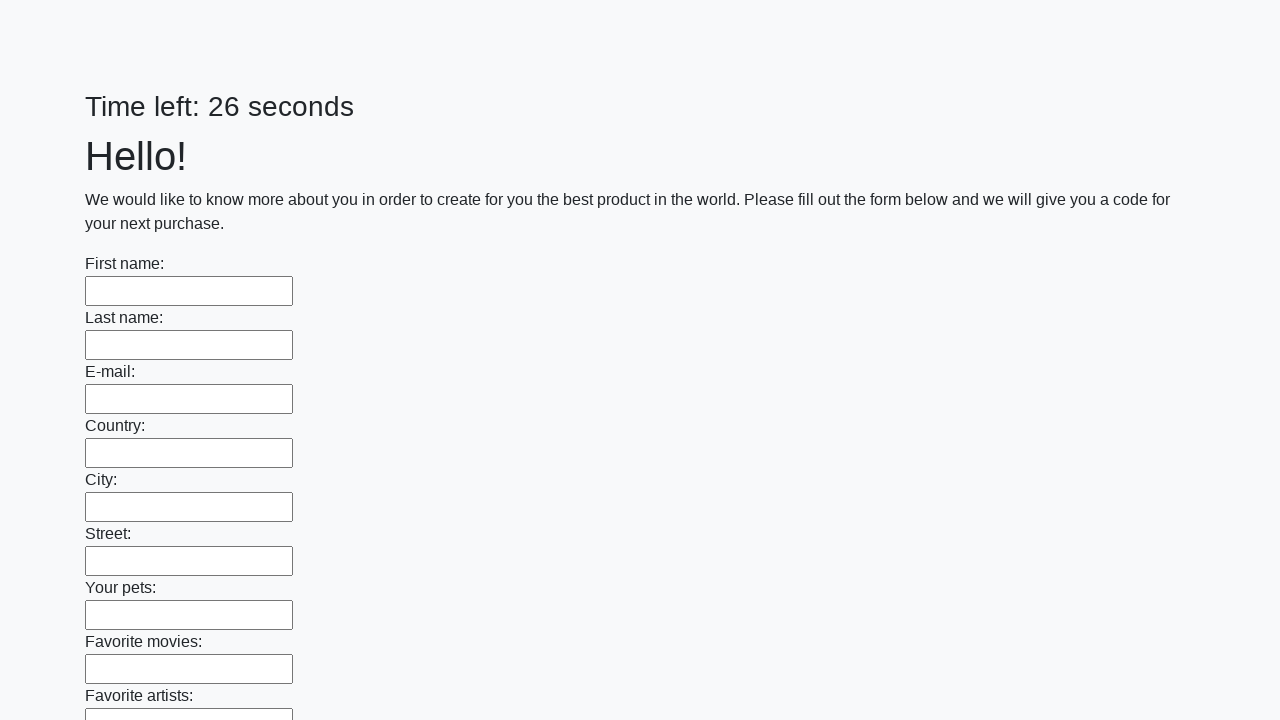

Located all input fields on the huge form
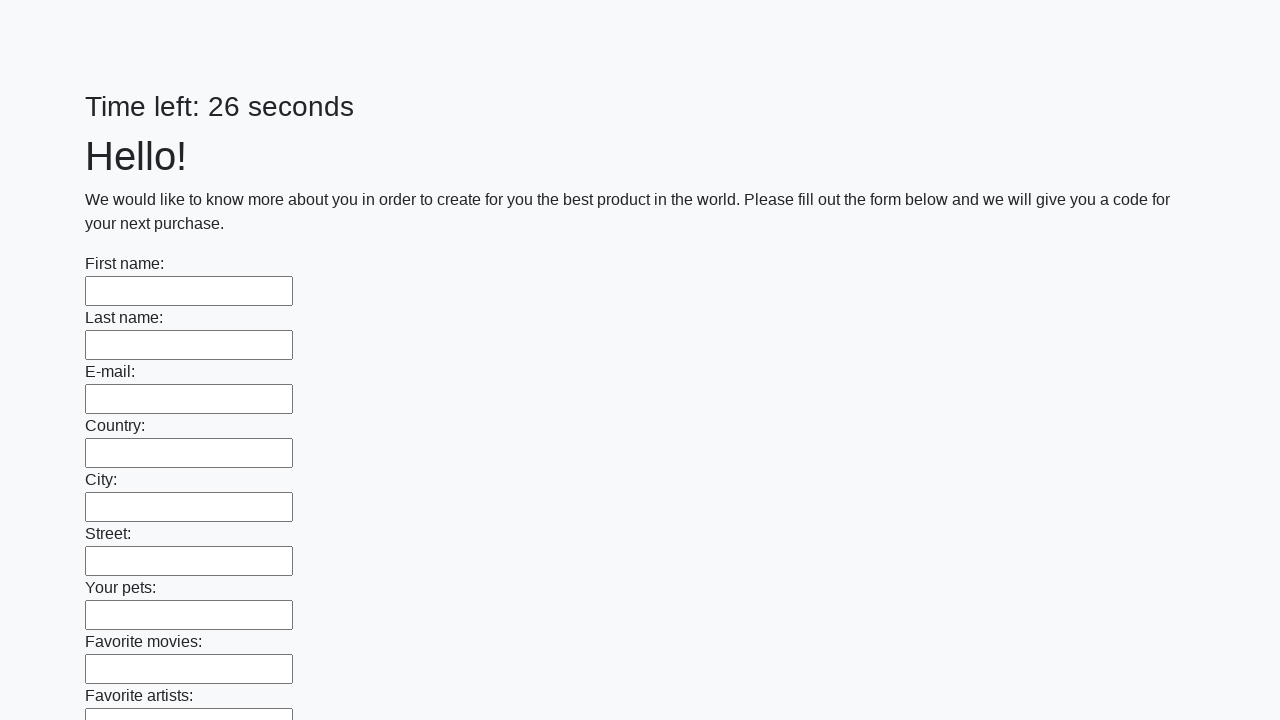

Filled an input field with 'alex' on input >> nth=0
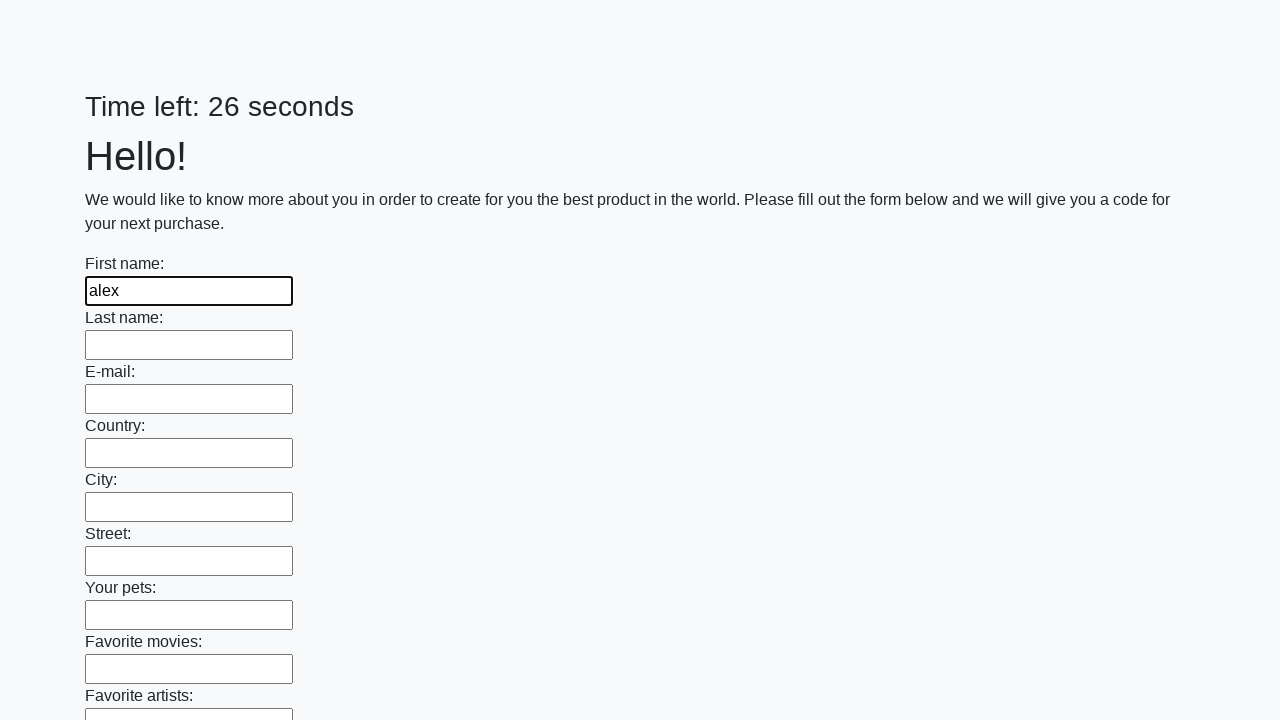

Filled an input field with 'alex' on input >> nth=1
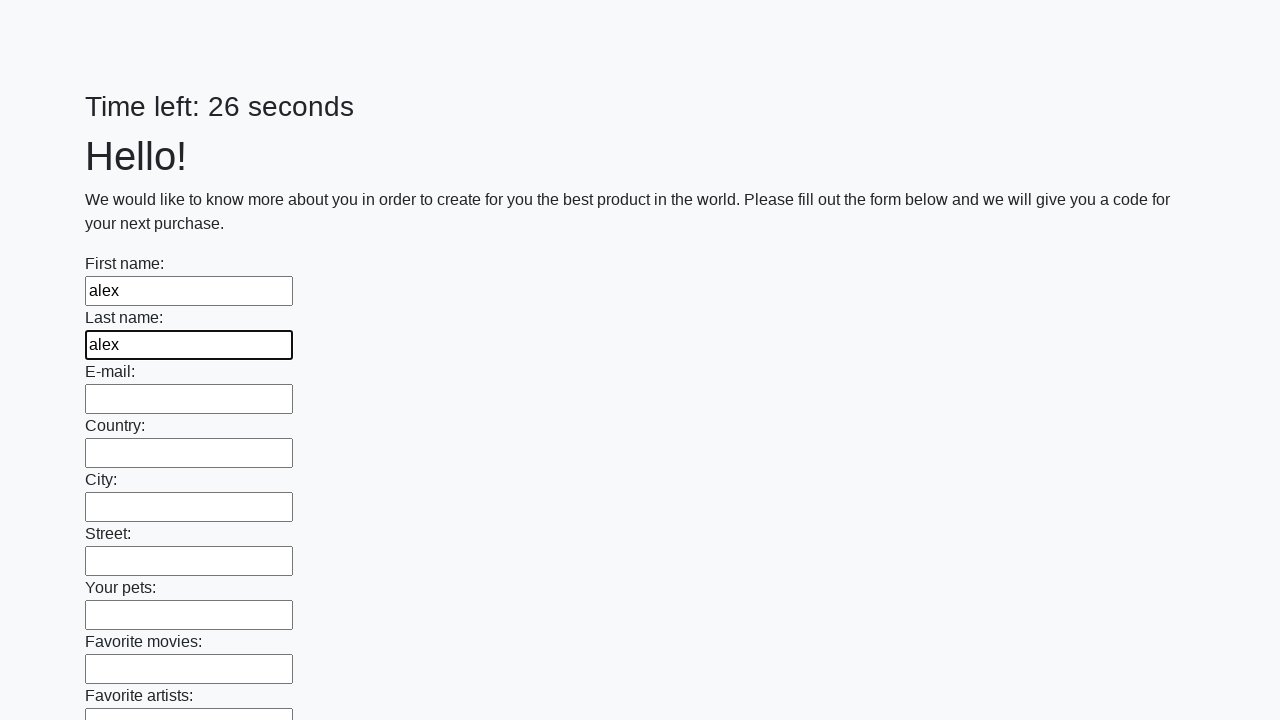

Filled an input field with 'alex' on input >> nth=2
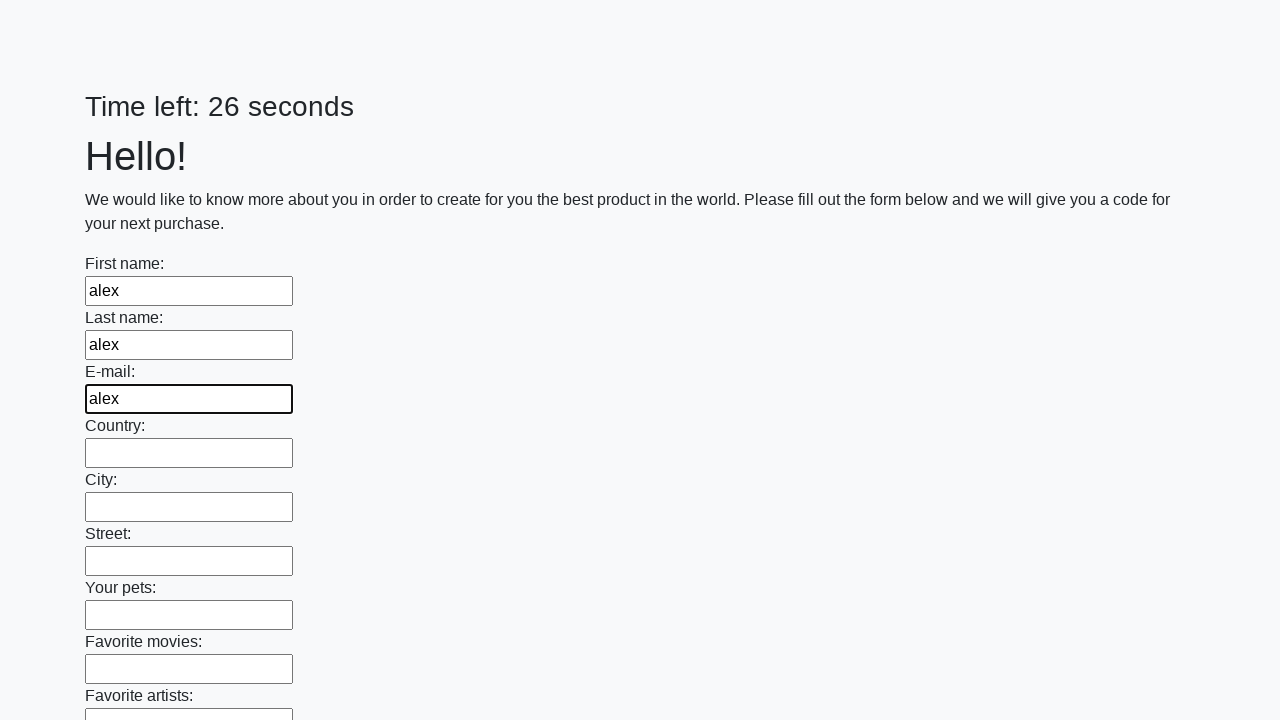

Filled an input field with 'alex' on input >> nth=3
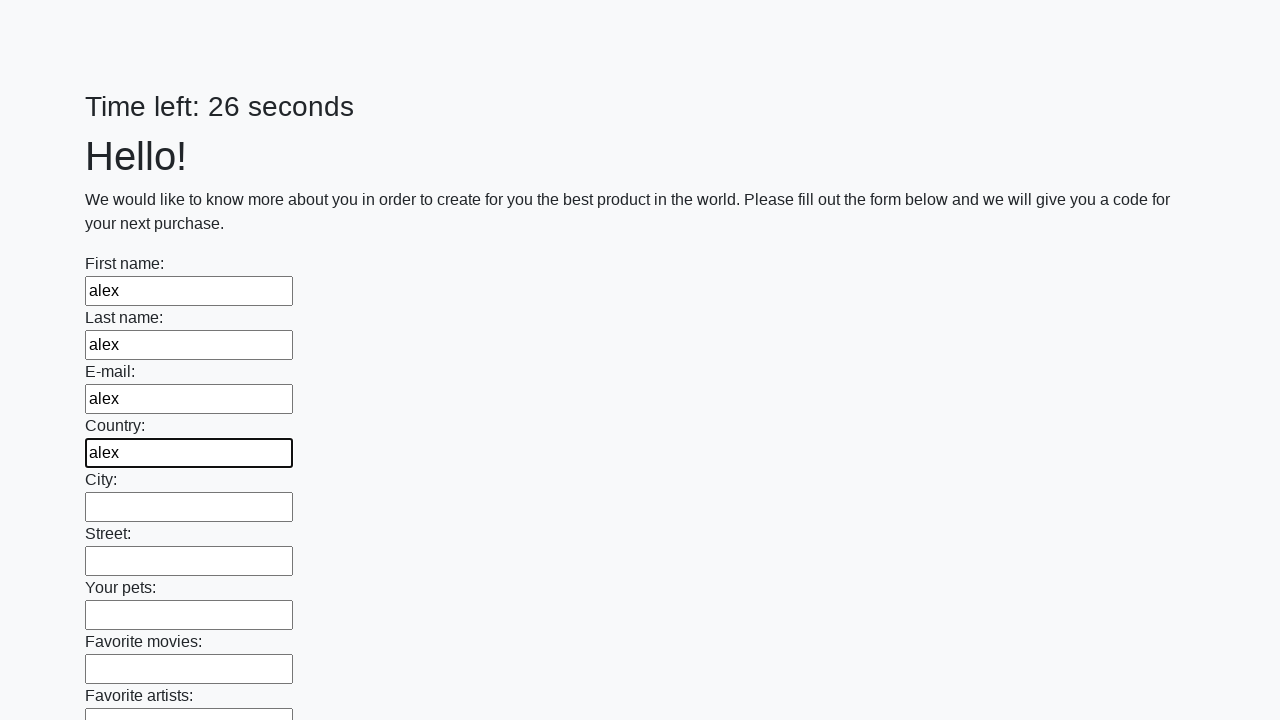

Filled an input field with 'alex' on input >> nth=4
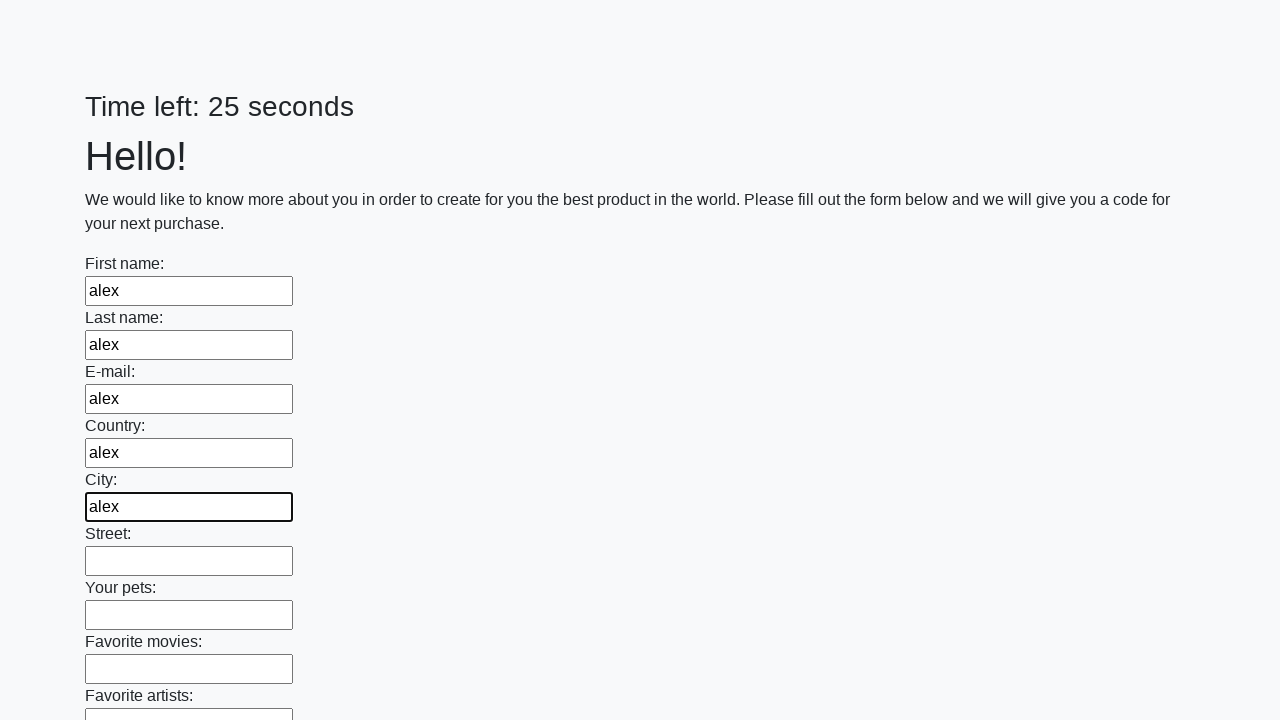

Filled an input field with 'alex' on input >> nth=5
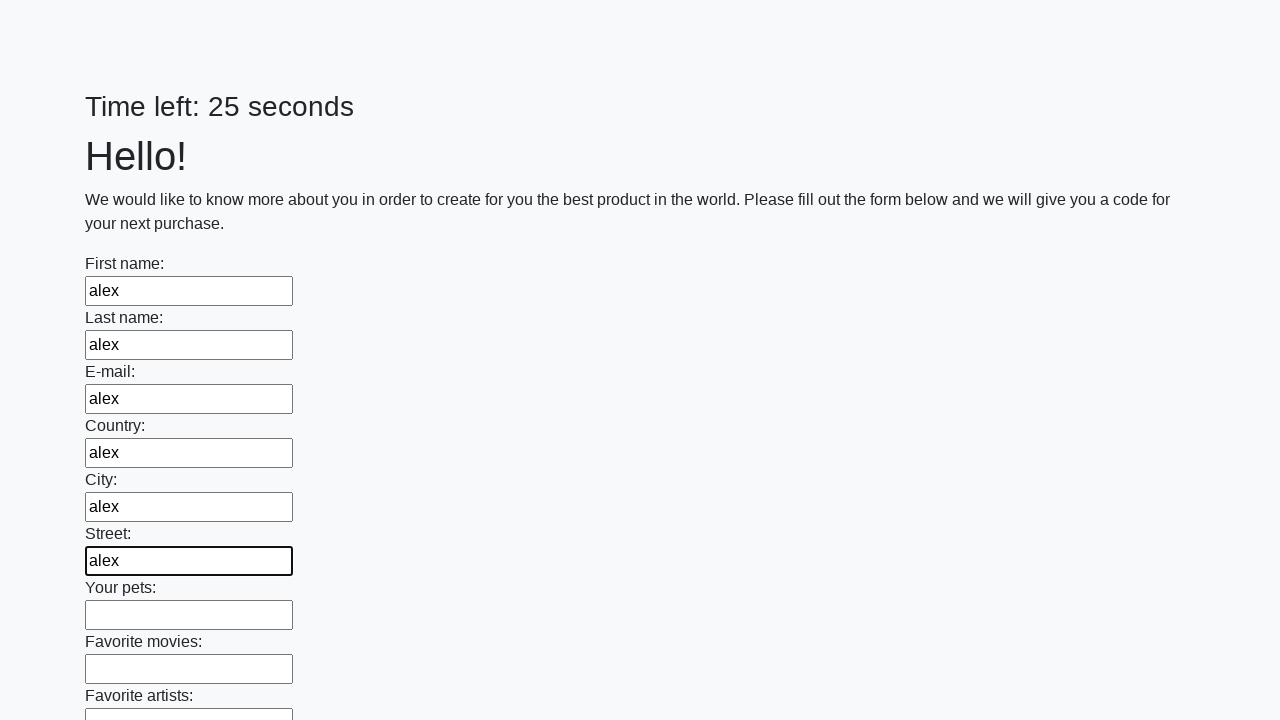

Filled an input field with 'alex' on input >> nth=6
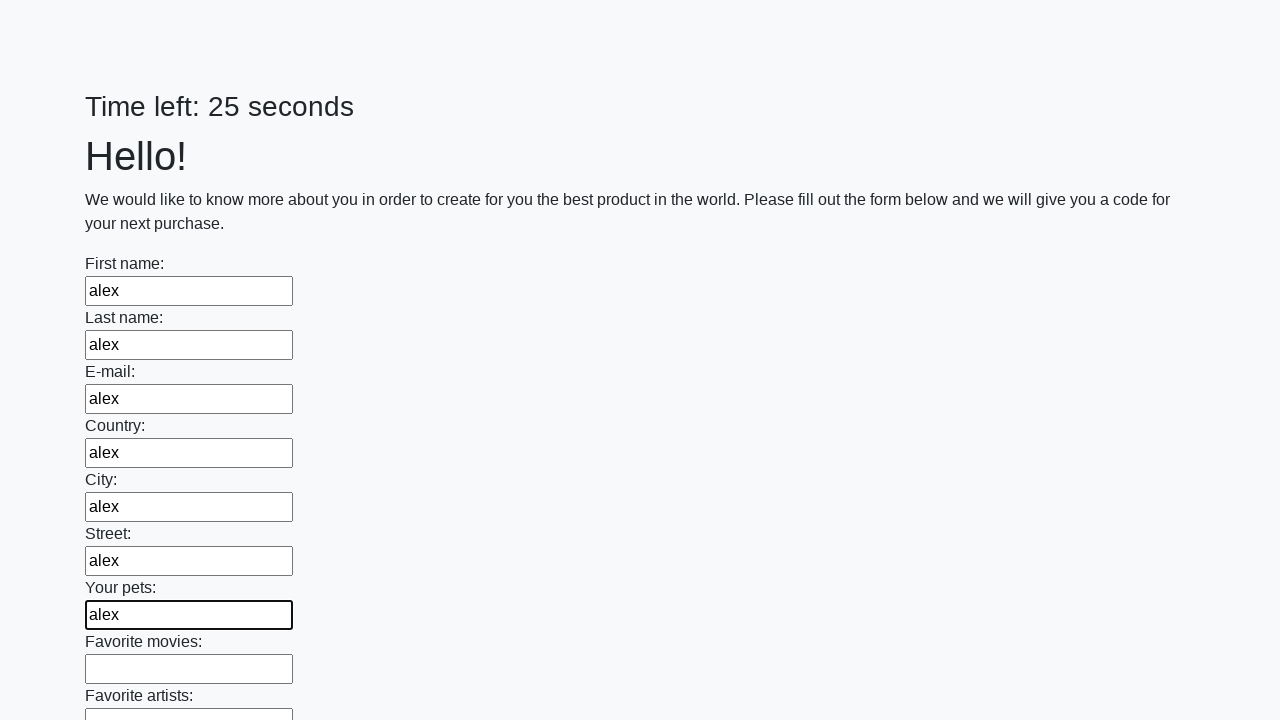

Filled an input field with 'alex' on input >> nth=7
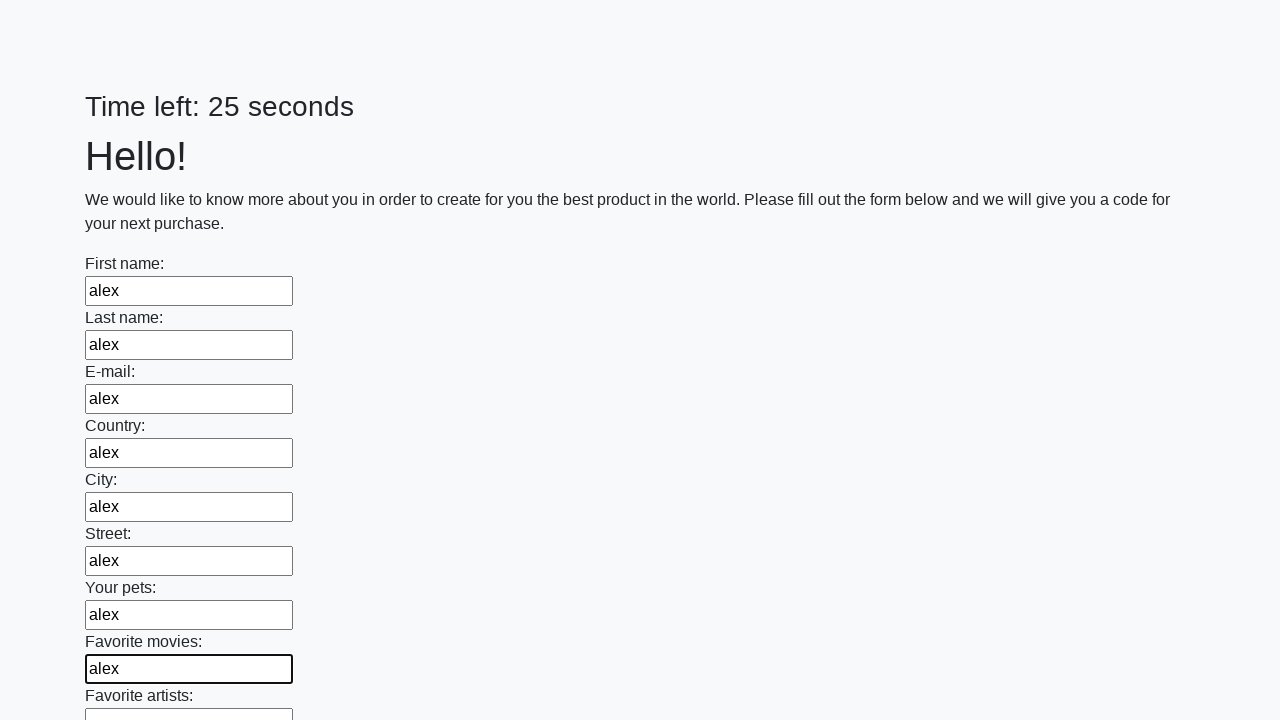

Filled an input field with 'alex' on input >> nth=8
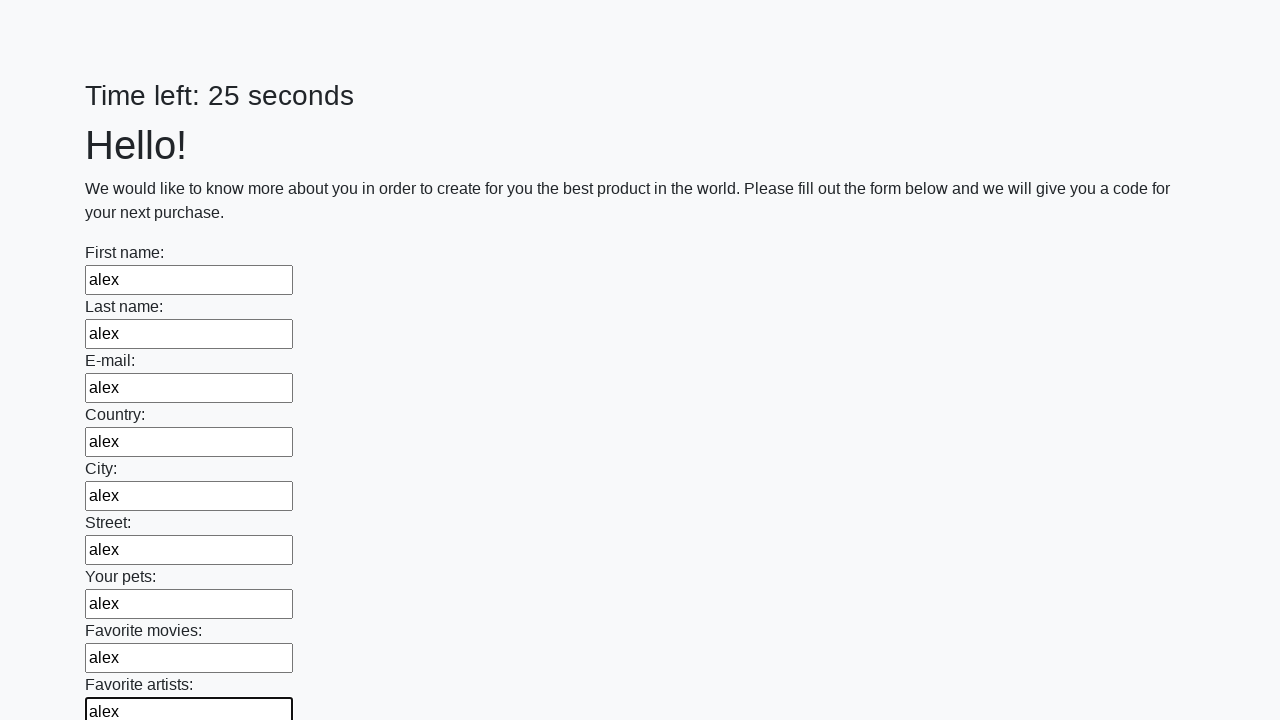

Filled an input field with 'alex' on input >> nth=9
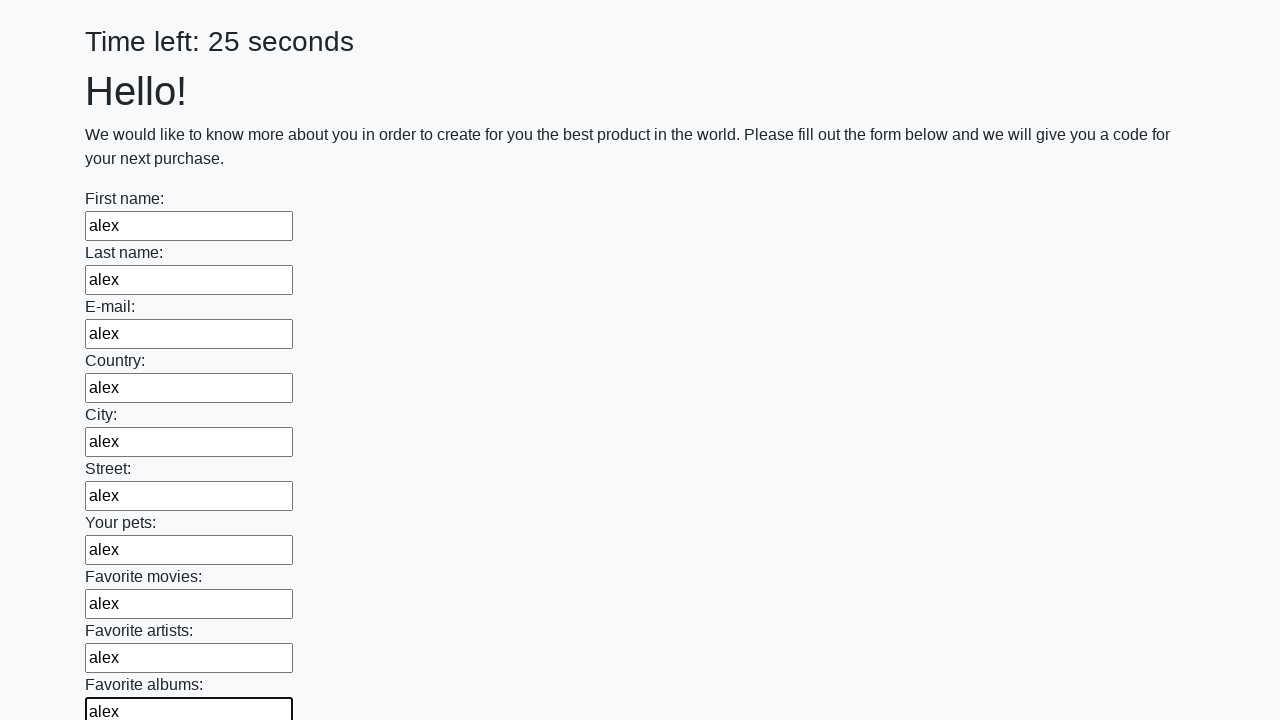

Filled an input field with 'alex' on input >> nth=10
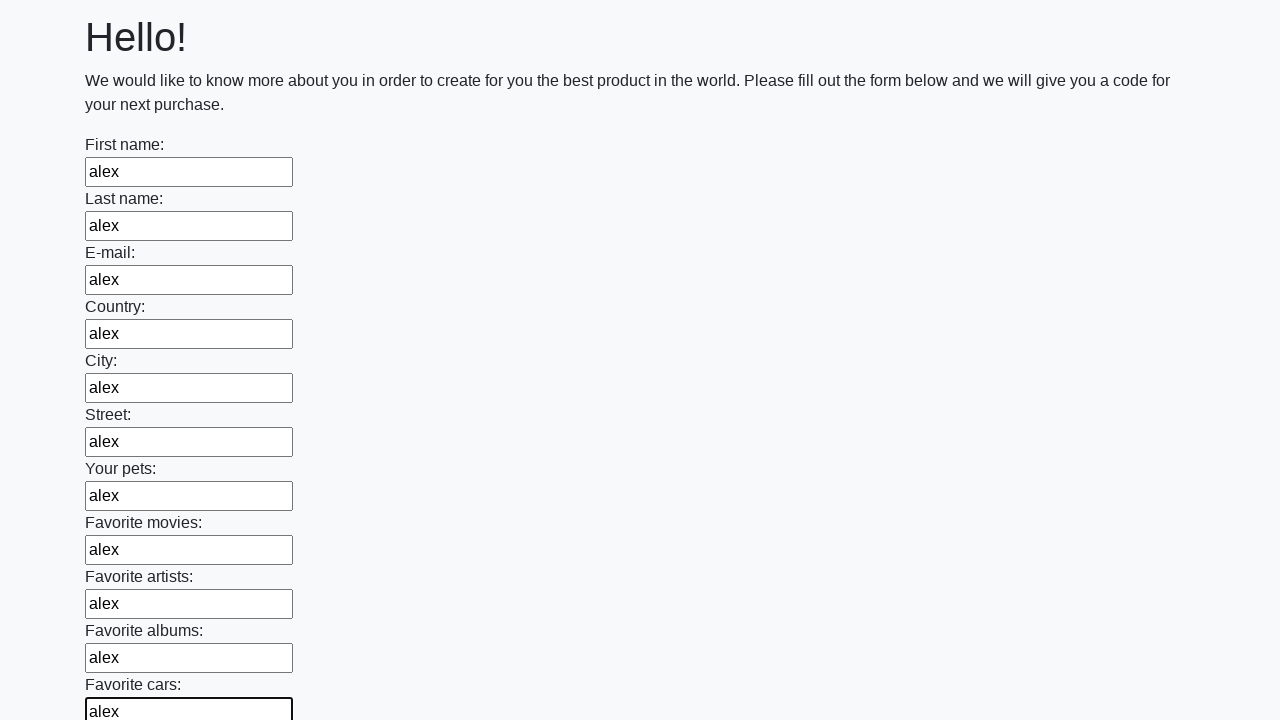

Filled an input field with 'alex' on input >> nth=11
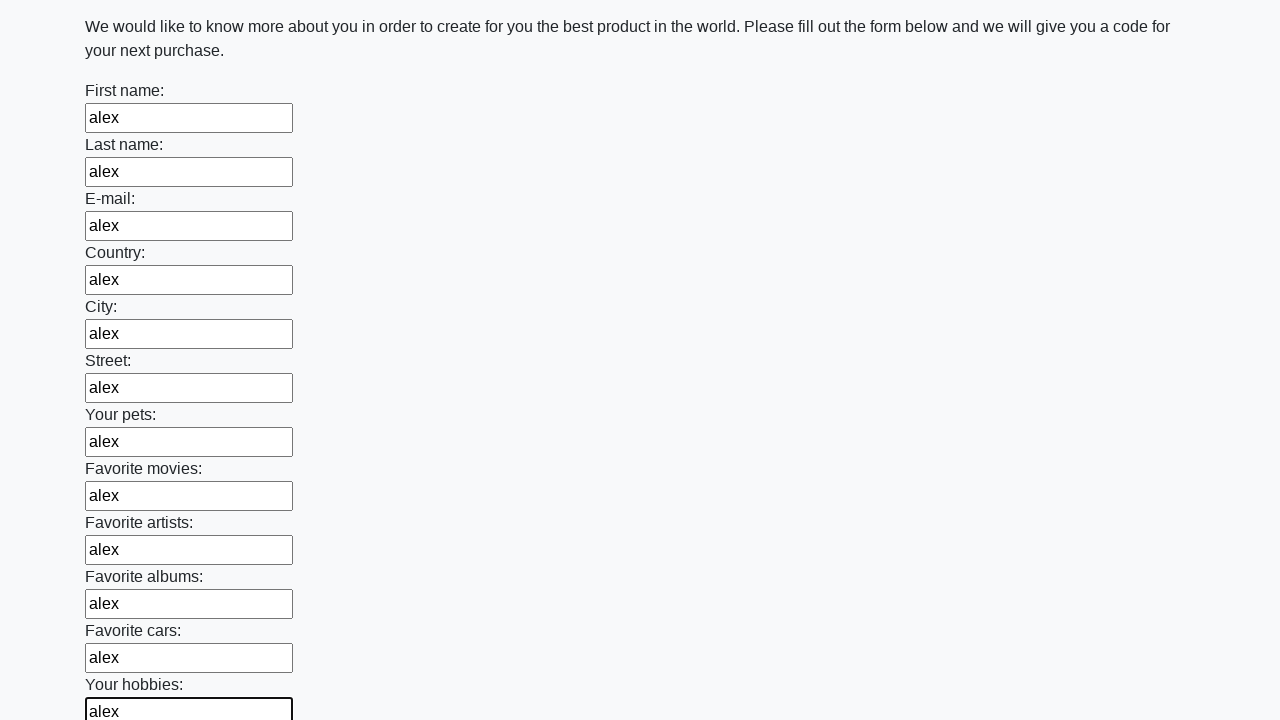

Filled an input field with 'alex' on input >> nth=12
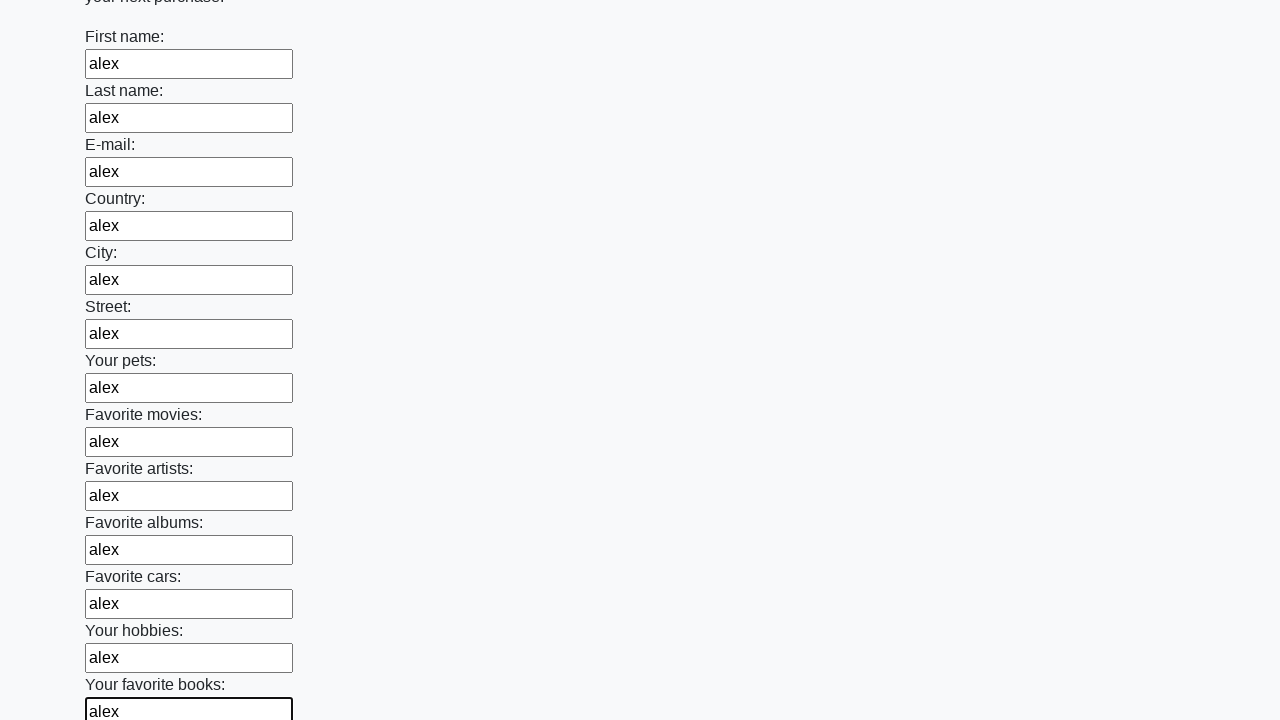

Filled an input field with 'alex' on input >> nth=13
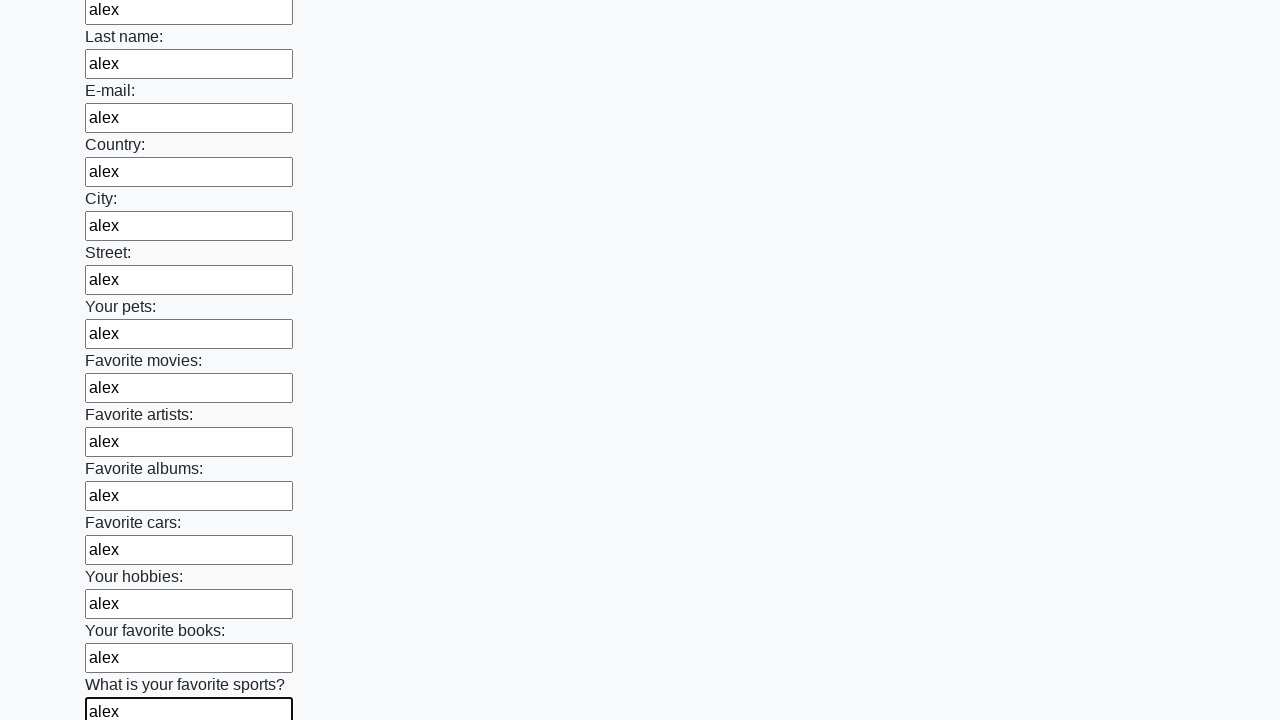

Filled an input field with 'alex' on input >> nth=14
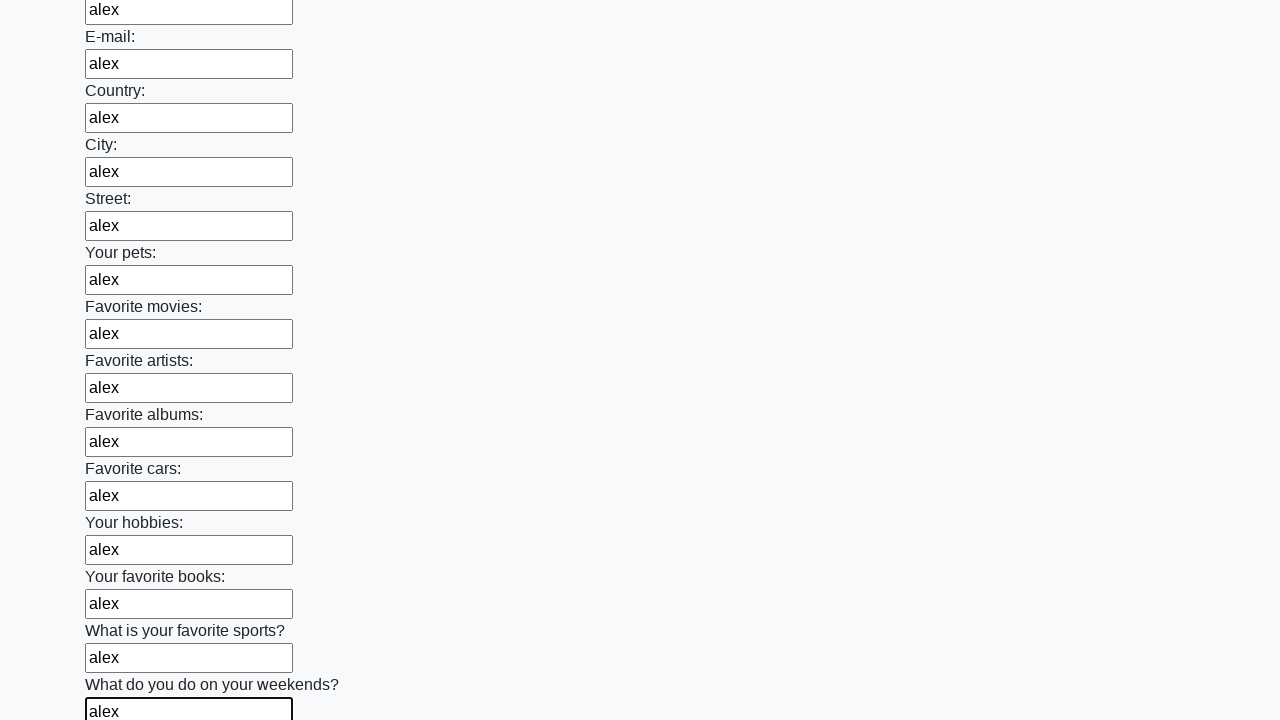

Filled an input field with 'alex' on input >> nth=15
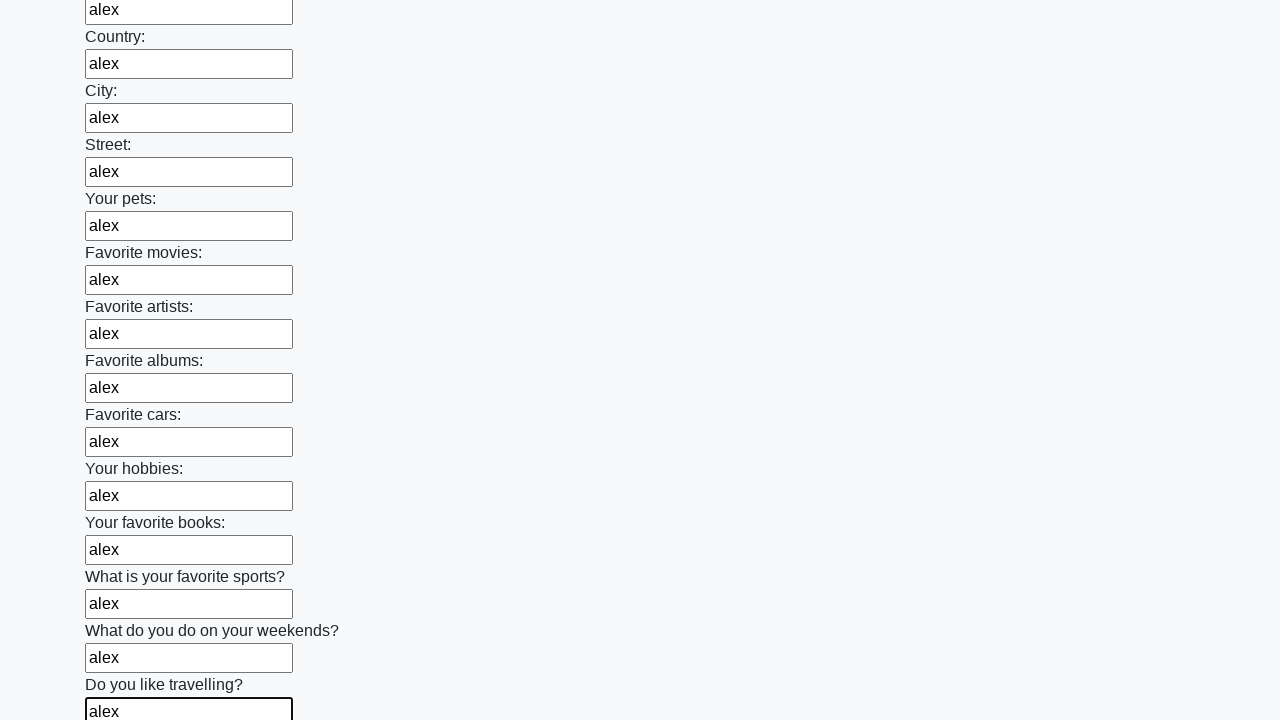

Filled an input field with 'alex' on input >> nth=16
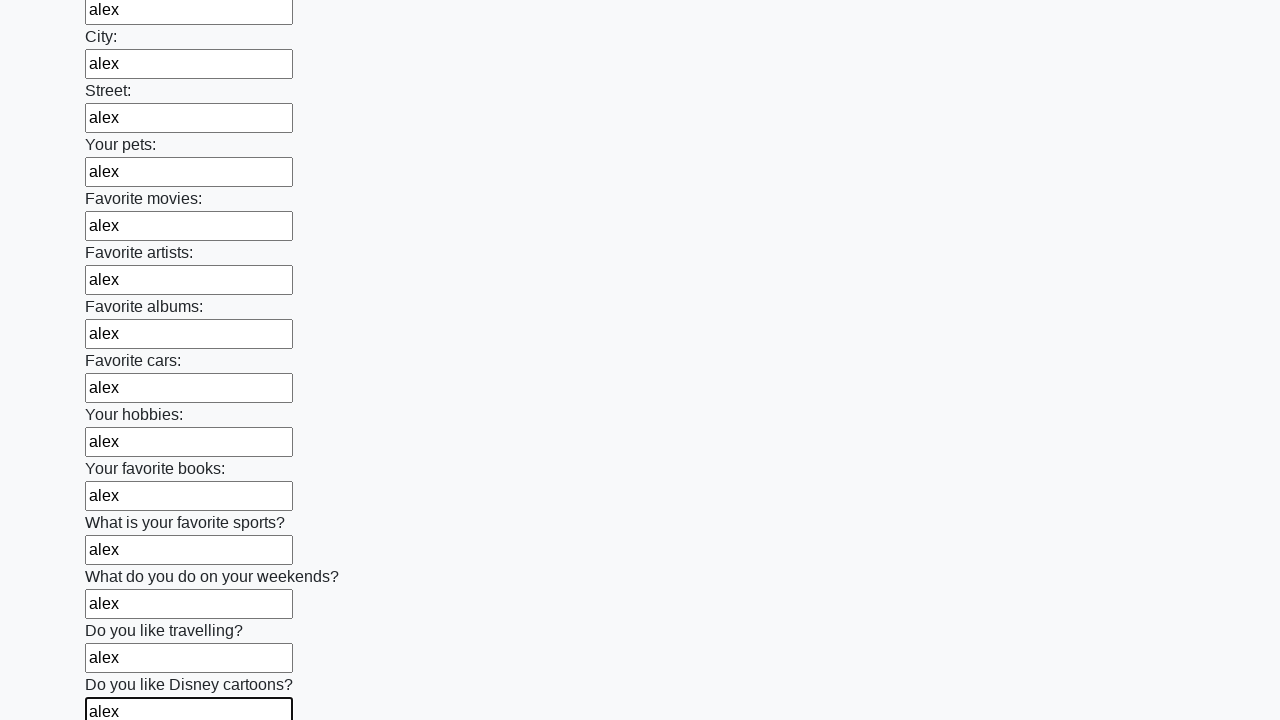

Filled an input field with 'alex' on input >> nth=17
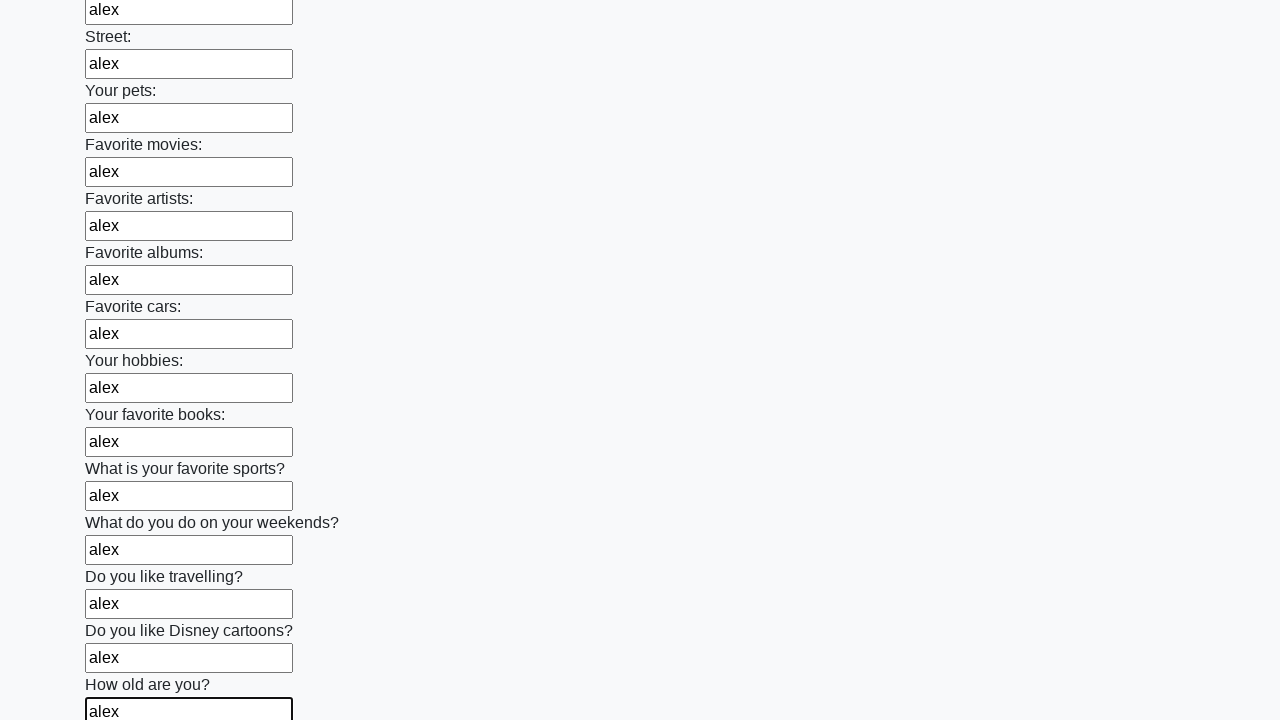

Filled an input field with 'alex' on input >> nth=18
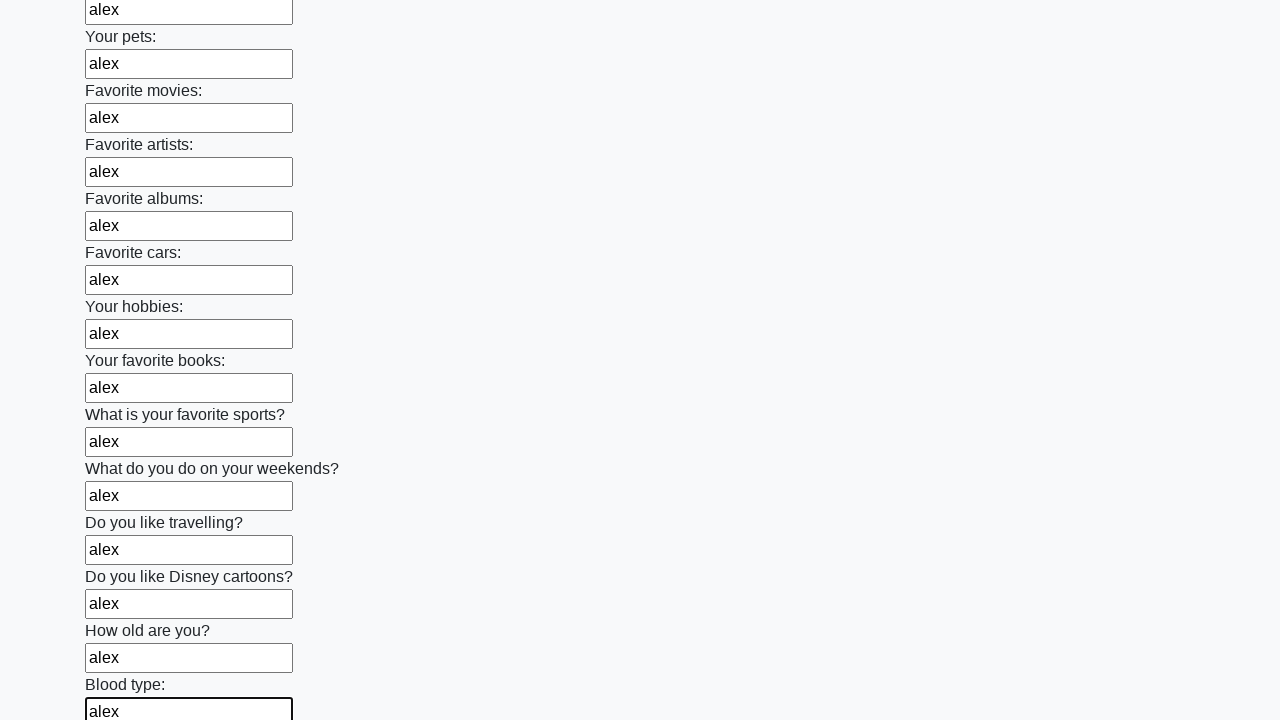

Filled an input field with 'alex' on input >> nth=19
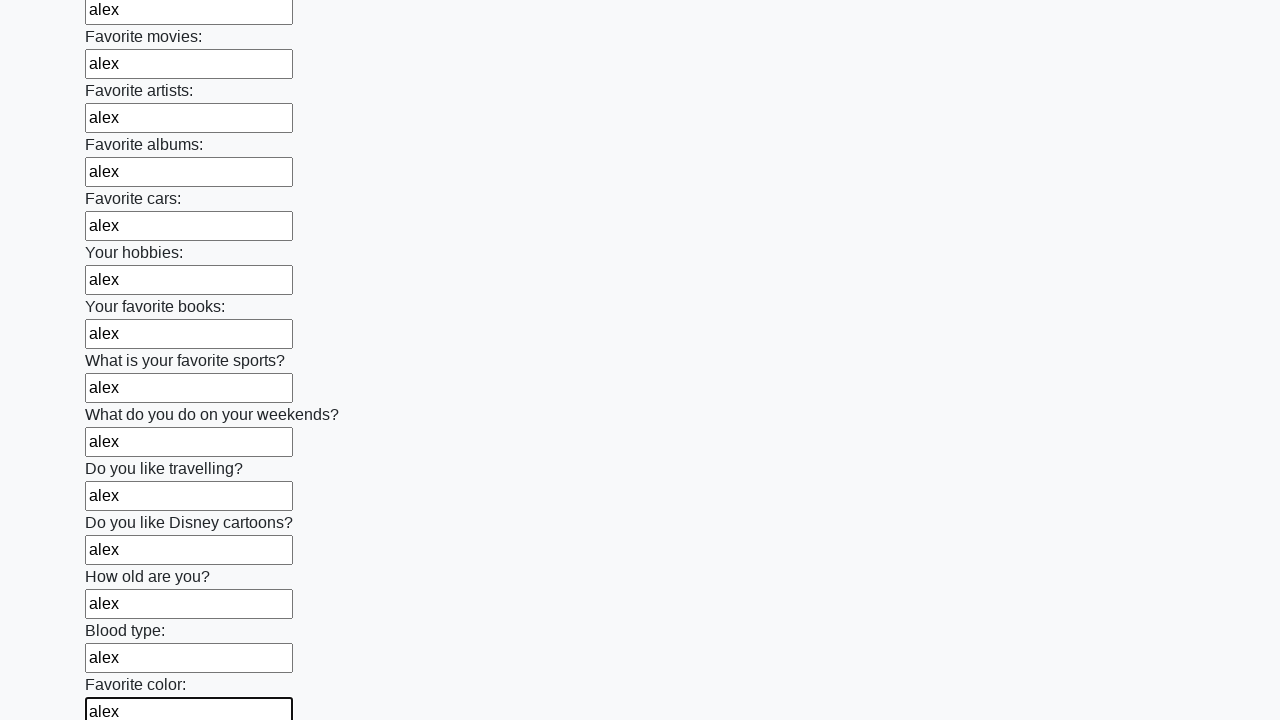

Filled an input field with 'alex' on input >> nth=20
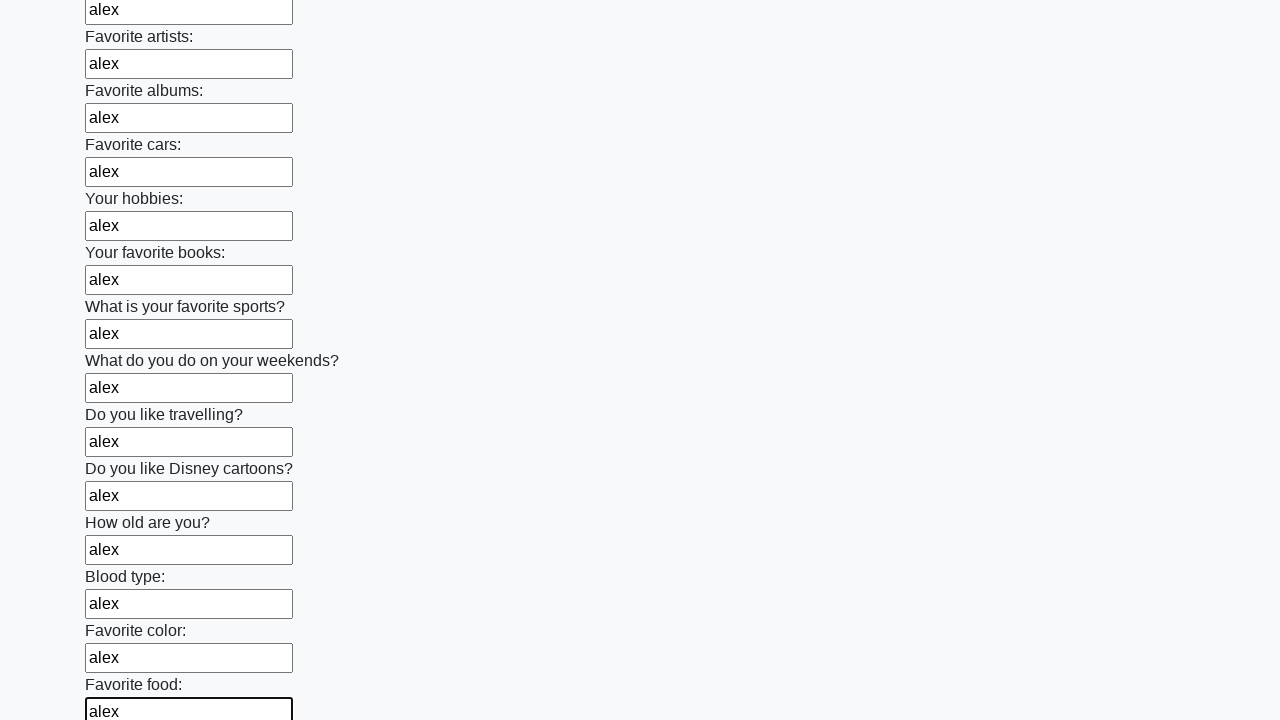

Filled an input field with 'alex' on input >> nth=21
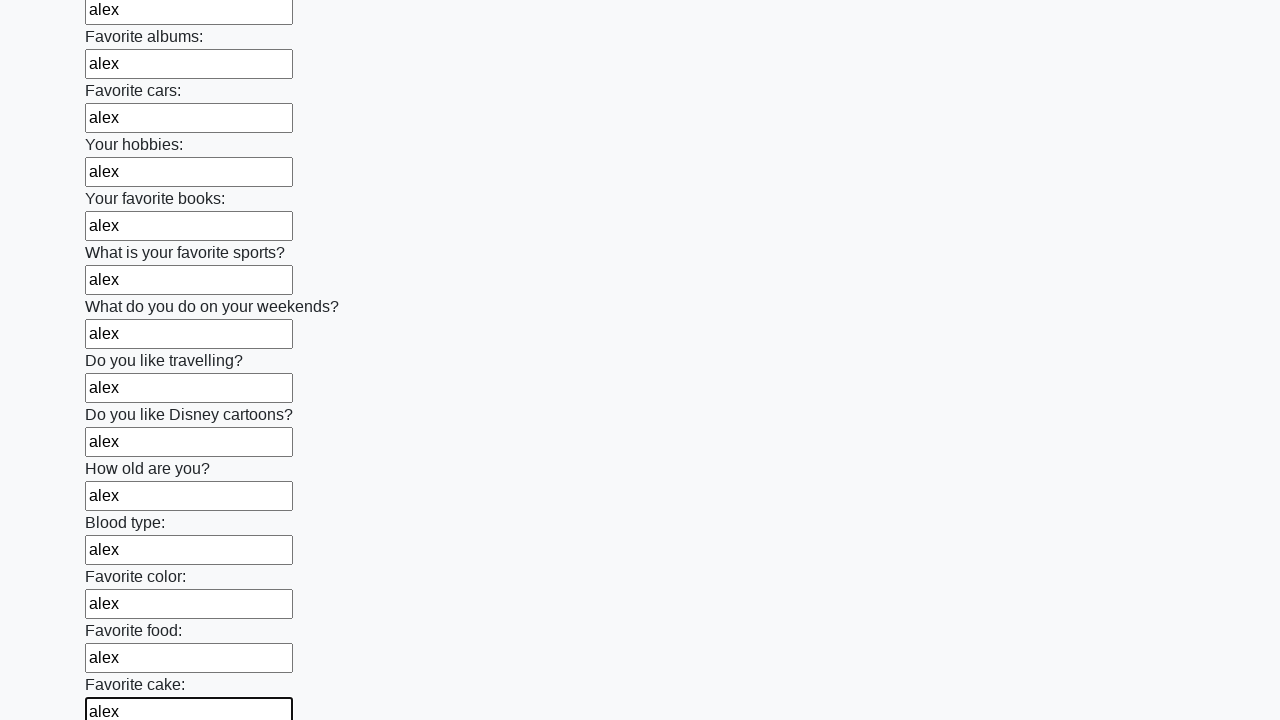

Filled an input field with 'alex' on input >> nth=22
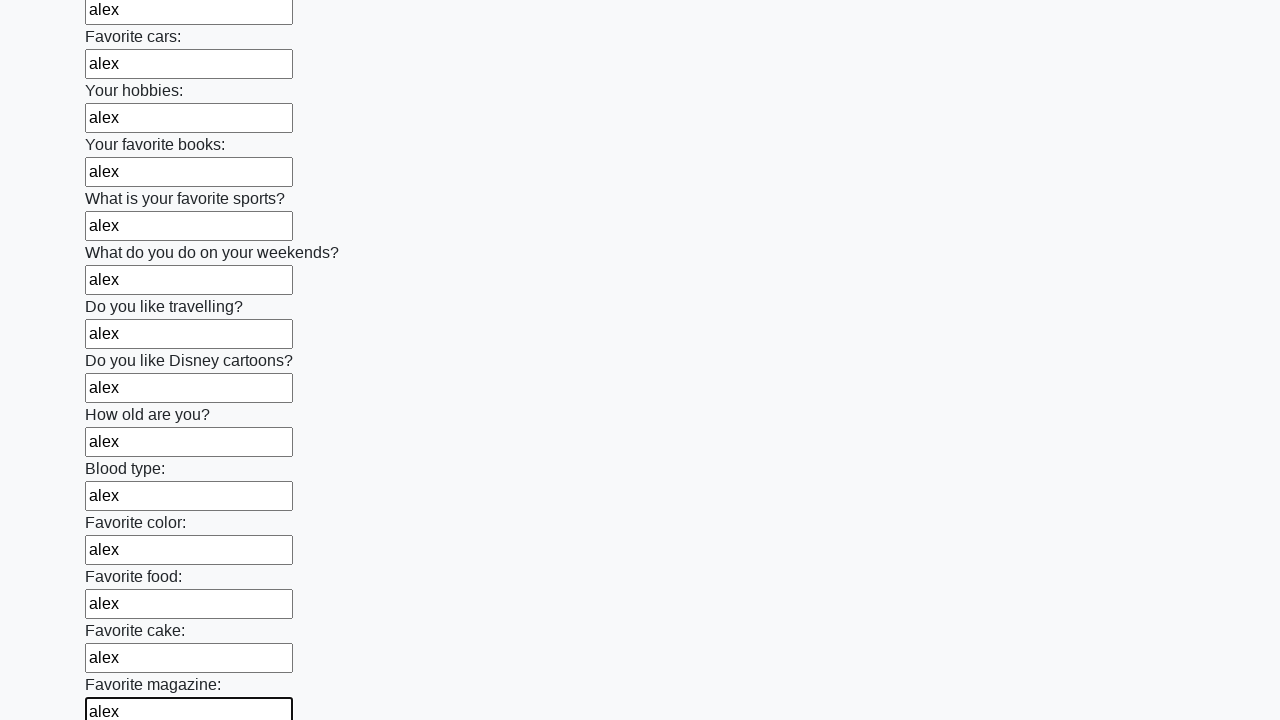

Filled an input field with 'alex' on input >> nth=23
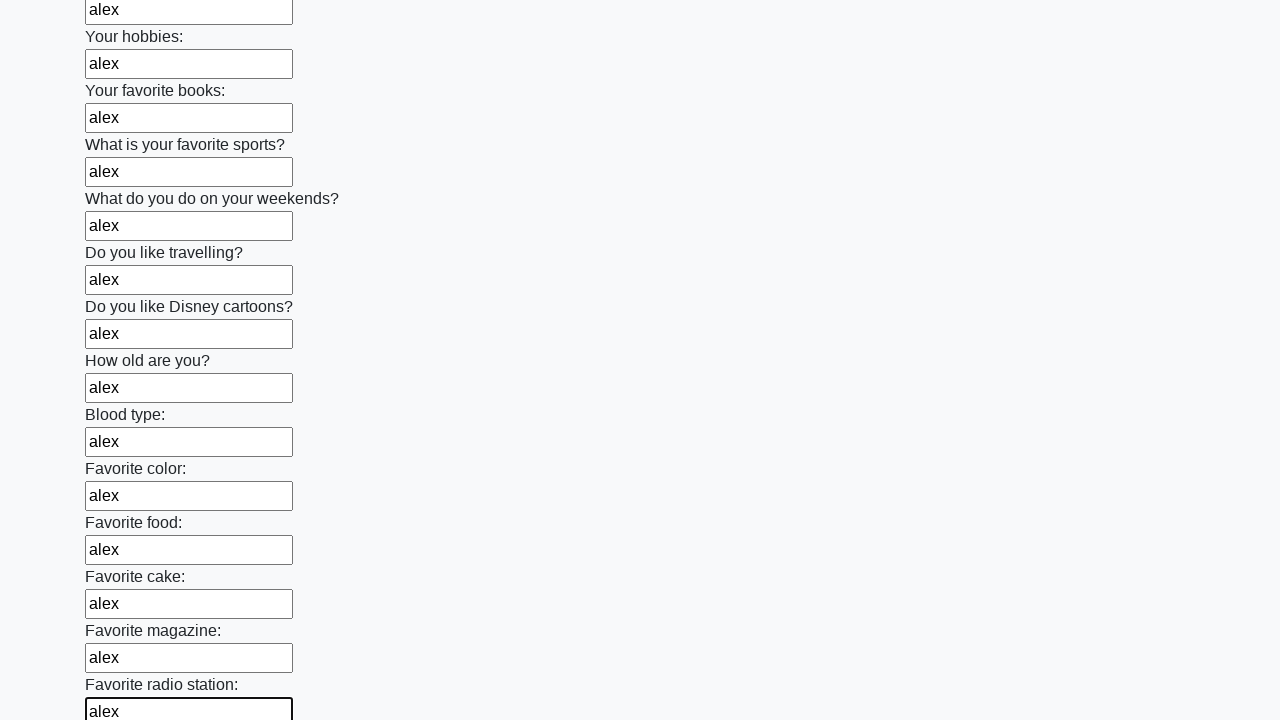

Filled an input field with 'alex' on input >> nth=24
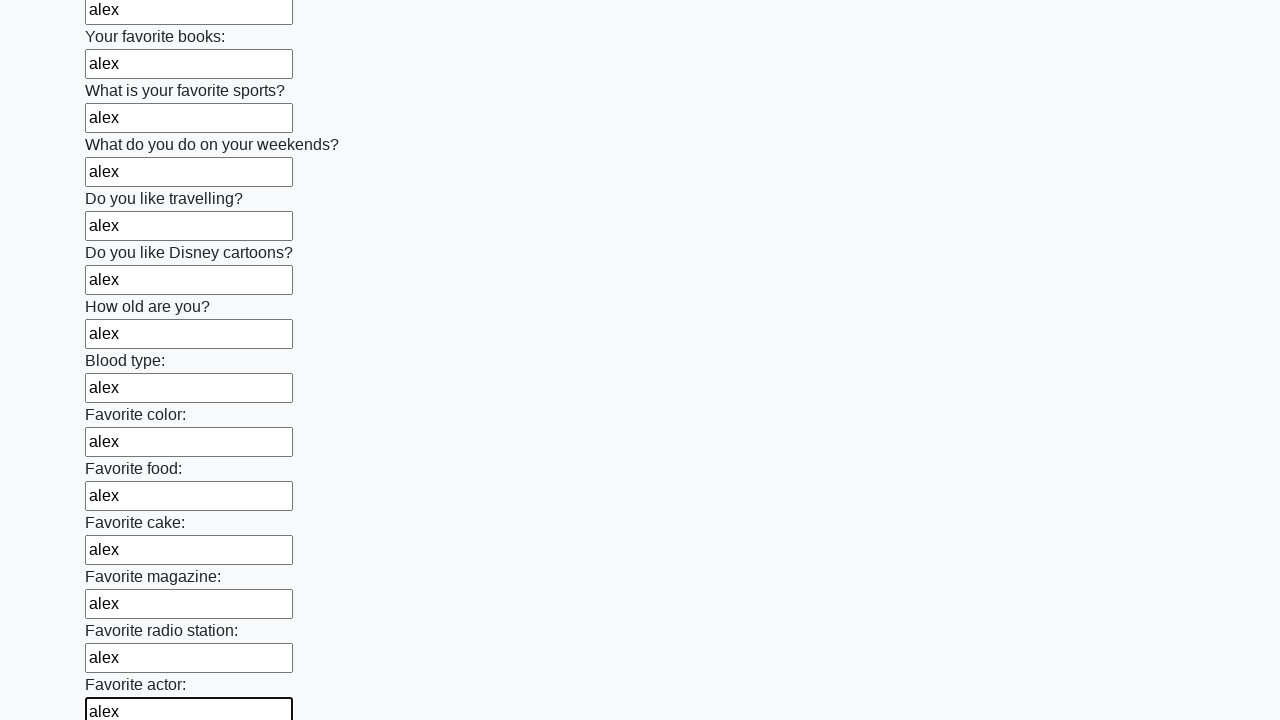

Filled an input field with 'alex' on input >> nth=25
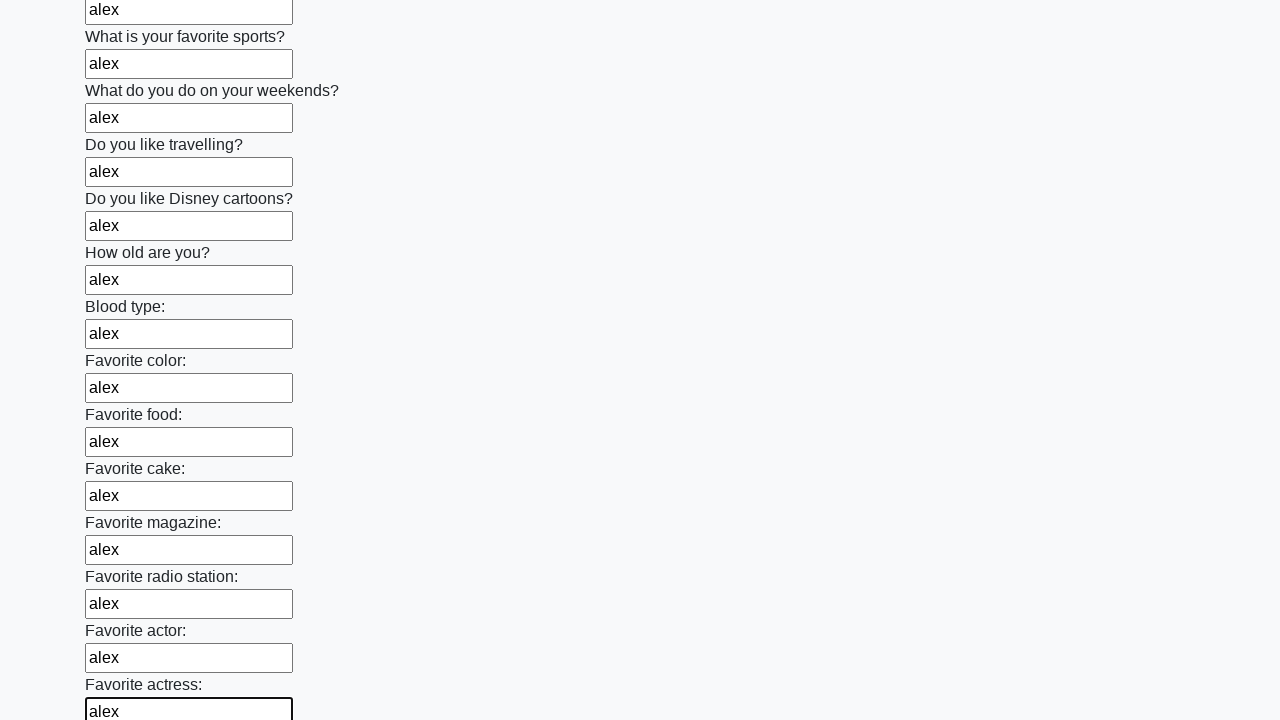

Filled an input field with 'alex' on input >> nth=26
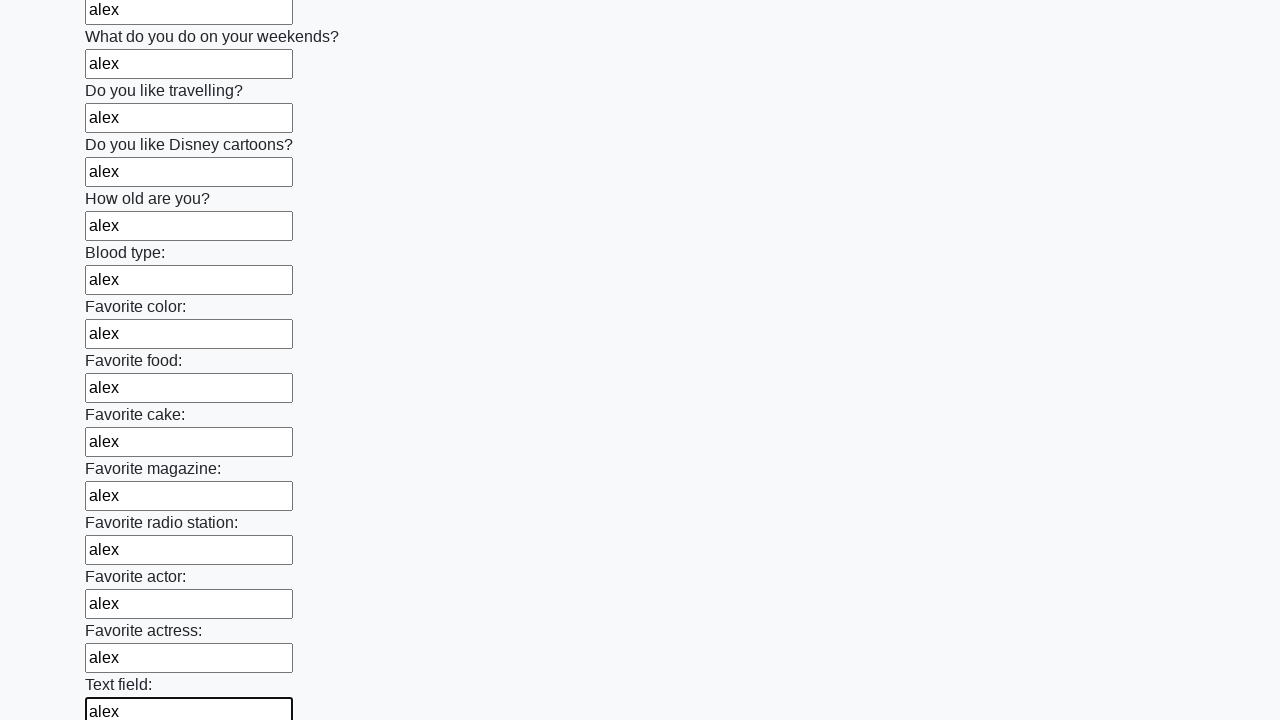

Filled an input field with 'alex' on input >> nth=27
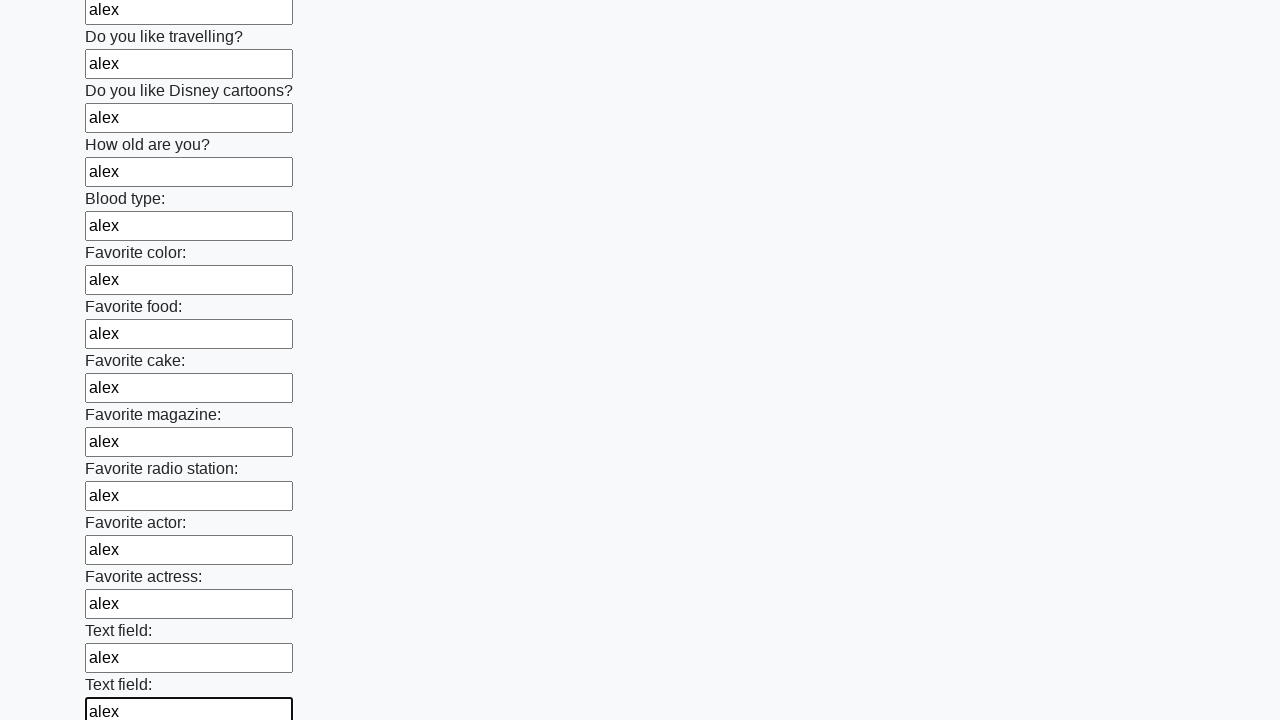

Filled an input field with 'alex' on input >> nth=28
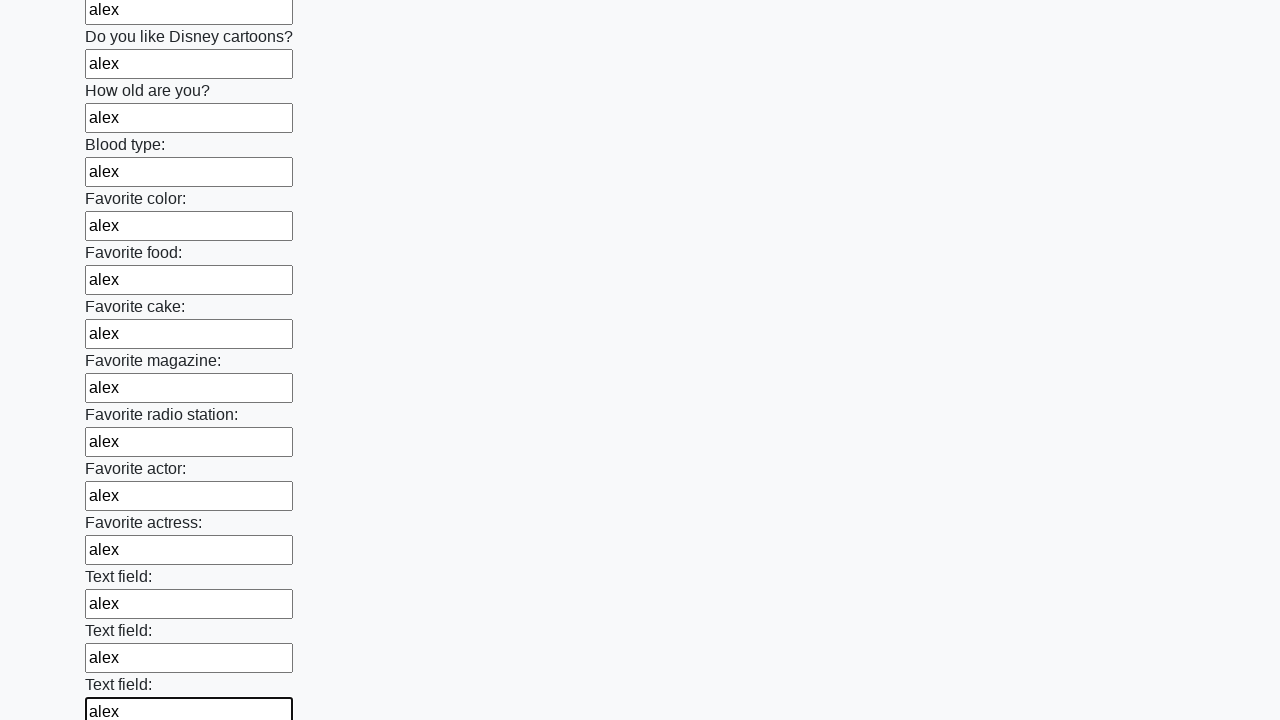

Filled an input field with 'alex' on input >> nth=29
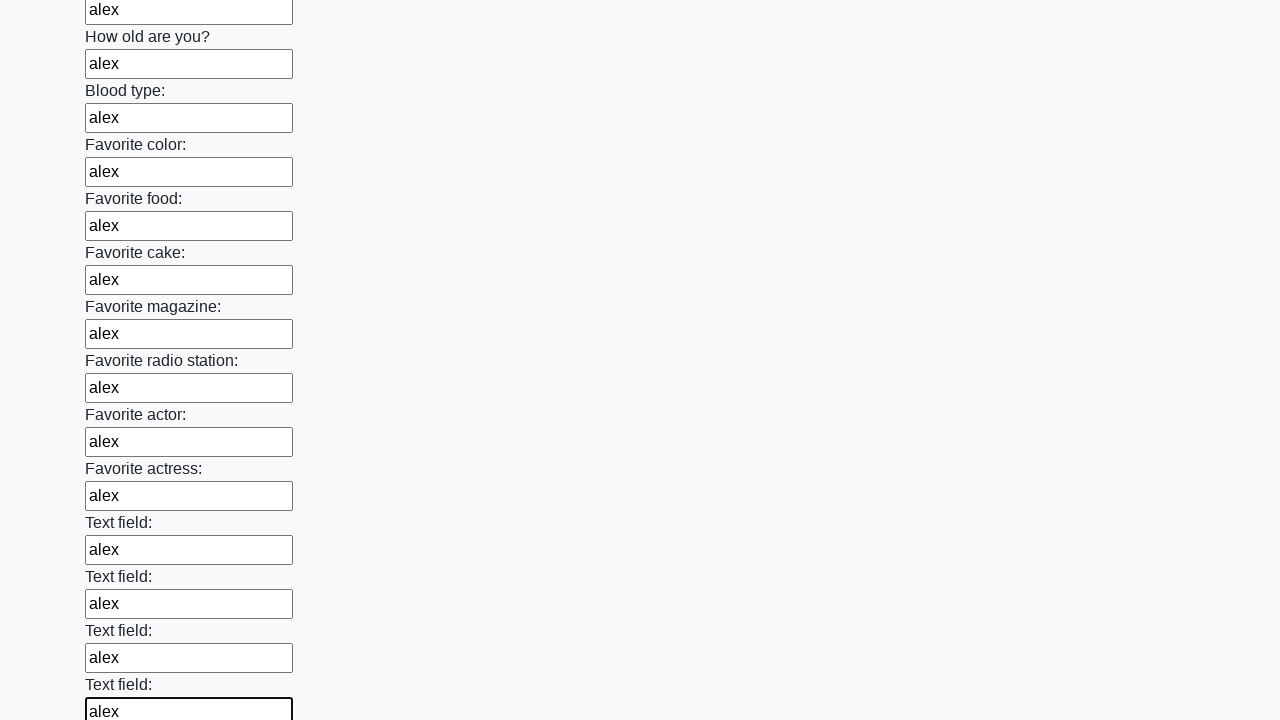

Filled an input field with 'alex' on input >> nth=30
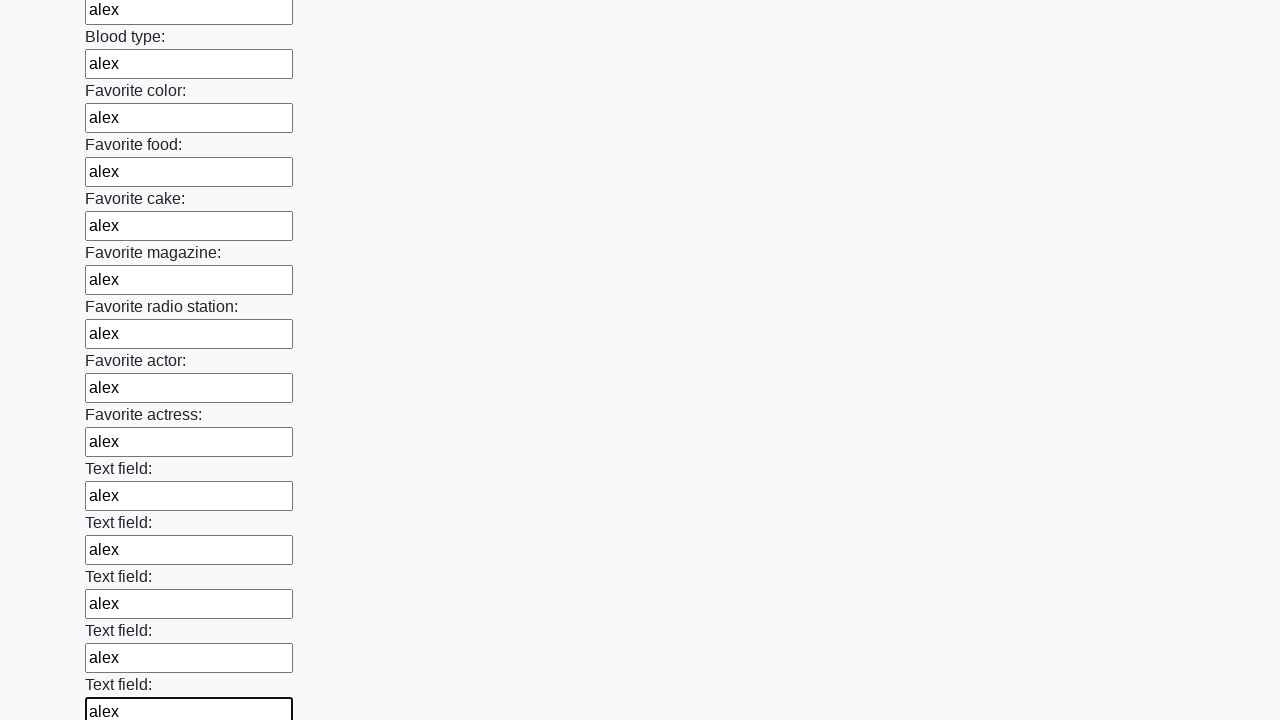

Filled an input field with 'alex' on input >> nth=31
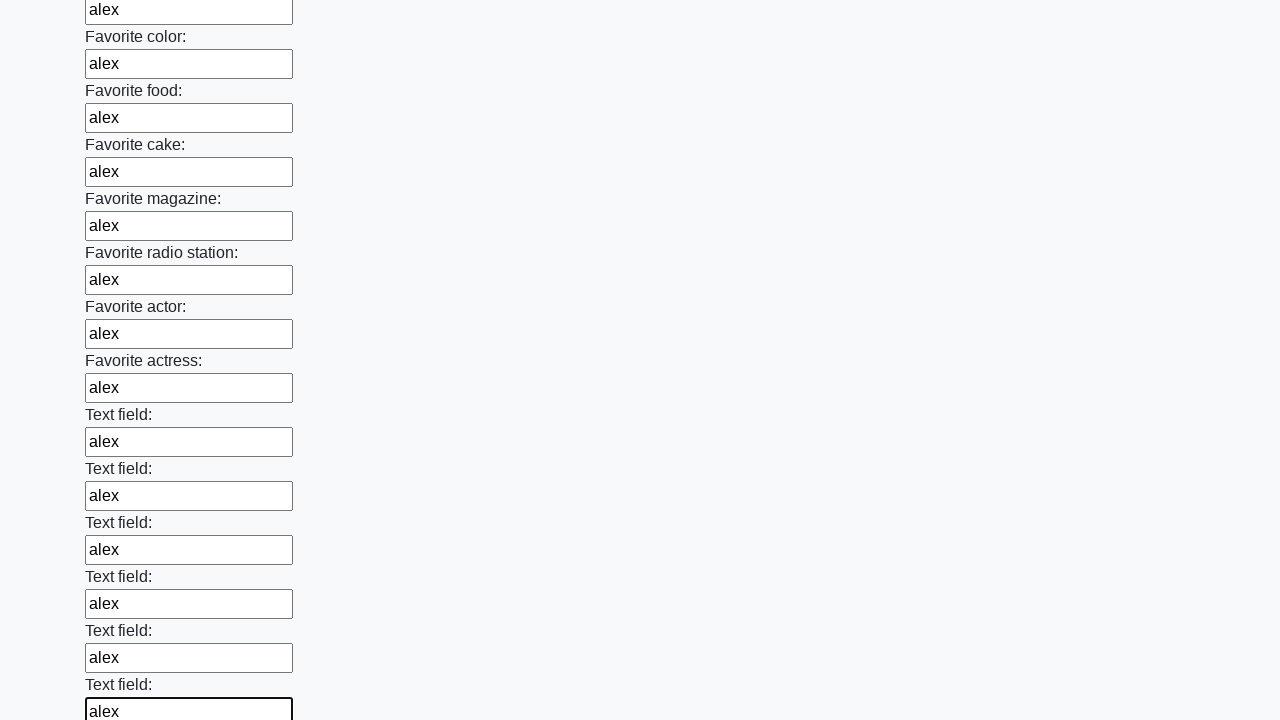

Filled an input field with 'alex' on input >> nth=32
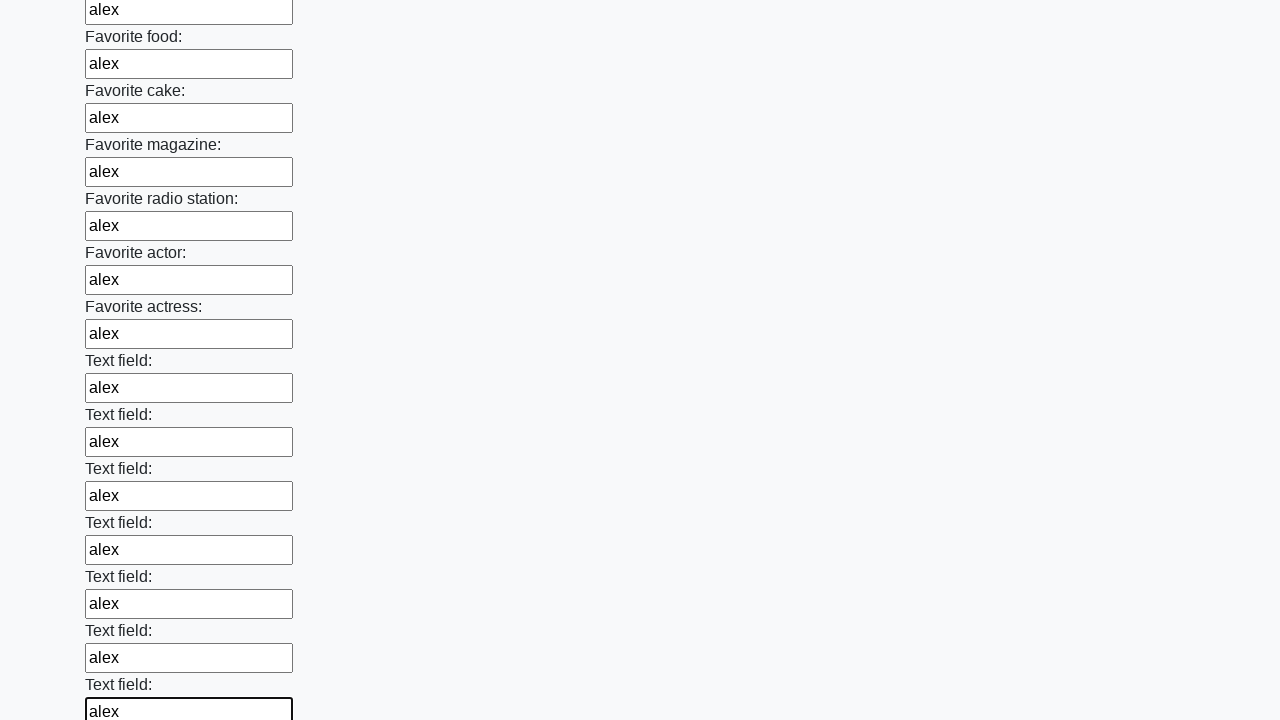

Filled an input field with 'alex' on input >> nth=33
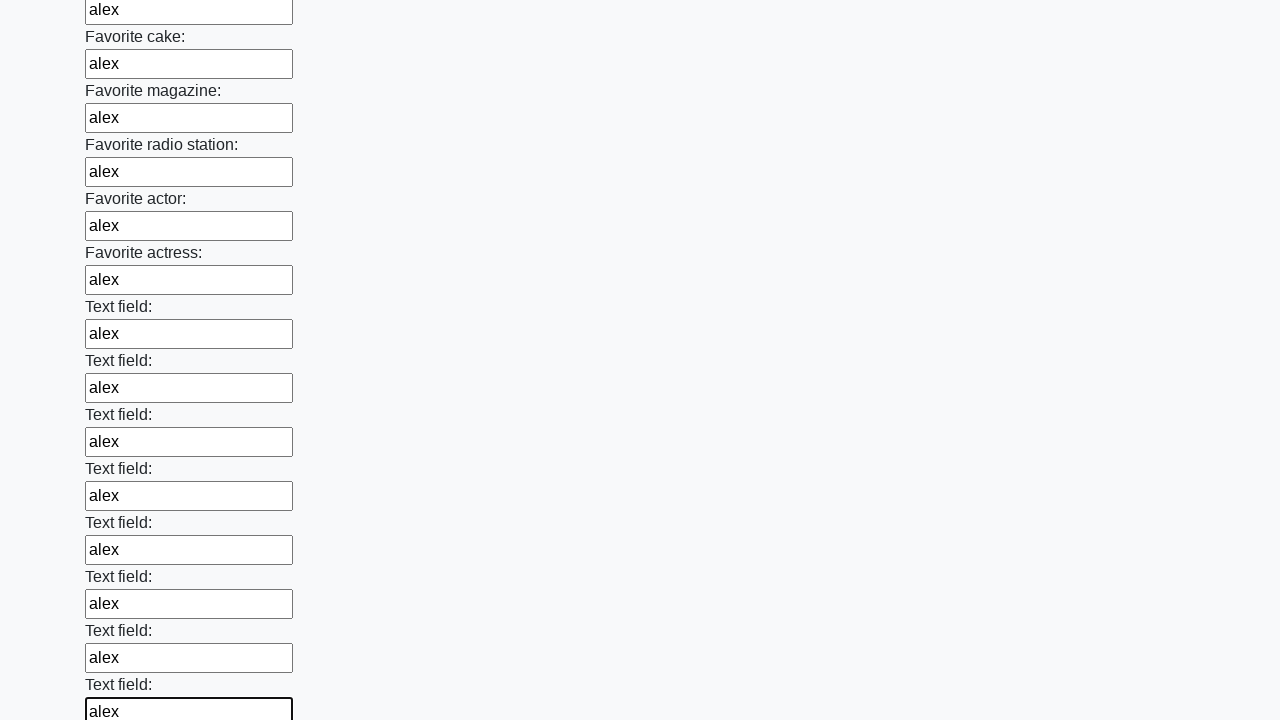

Filled an input field with 'alex' on input >> nth=34
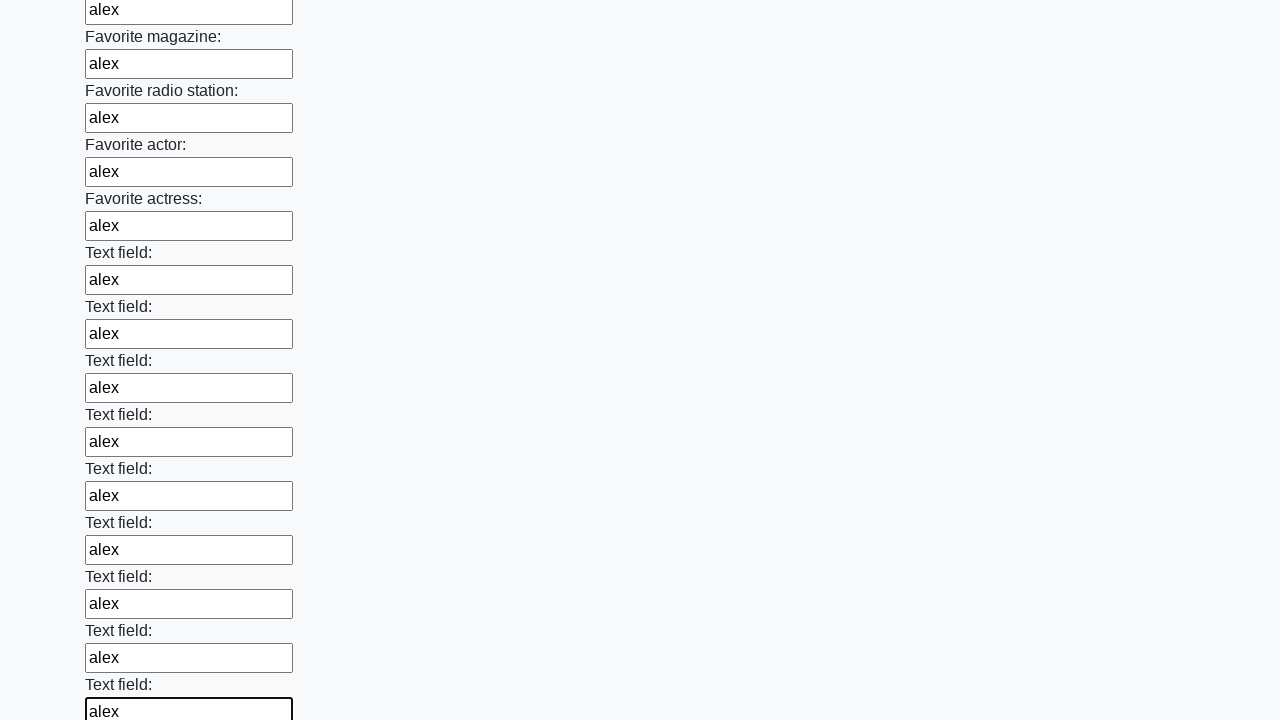

Filled an input field with 'alex' on input >> nth=35
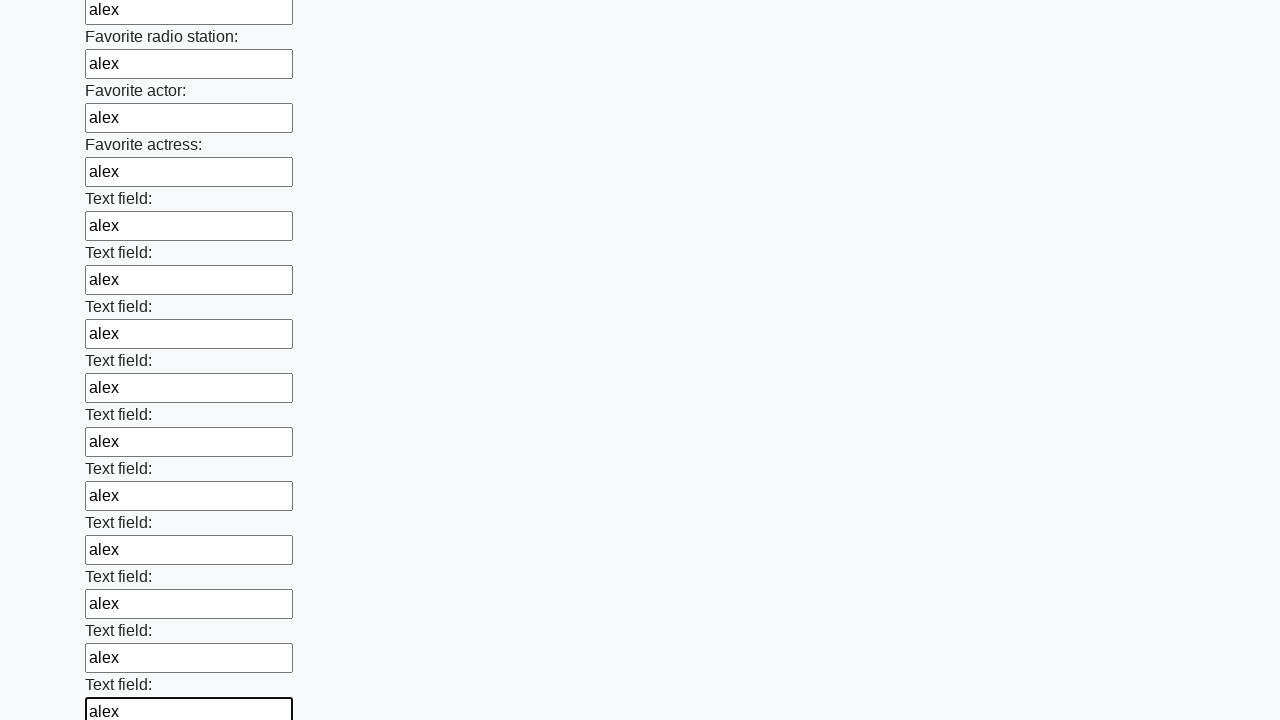

Filled an input field with 'alex' on input >> nth=36
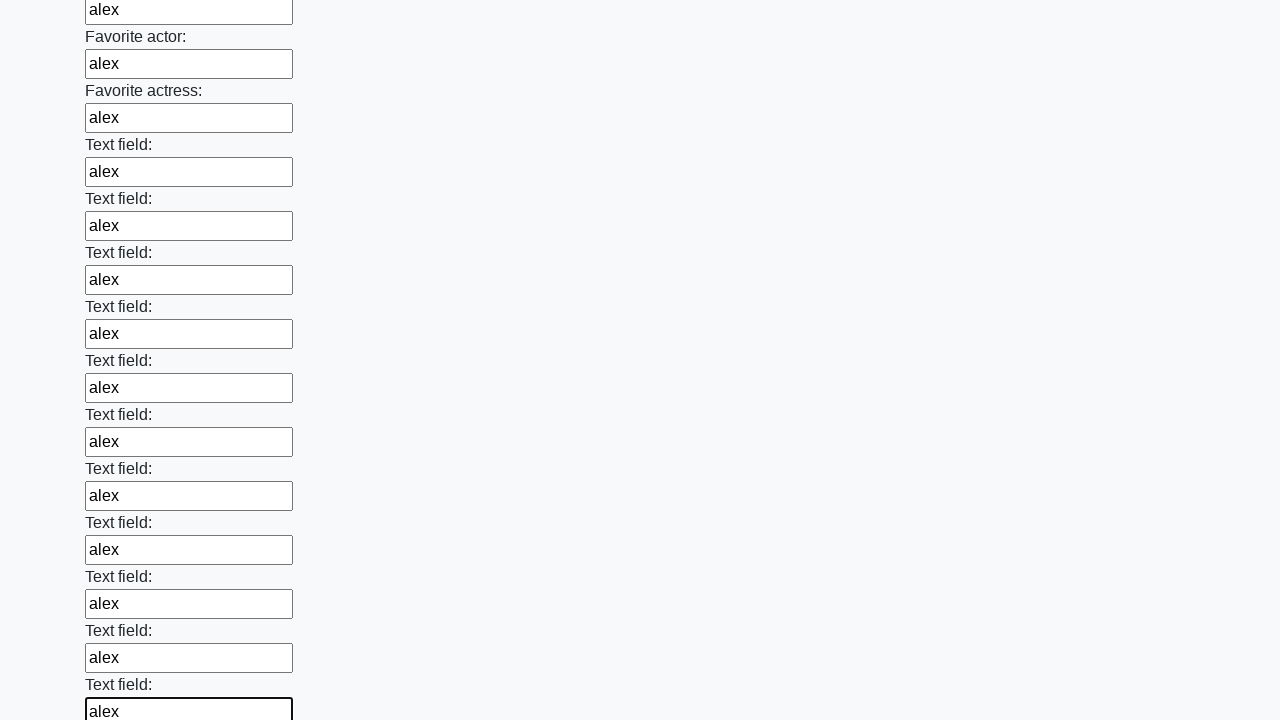

Filled an input field with 'alex' on input >> nth=37
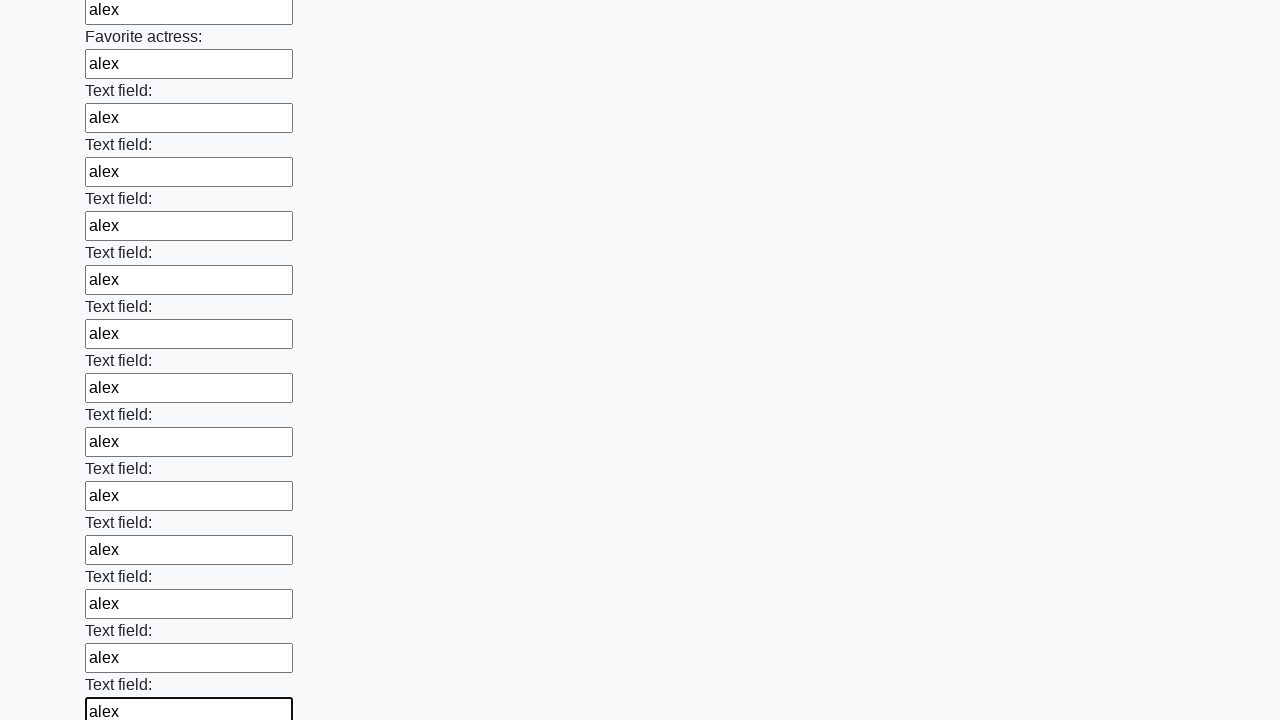

Filled an input field with 'alex' on input >> nth=38
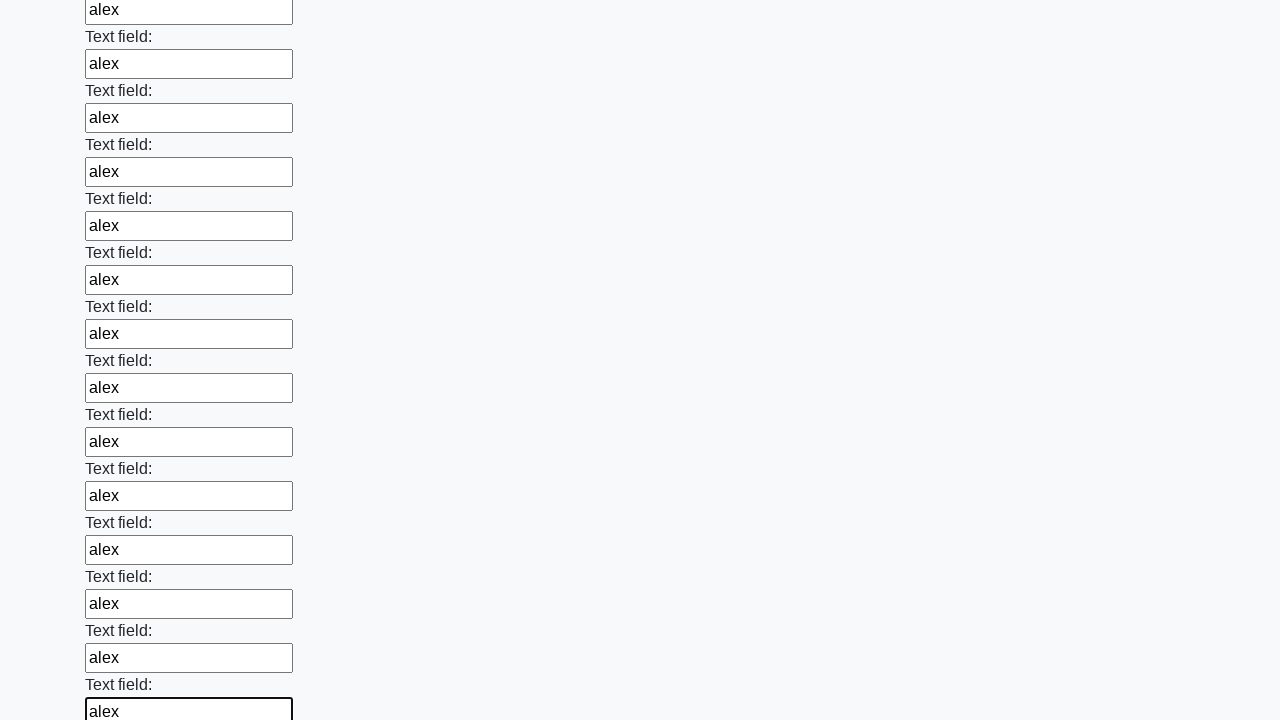

Filled an input field with 'alex' on input >> nth=39
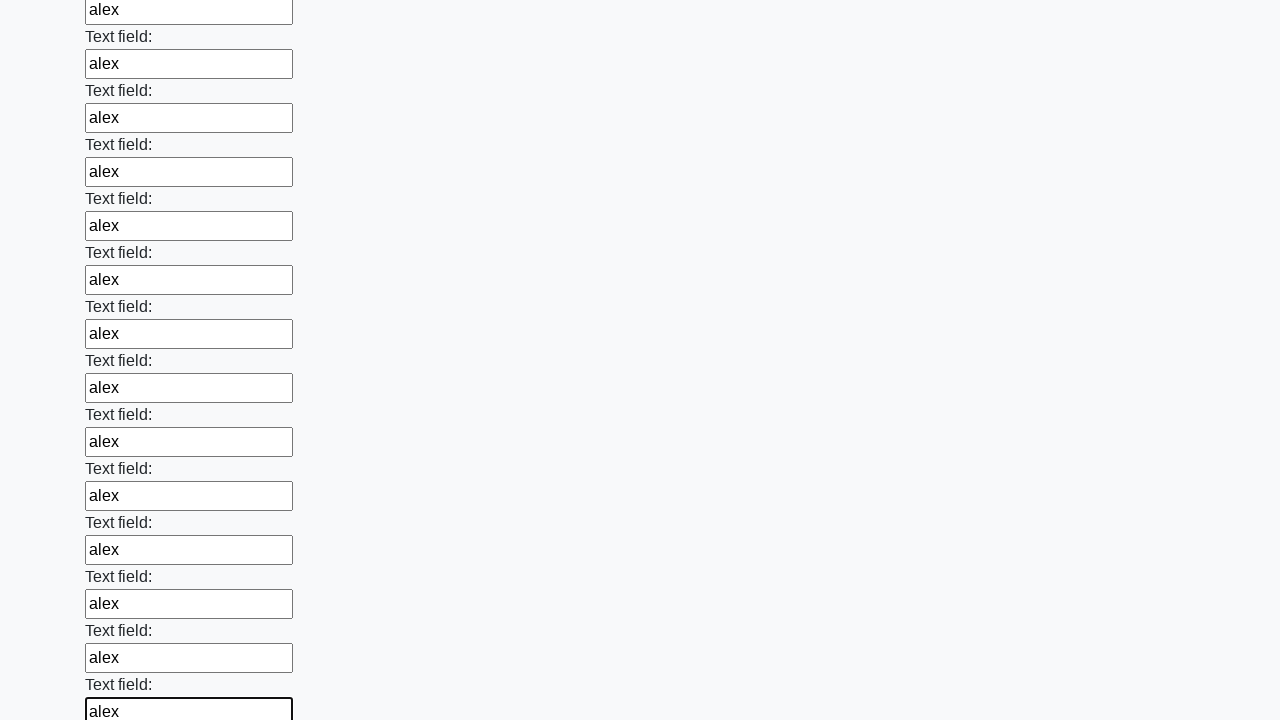

Filled an input field with 'alex' on input >> nth=40
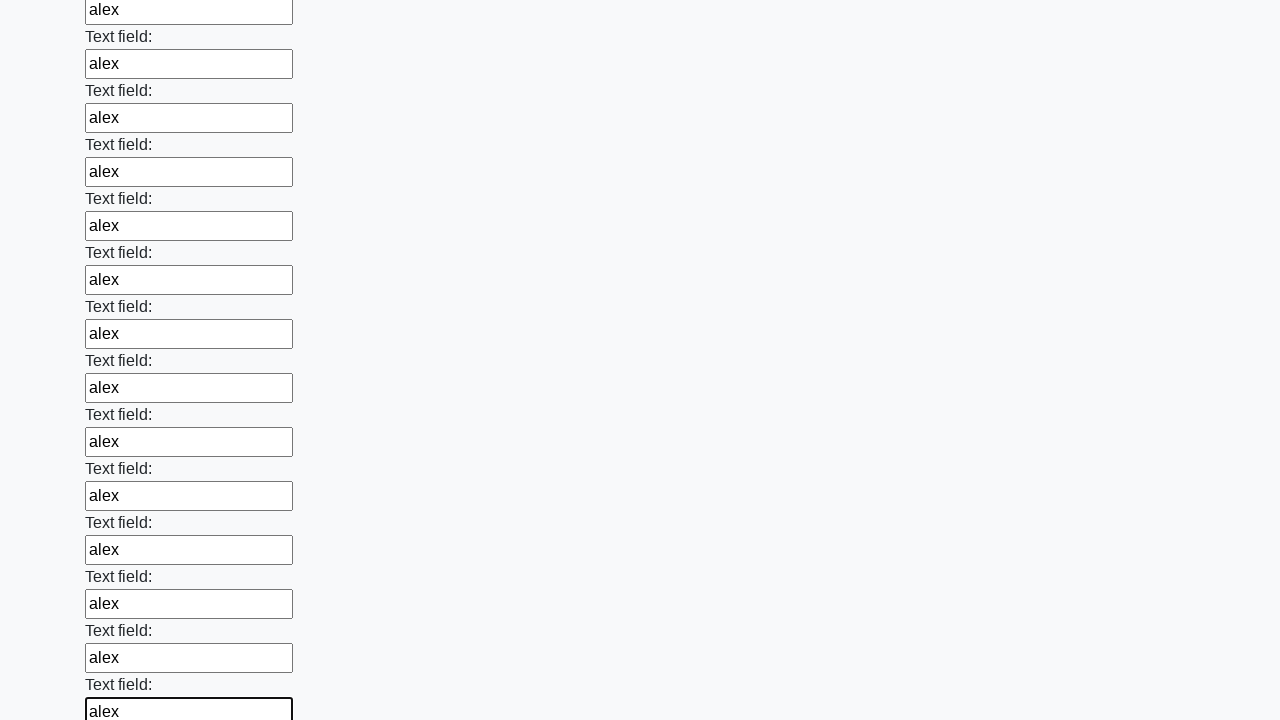

Filled an input field with 'alex' on input >> nth=41
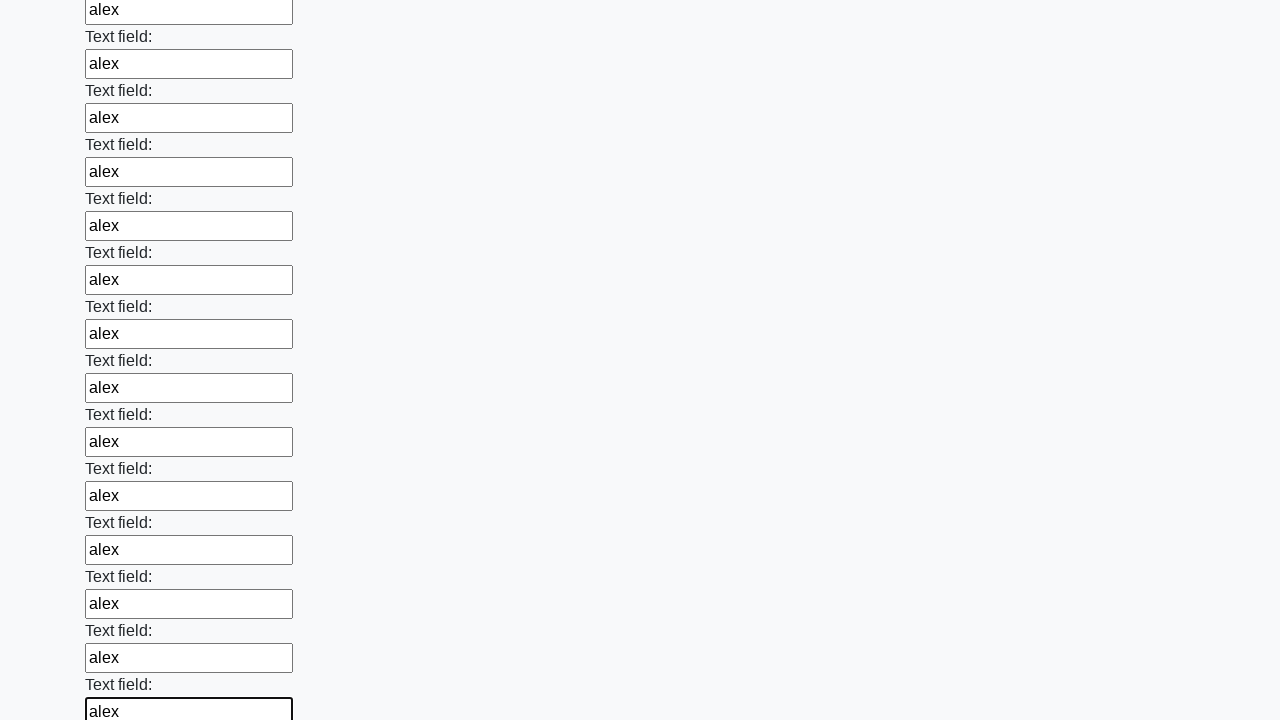

Filled an input field with 'alex' on input >> nth=42
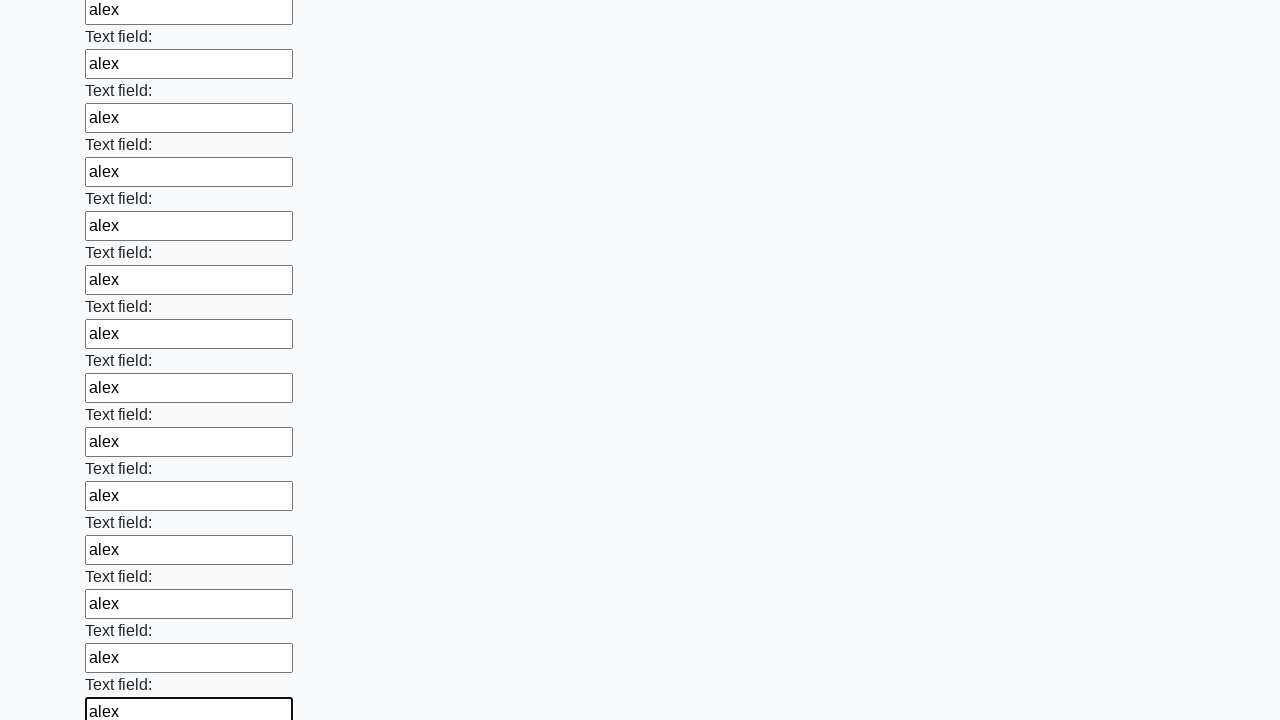

Filled an input field with 'alex' on input >> nth=43
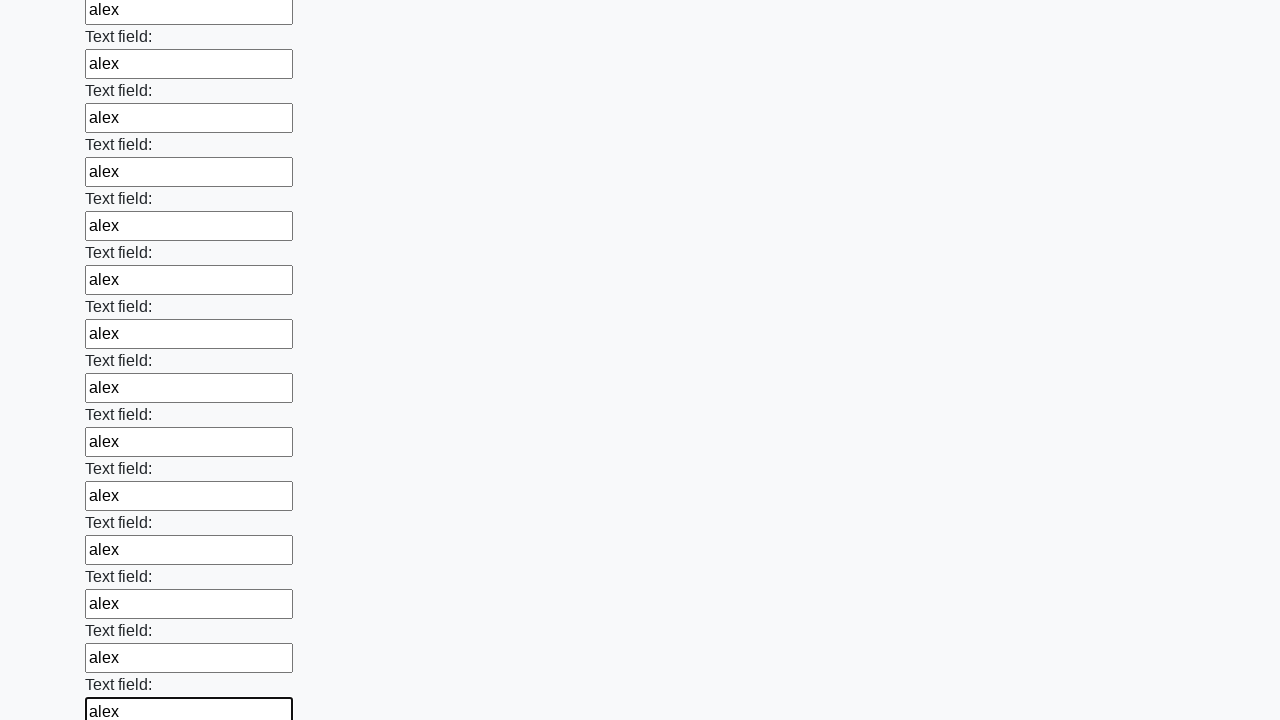

Filled an input field with 'alex' on input >> nth=44
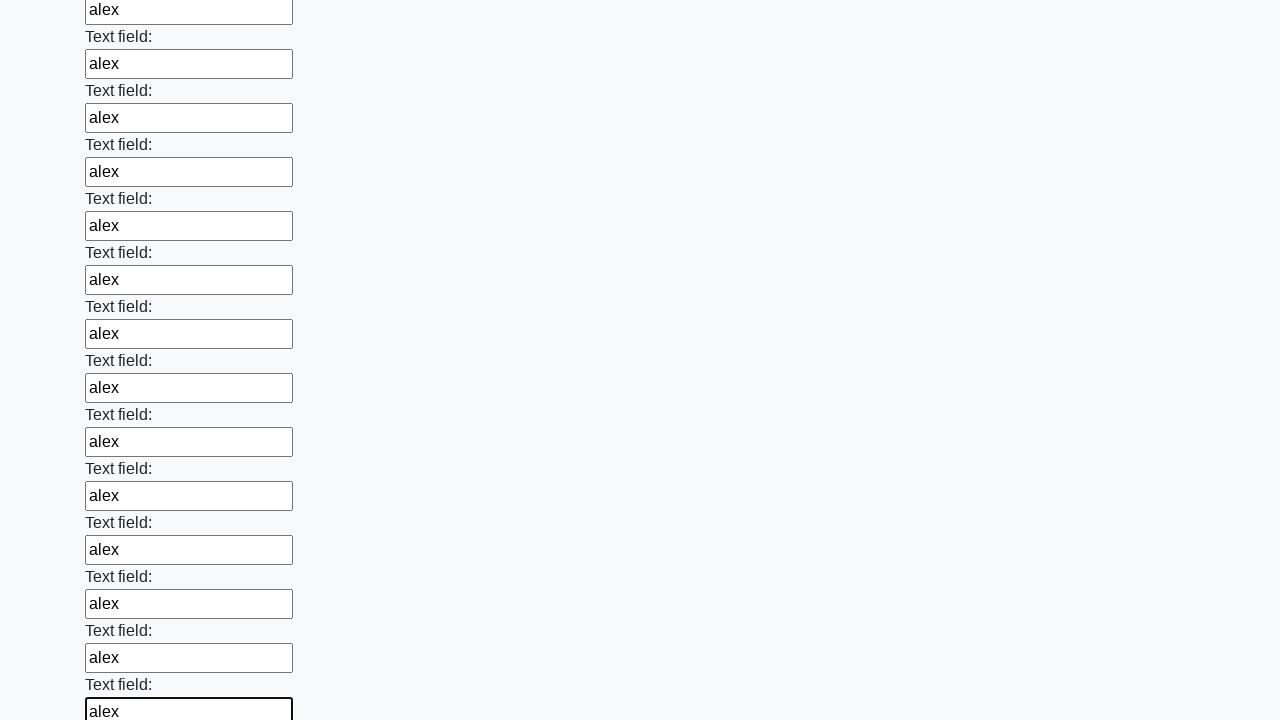

Filled an input field with 'alex' on input >> nth=45
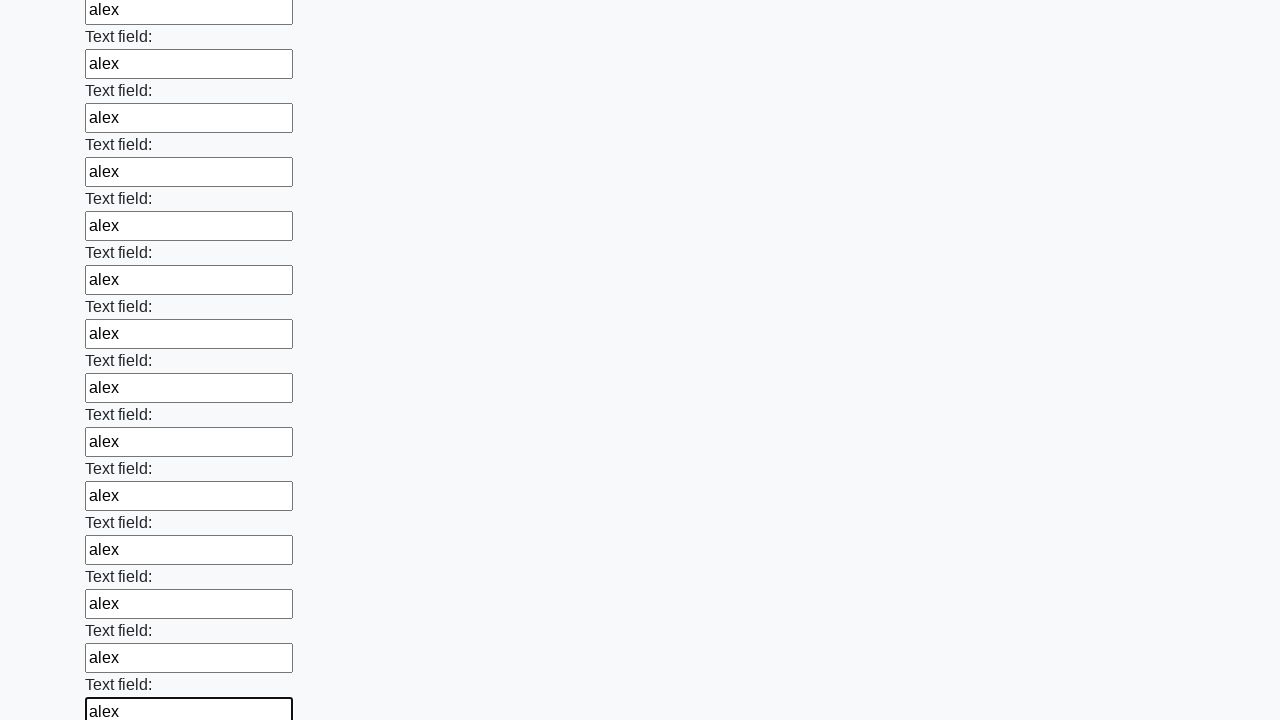

Filled an input field with 'alex' on input >> nth=46
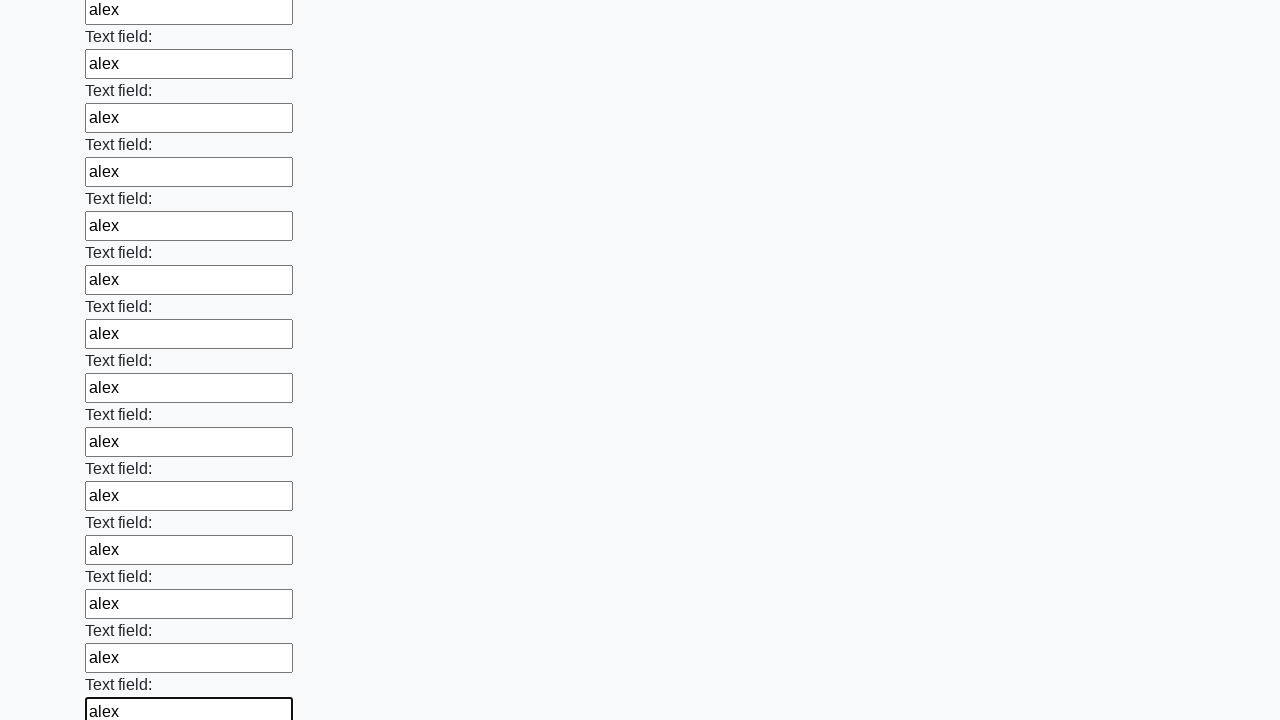

Filled an input field with 'alex' on input >> nth=47
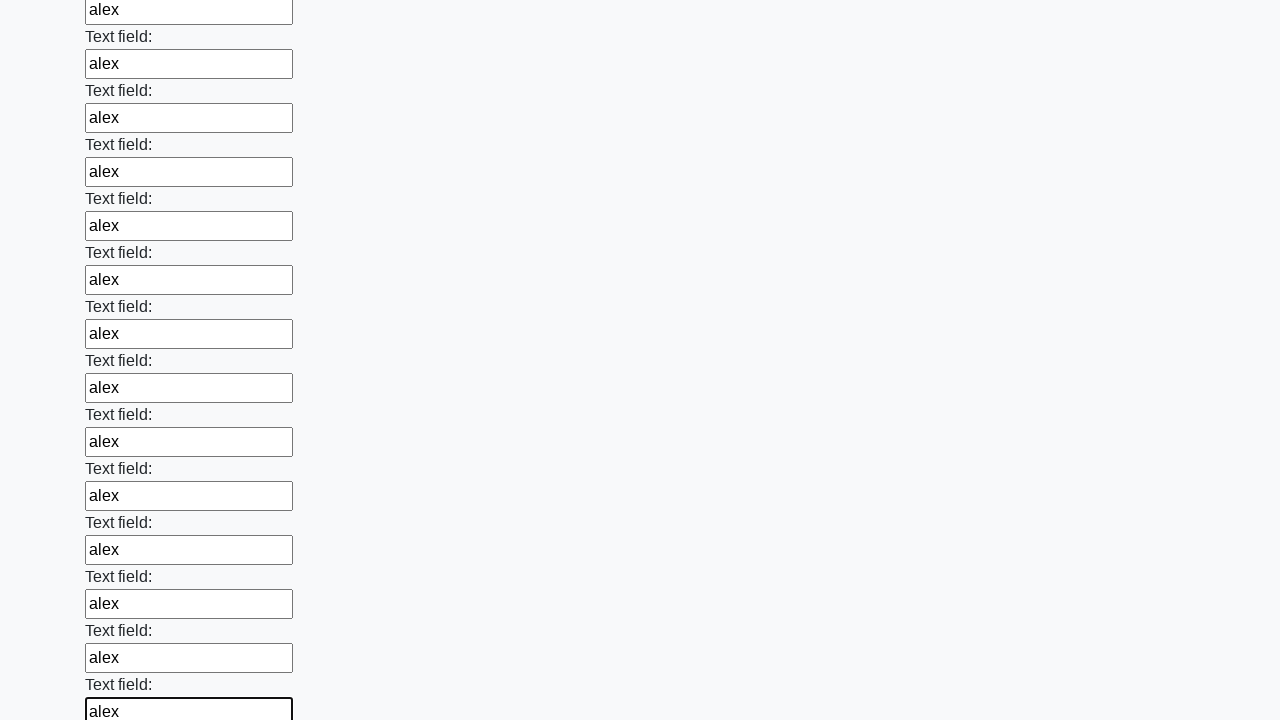

Filled an input field with 'alex' on input >> nth=48
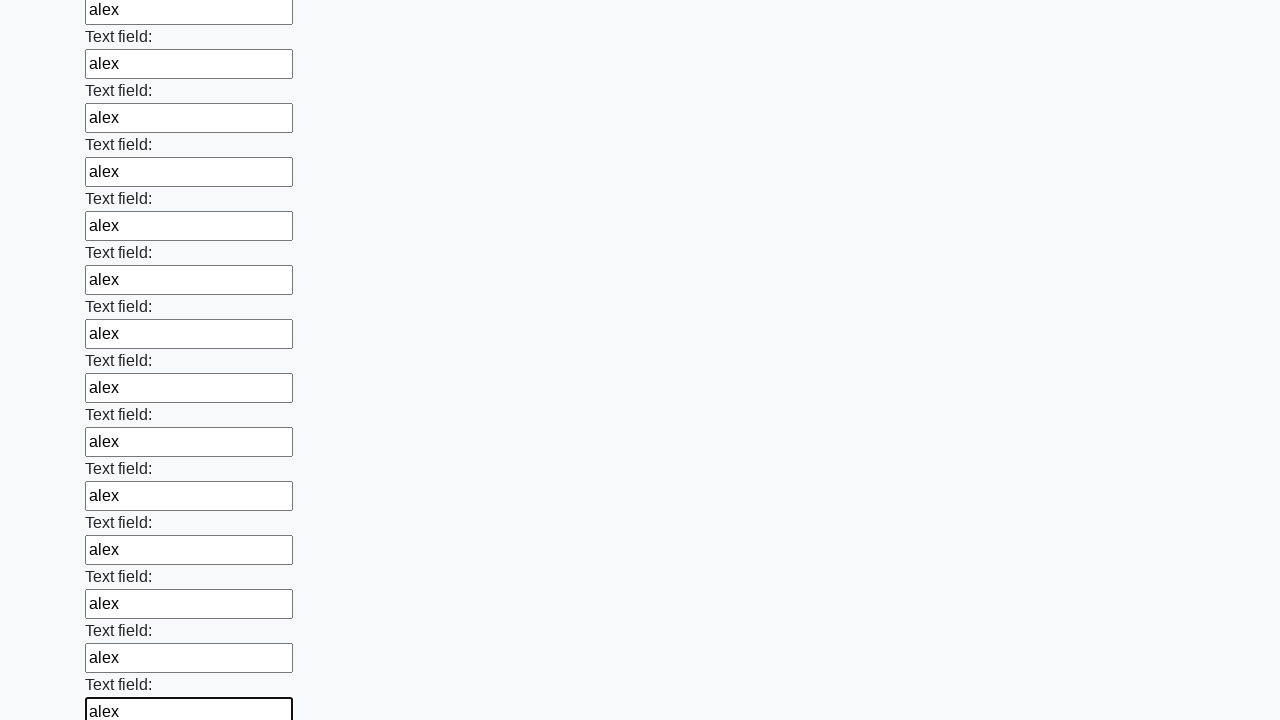

Filled an input field with 'alex' on input >> nth=49
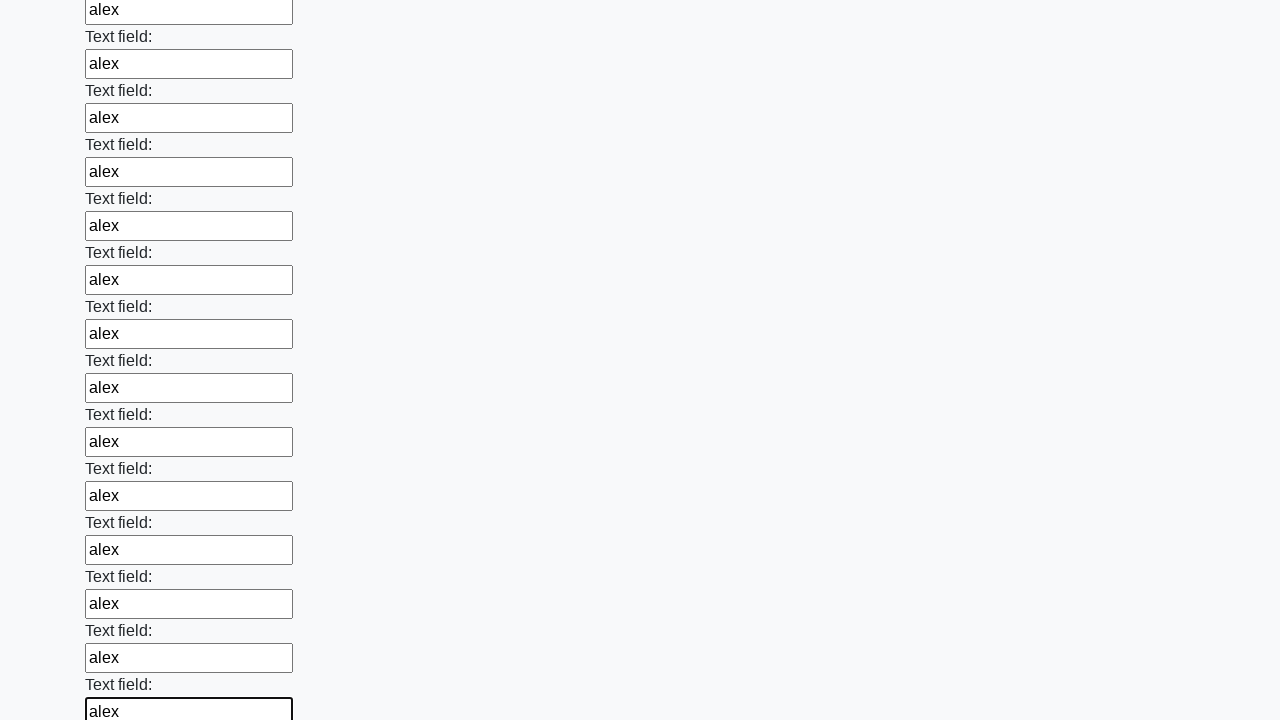

Filled an input field with 'alex' on input >> nth=50
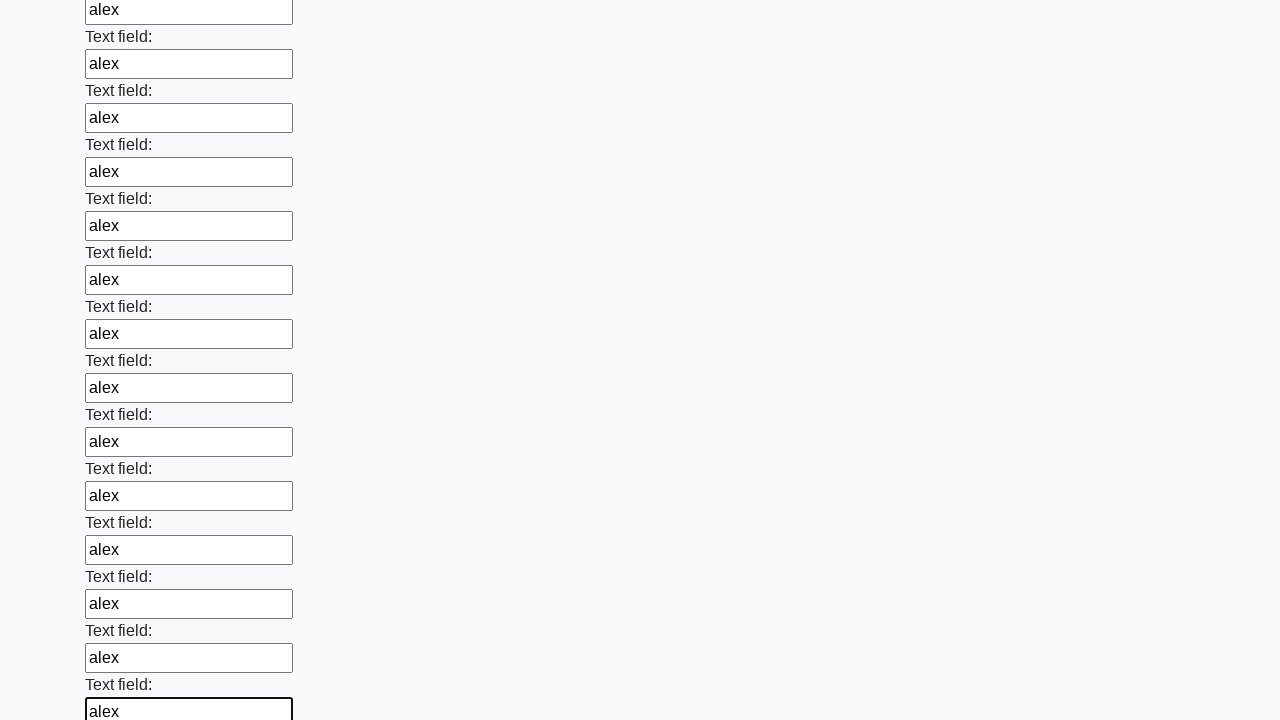

Filled an input field with 'alex' on input >> nth=51
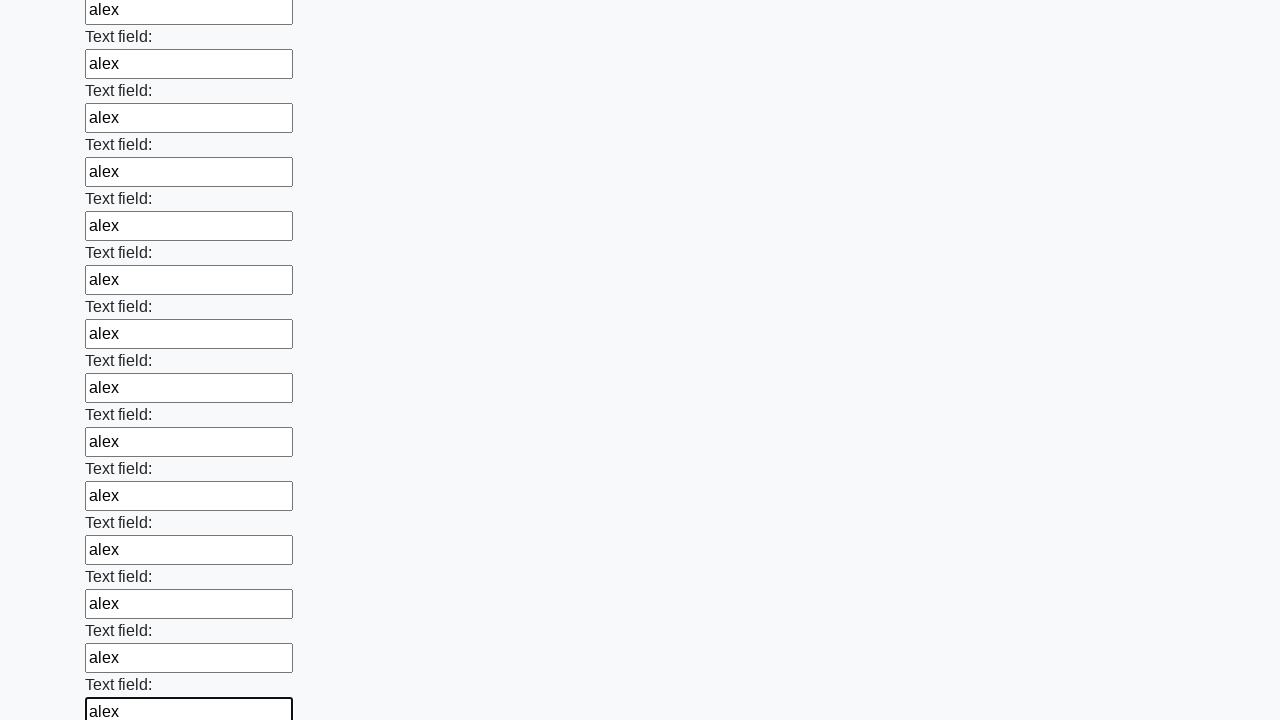

Filled an input field with 'alex' on input >> nth=52
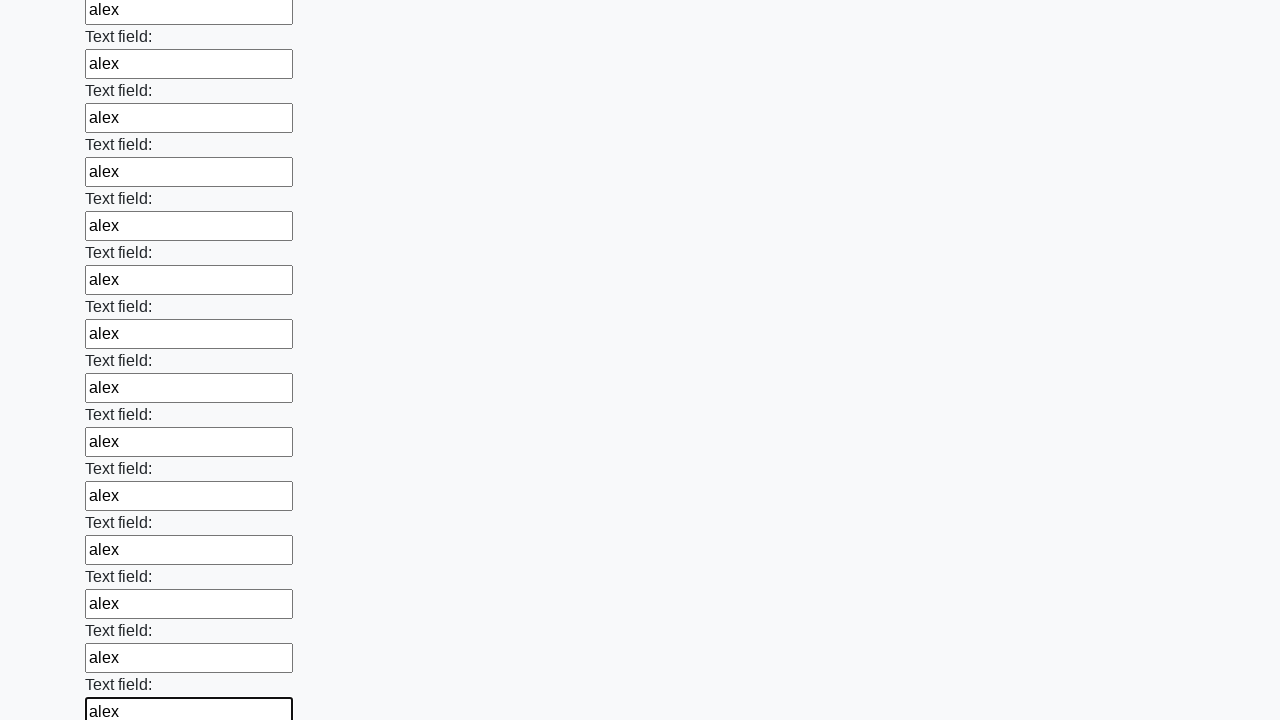

Filled an input field with 'alex' on input >> nth=53
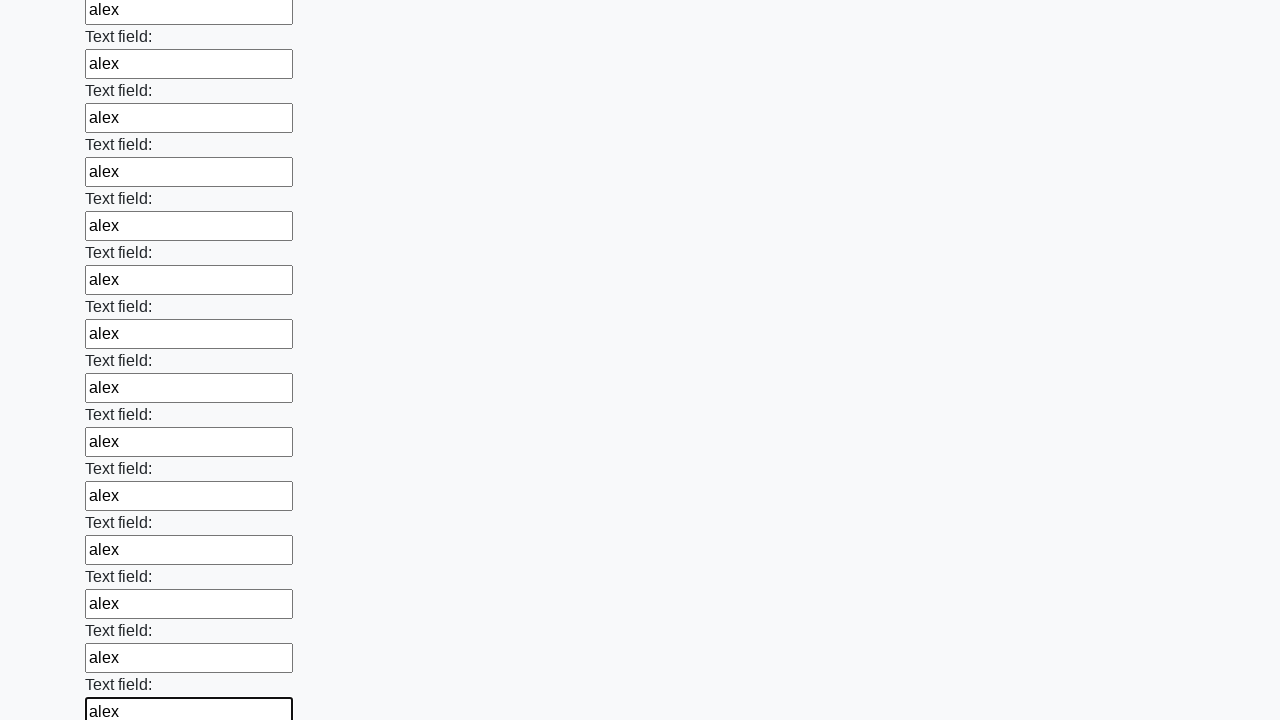

Filled an input field with 'alex' on input >> nth=54
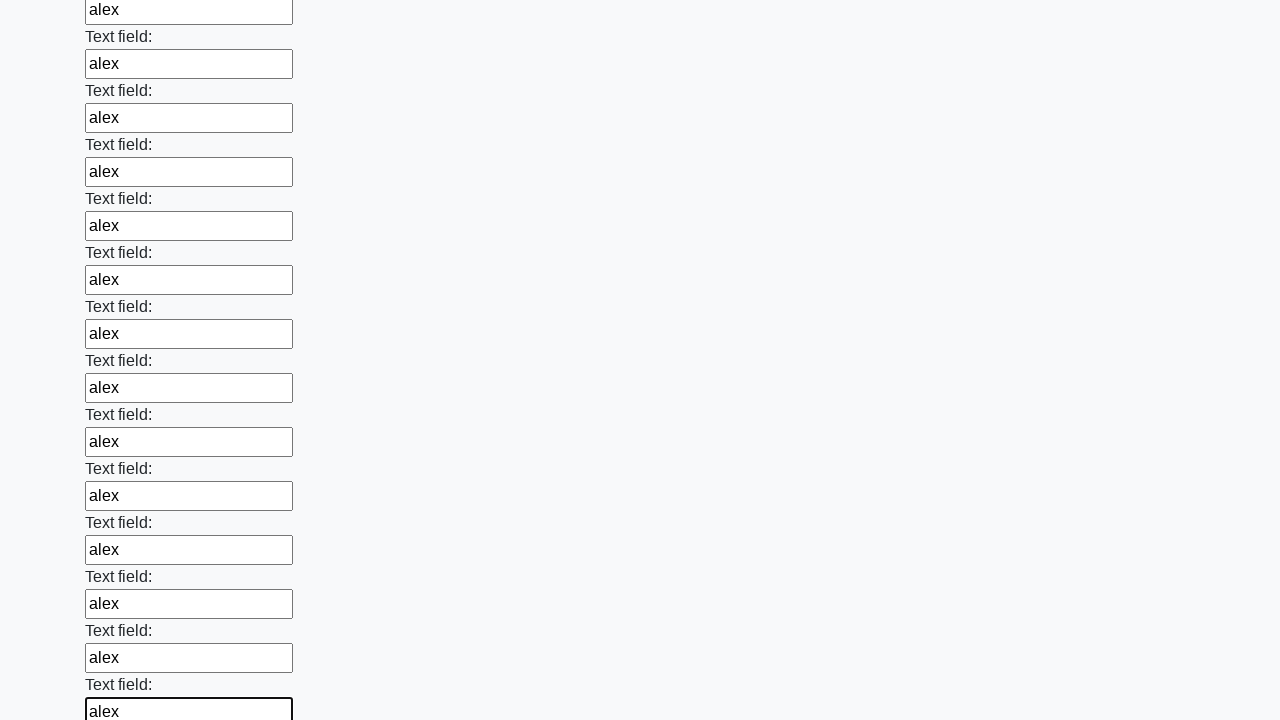

Filled an input field with 'alex' on input >> nth=55
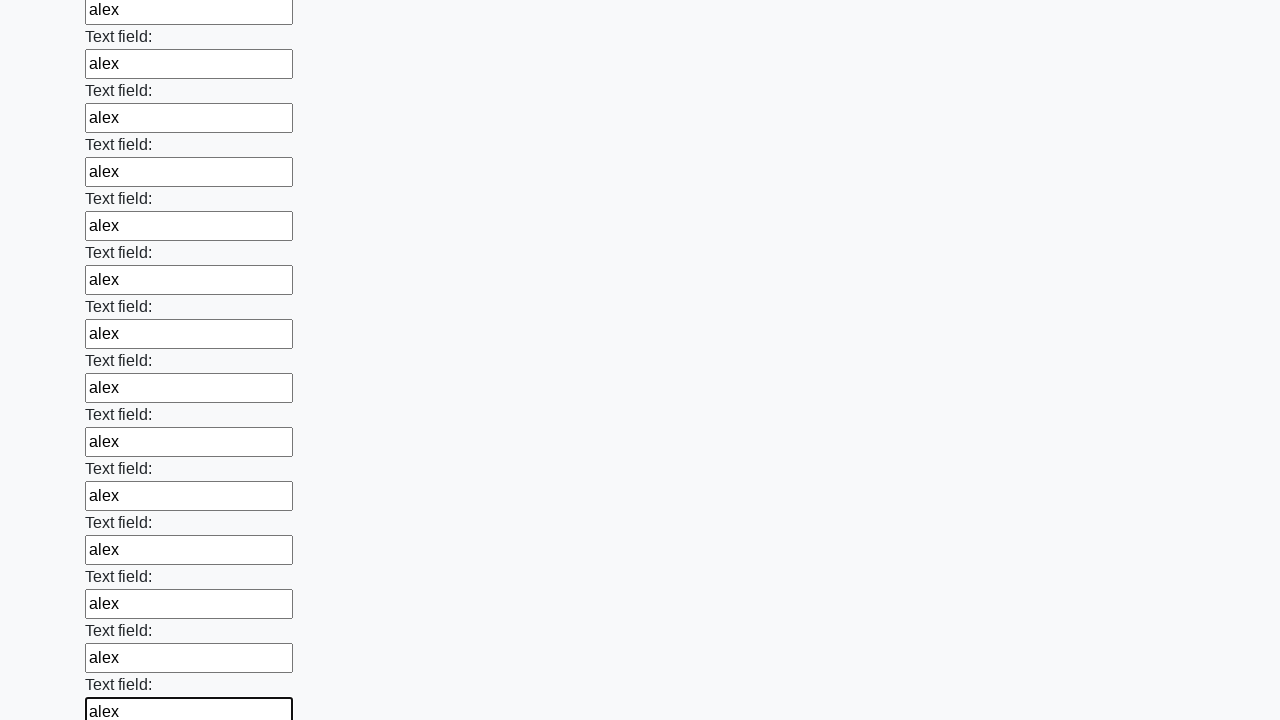

Filled an input field with 'alex' on input >> nth=56
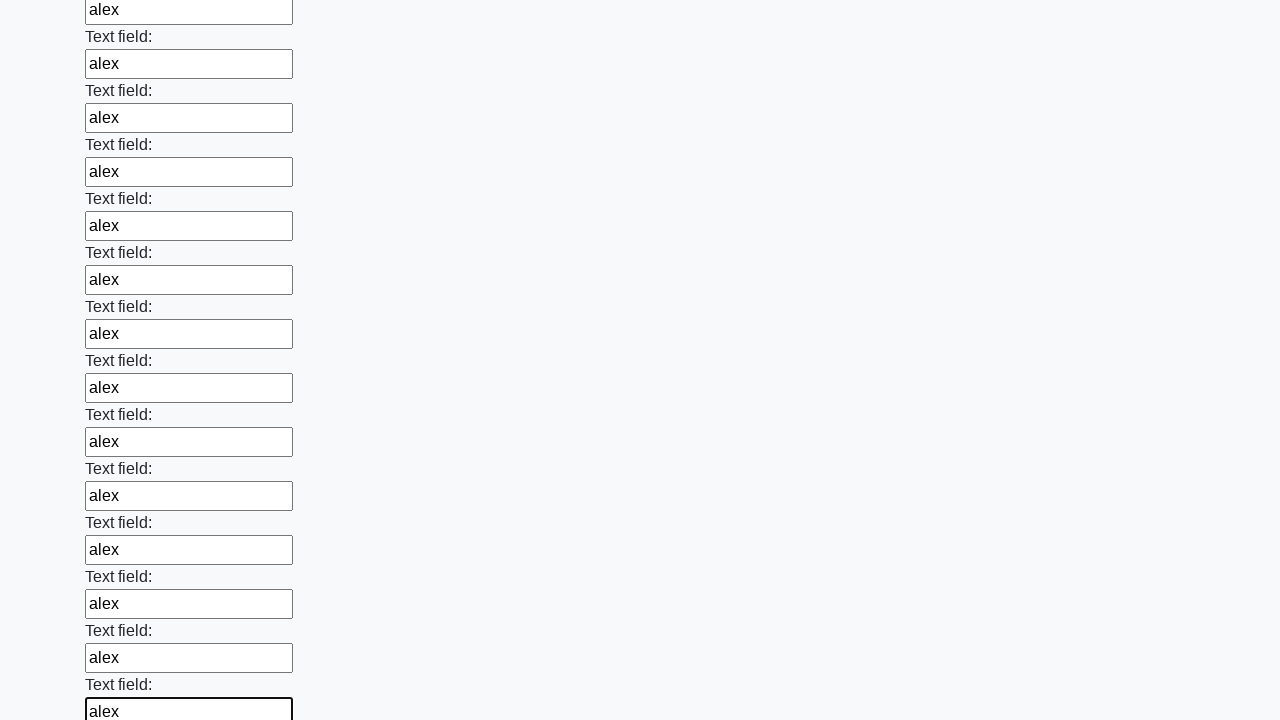

Filled an input field with 'alex' on input >> nth=57
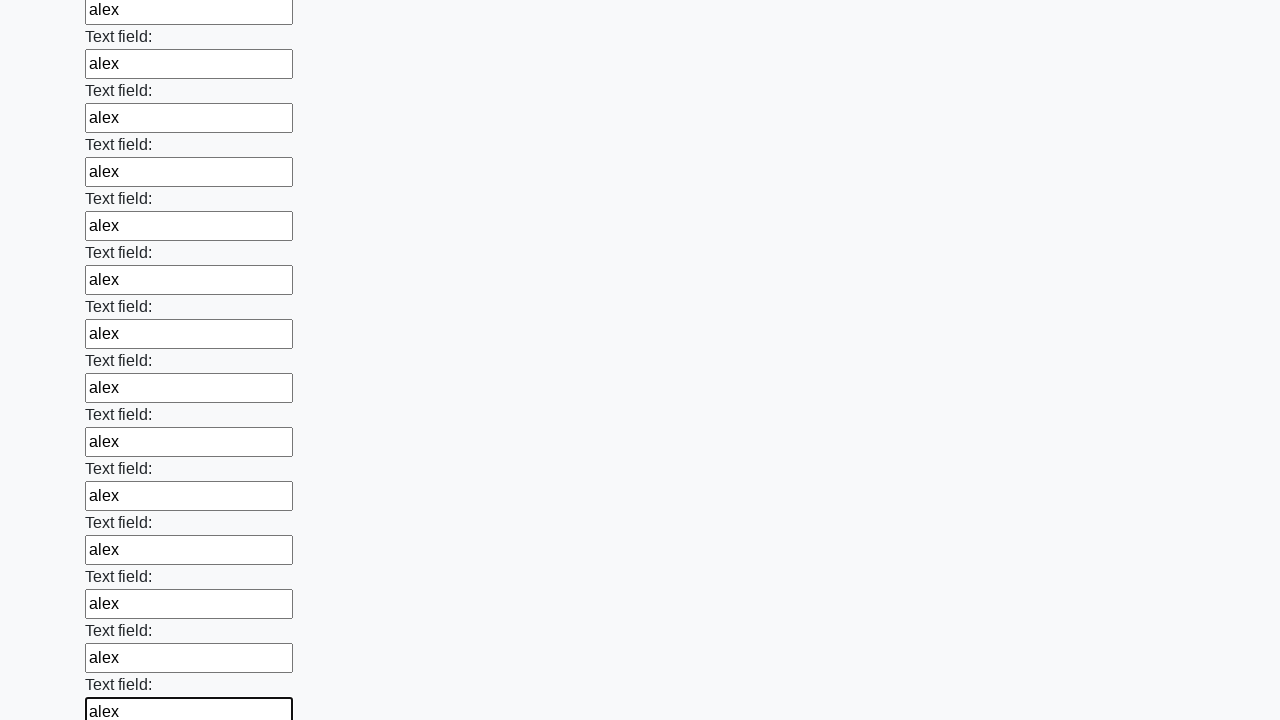

Filled an input field with 'alex' on input >> nth=58
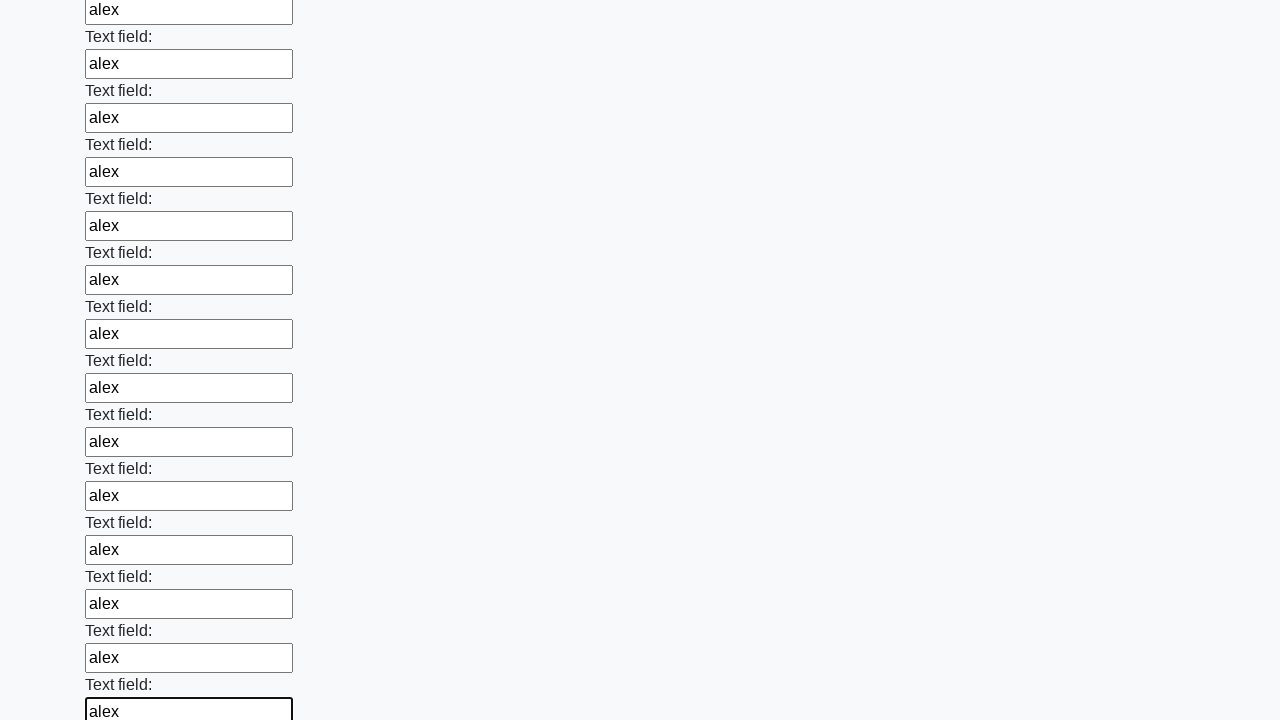

Filled an input field with 'alex' on input >> nth=59
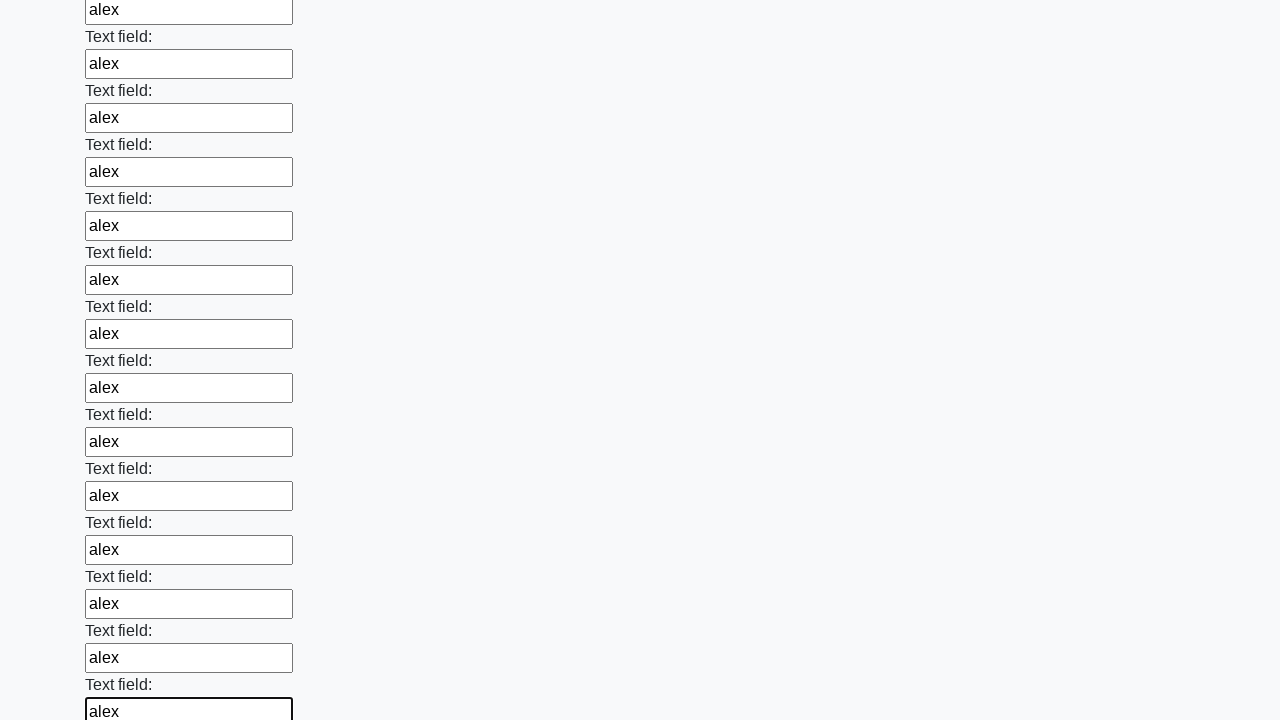

Filled an input field with 'alex' on input >> nth=60
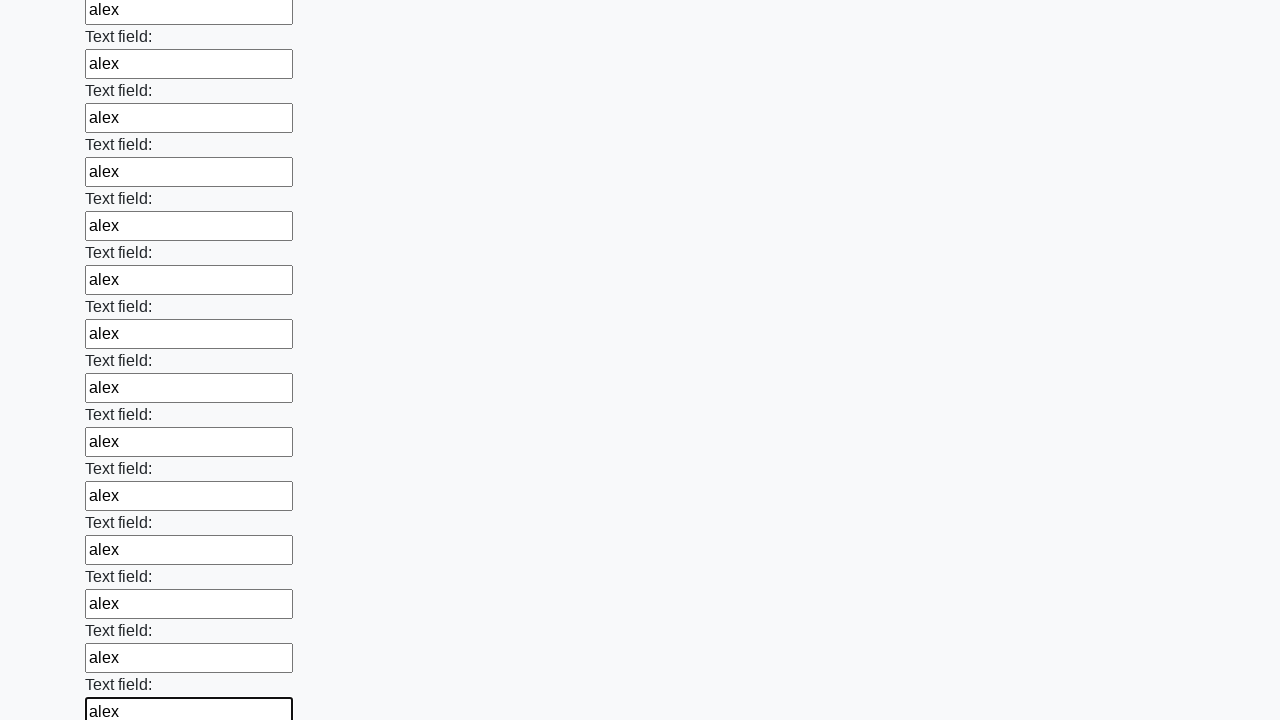

Filled an input field with 'alex' on input >> nth=61
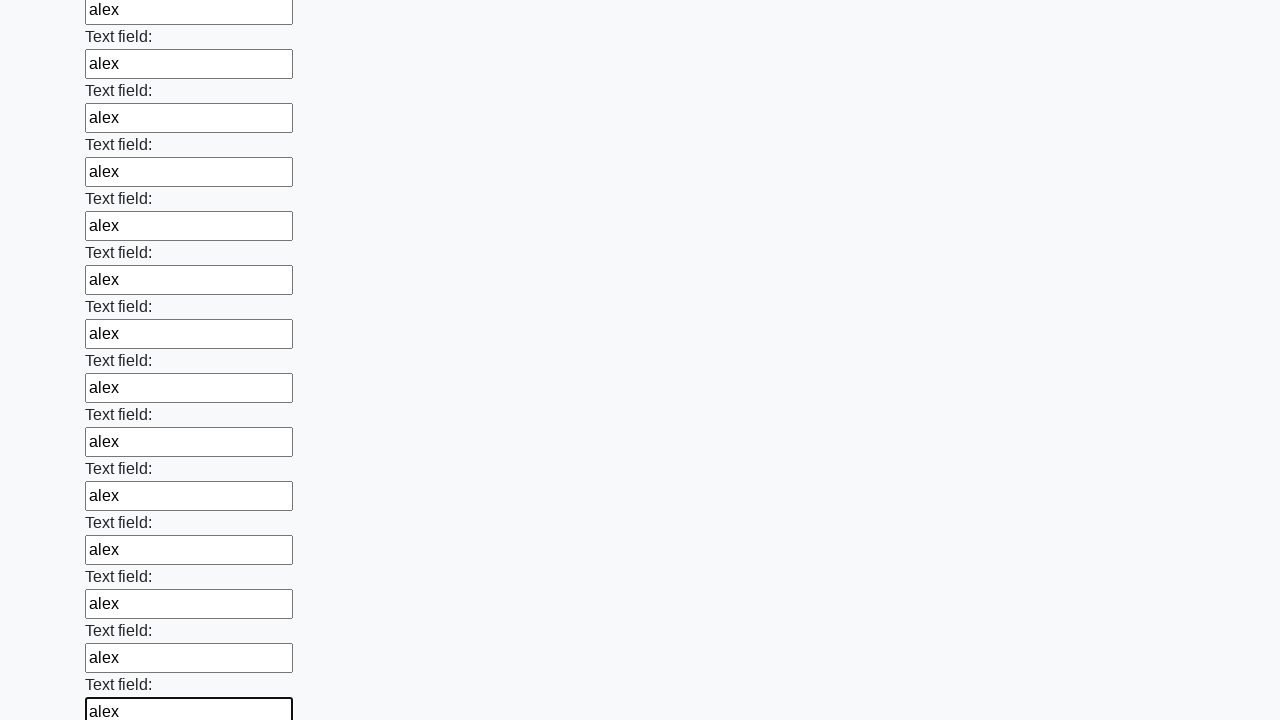

Filled an input field with 'alex' on input >> nth=62
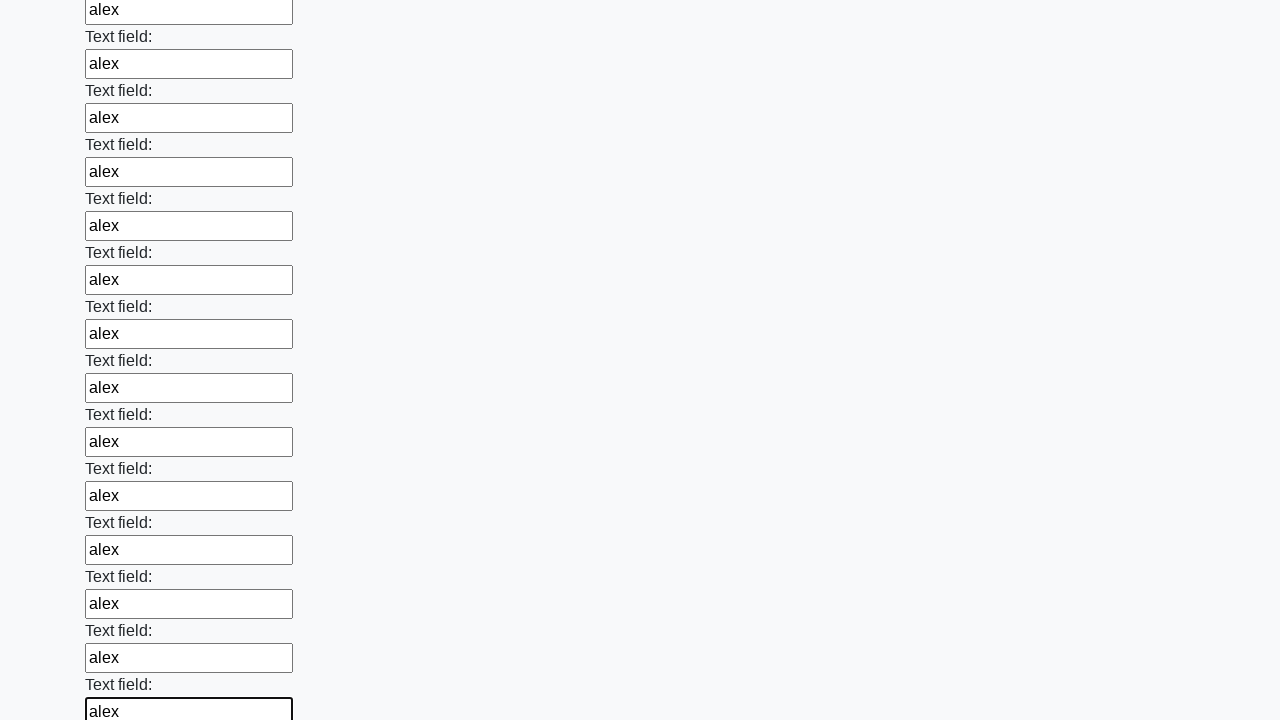

Filled an input field with 'alex' on input >> nth=63
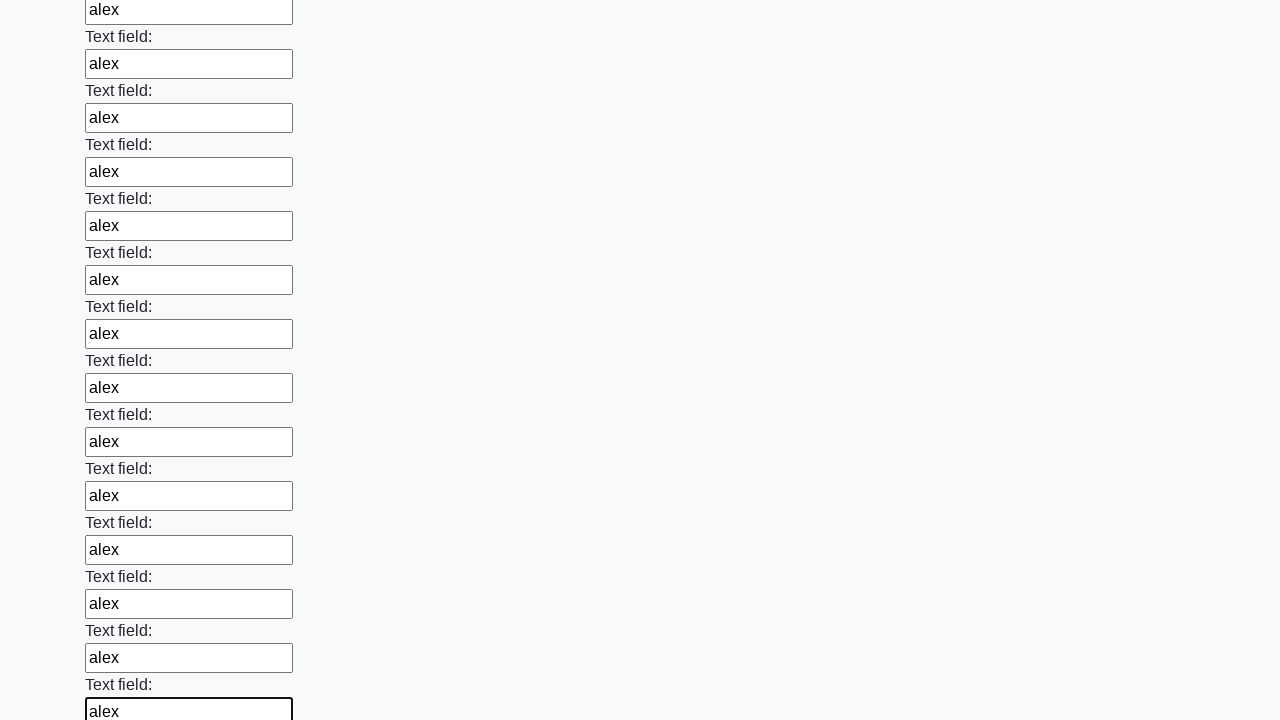

Filled an input field with 'alex' on input >> nth=64
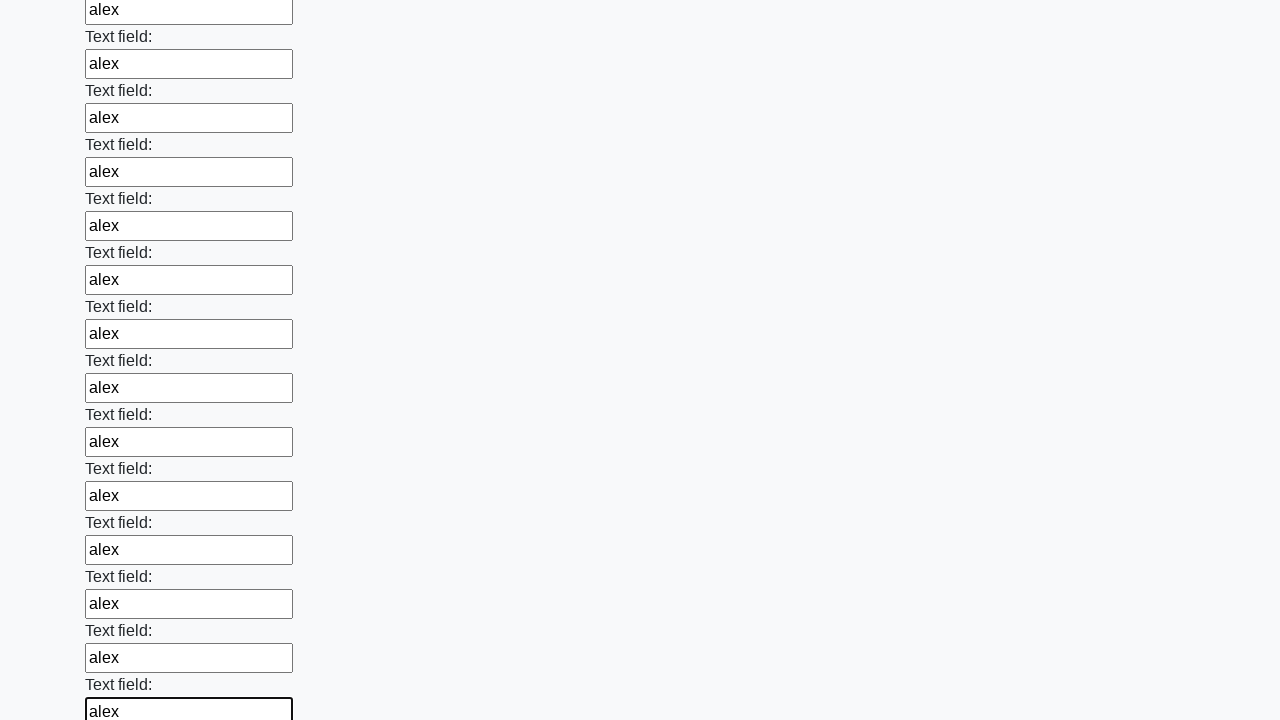

Filled an input field with 'alex' on input >> nth=65
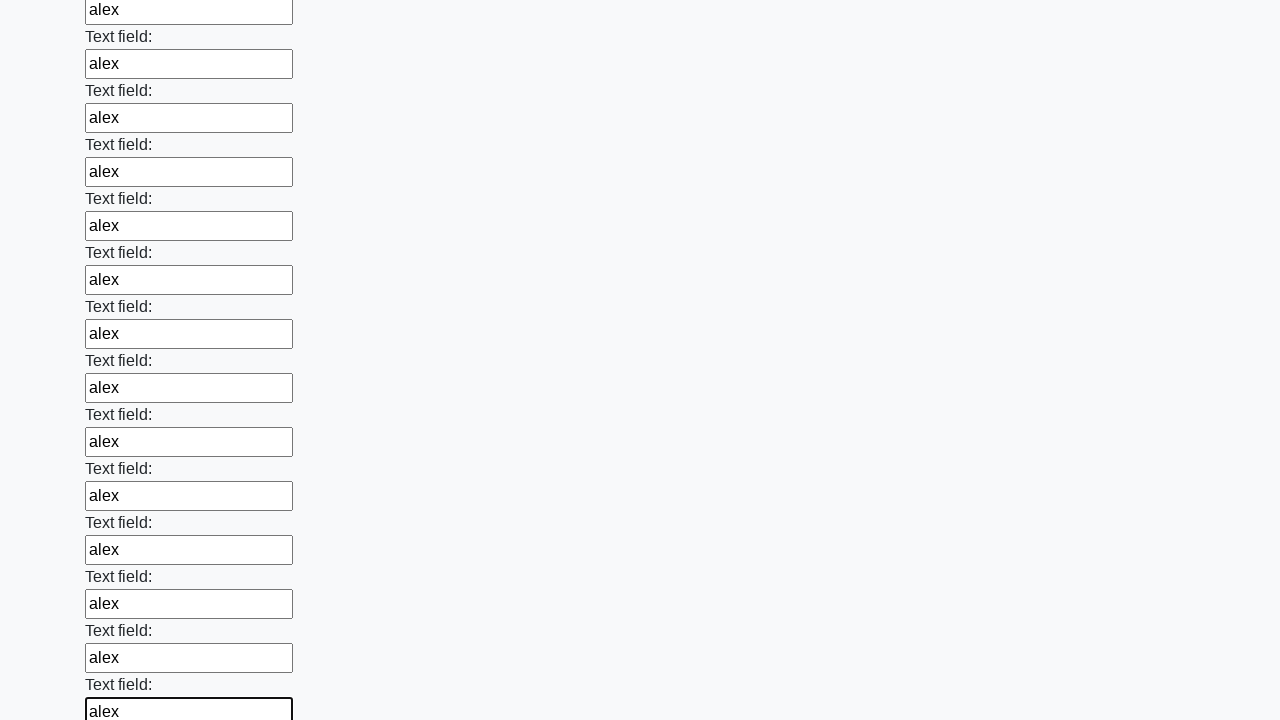

Filled an input field with 'alex' on input >> nth=66
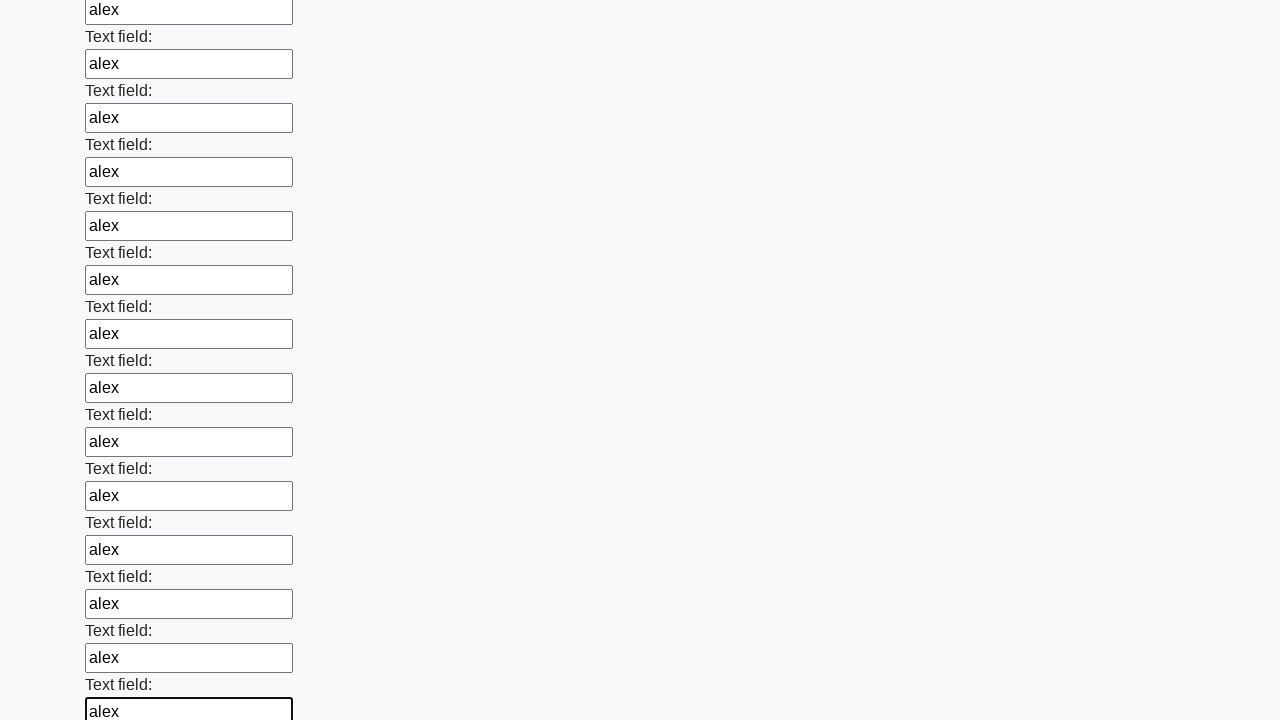

Filled an input field with 'alex' on input >> nth=67
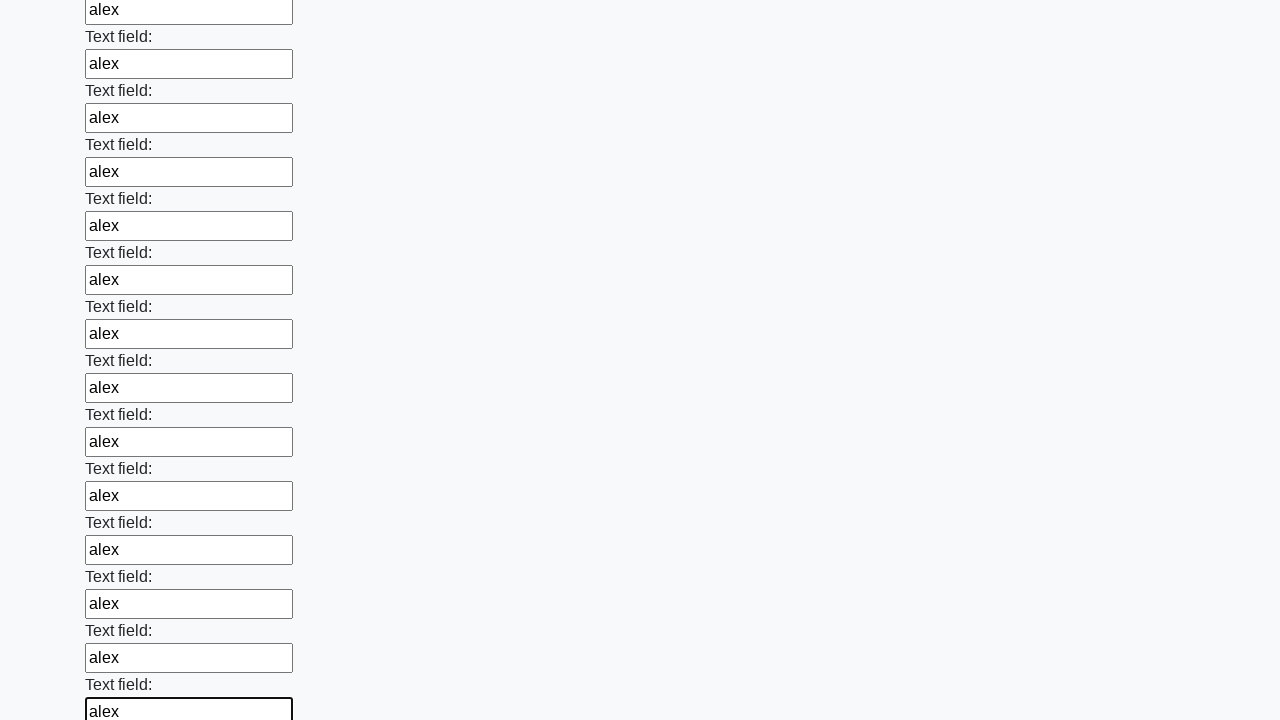

Filled an input field with 'alex' on input >> nth=68
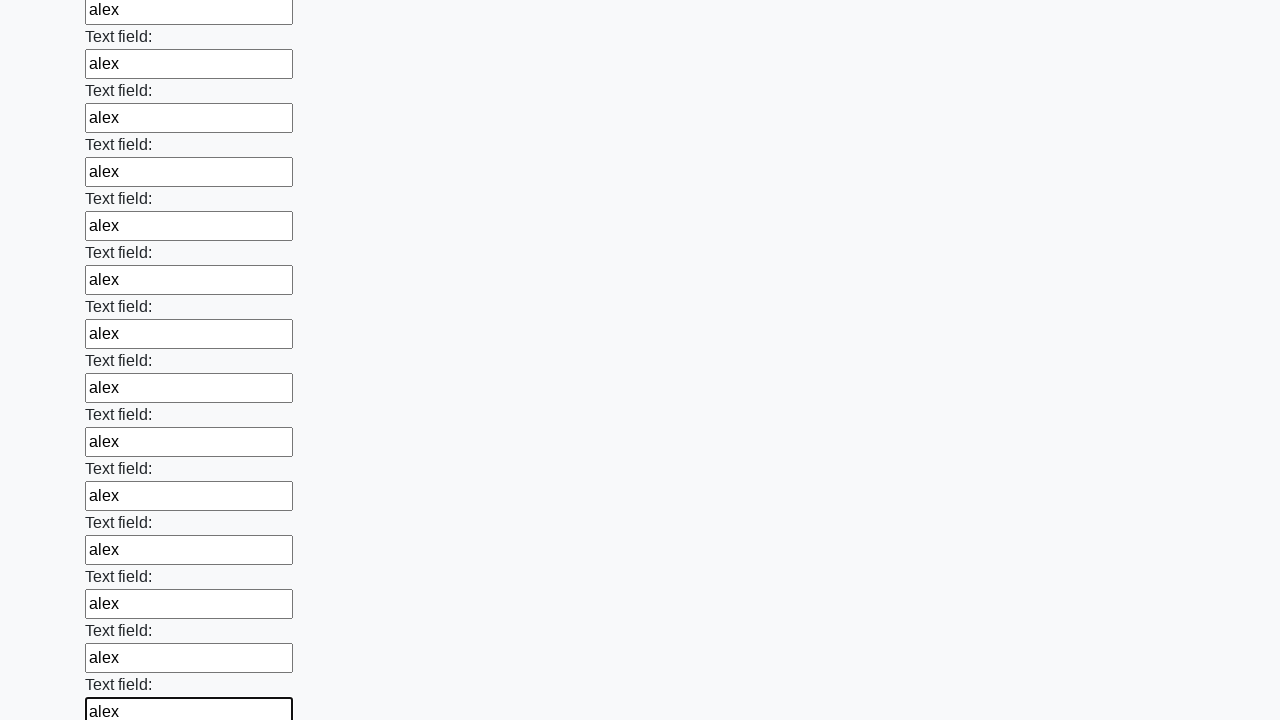

Filled an input field with 'alex' on input >> nth=69
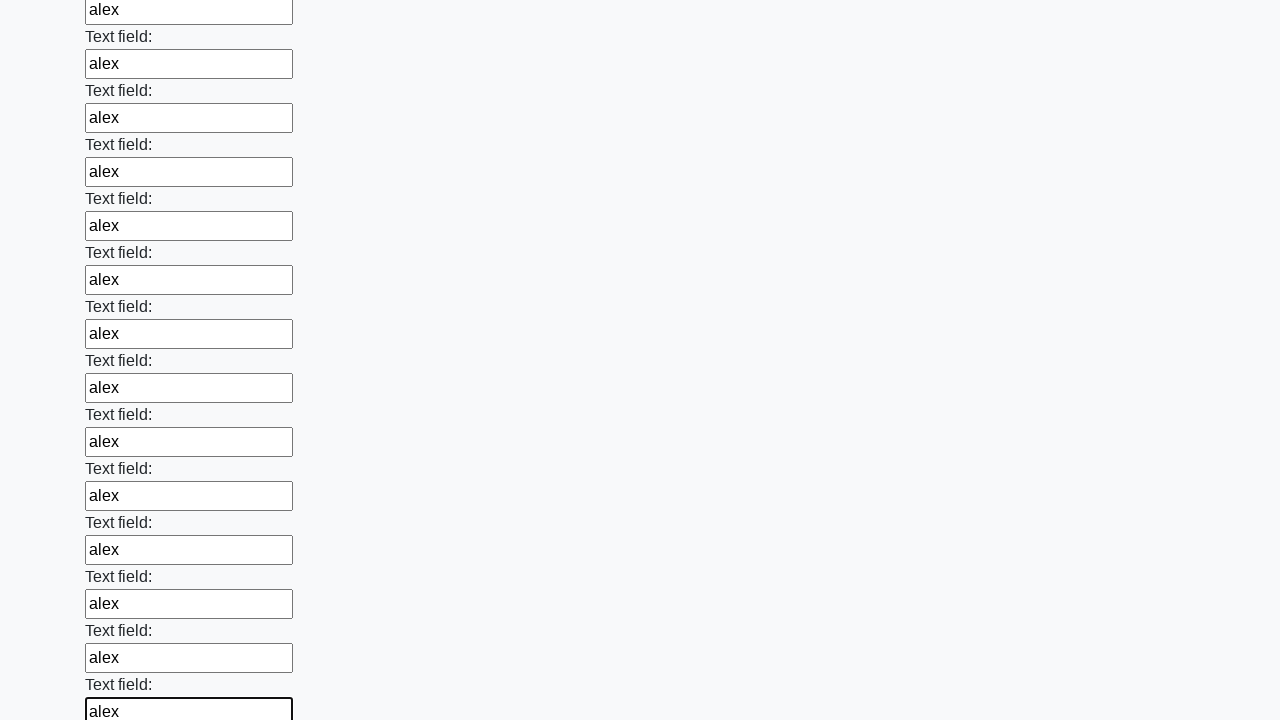

Filled an input field with 'alex' on input >> nth=70
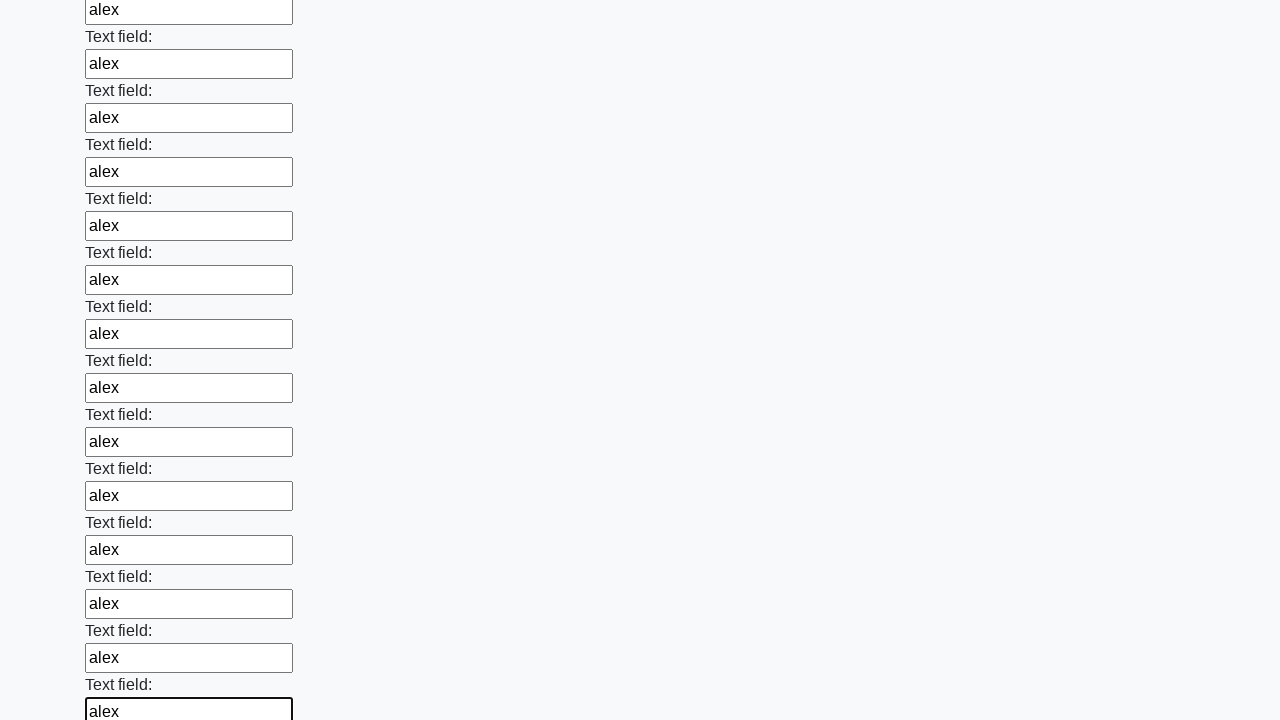

Filled an input field with 'alex' on input >> nth=71
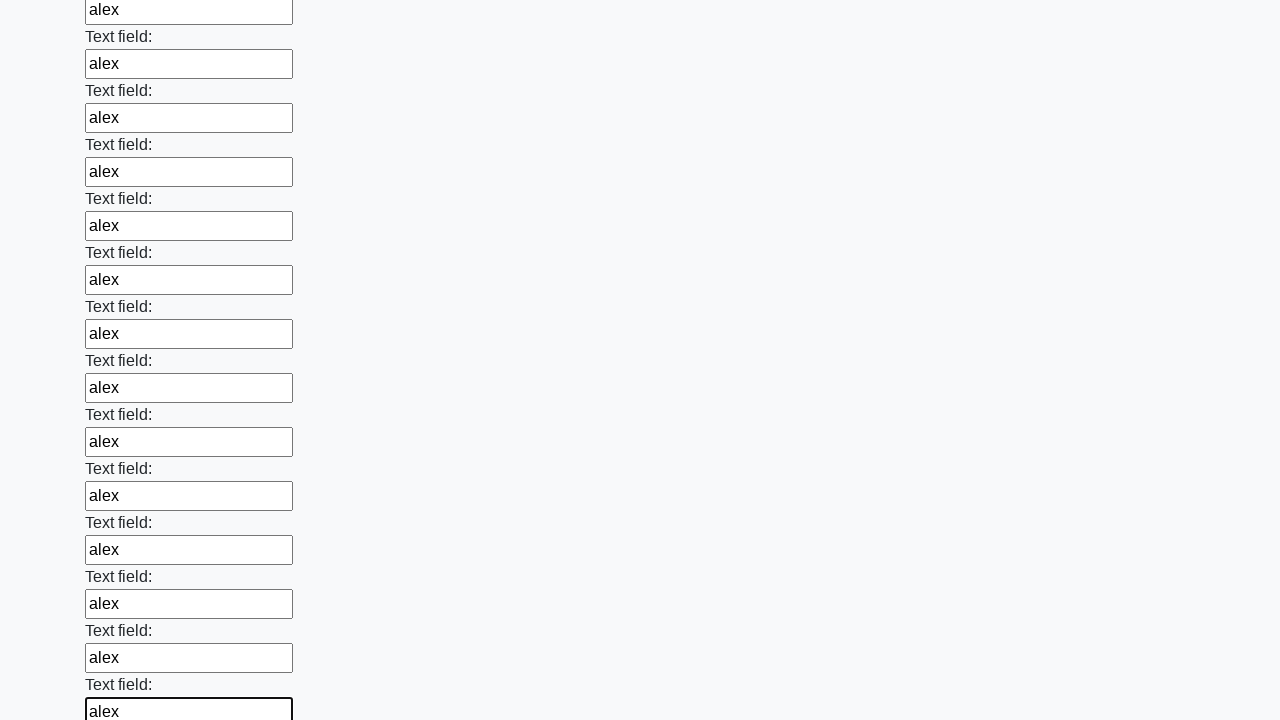

Filled an input field with 'alex' on input >> nth=72
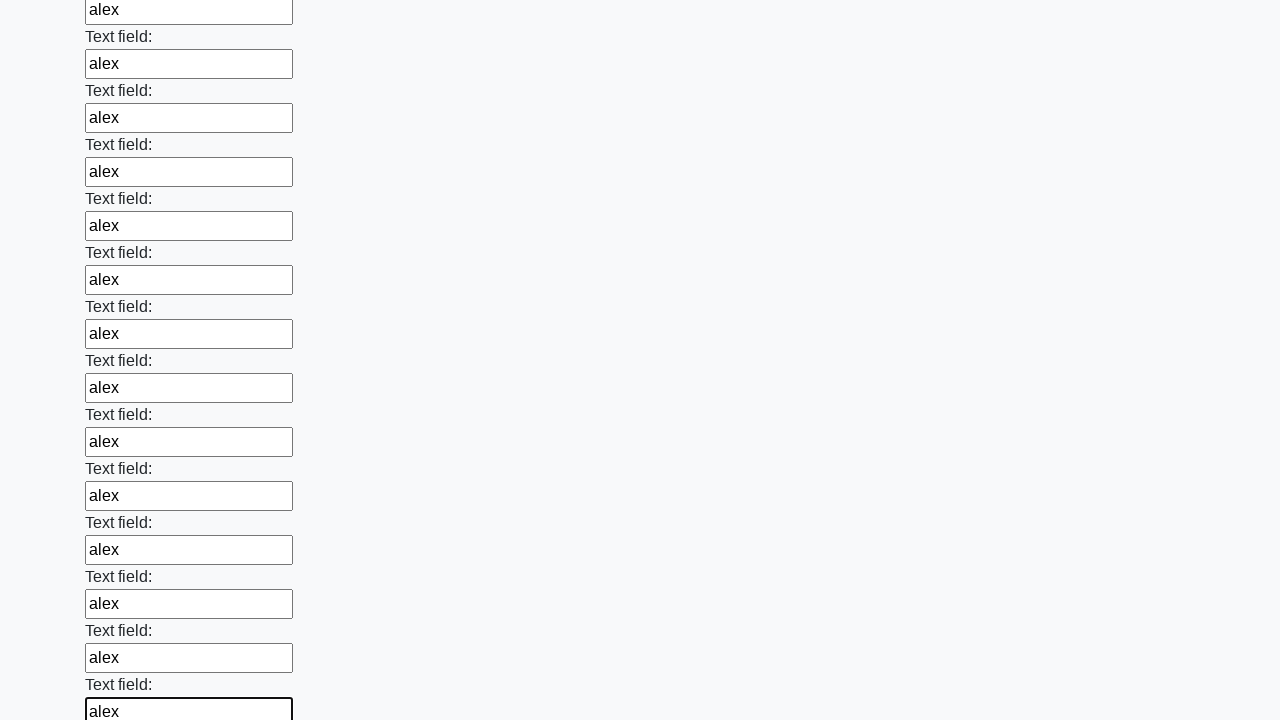

Filled an input field with 'alex' on input >> nth=73
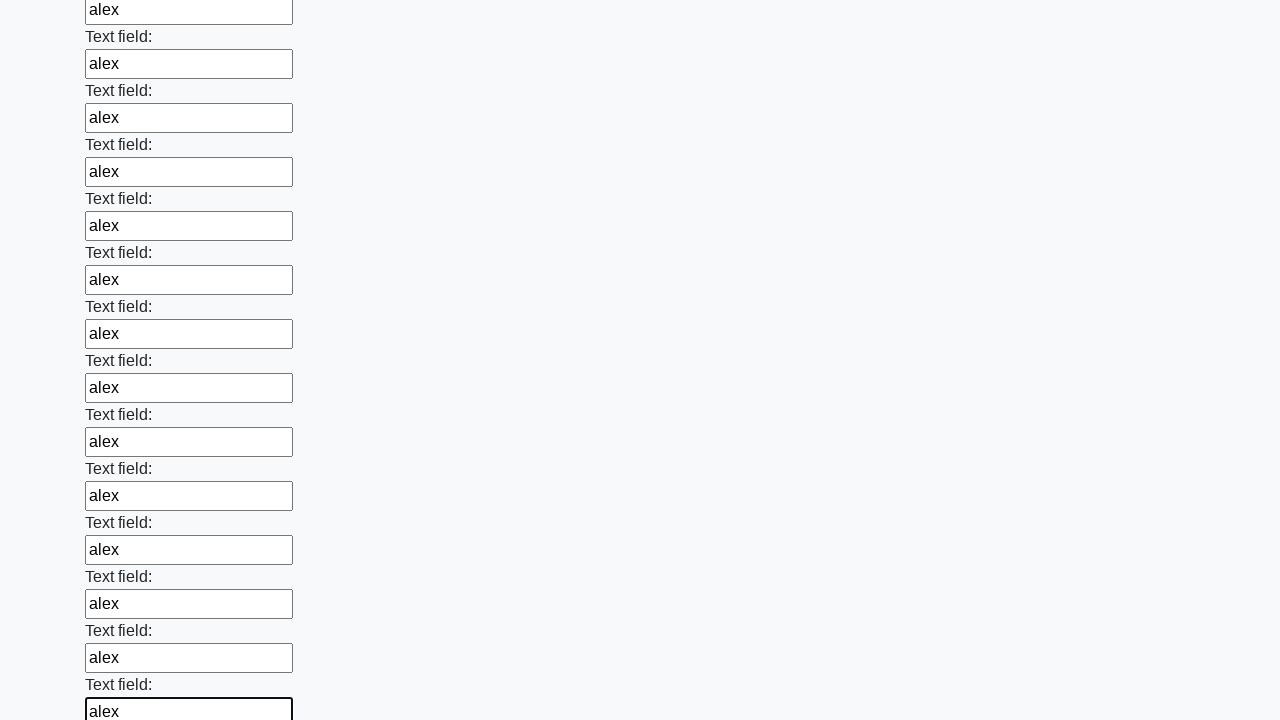

Filled an input field with 'alex' on input >> nth=74
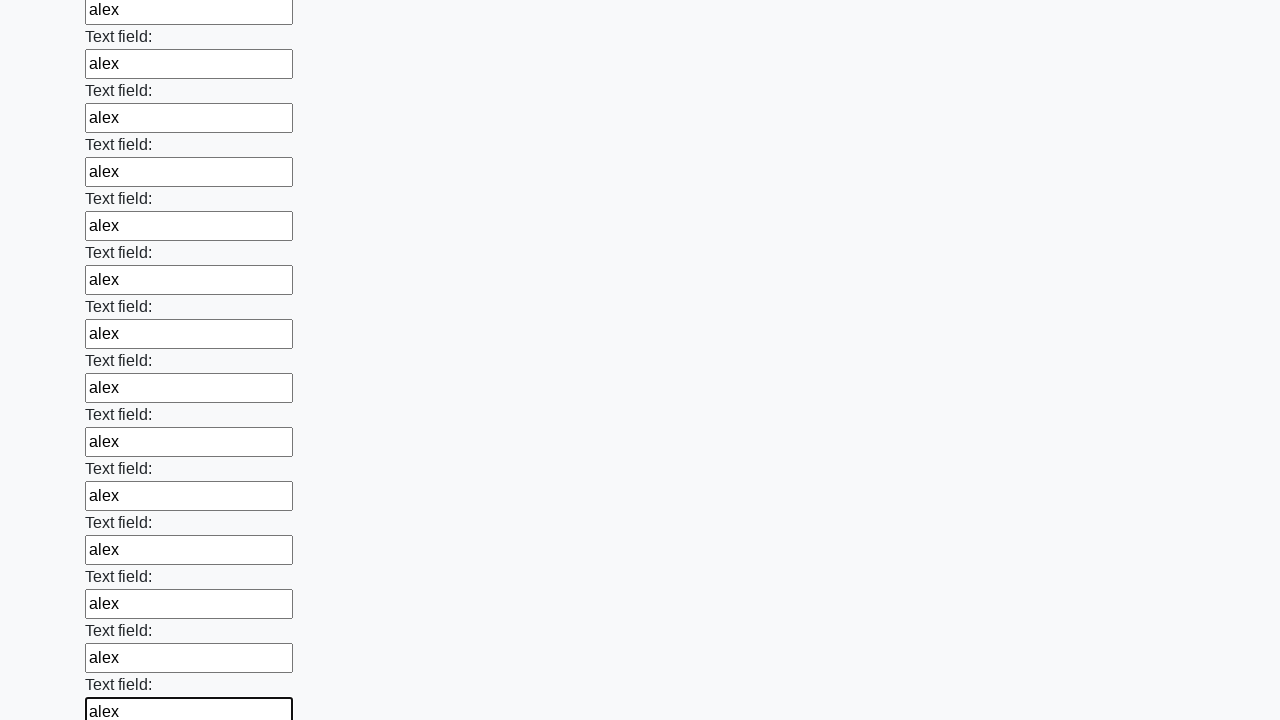

Filled an input field with 'alex' on input >> nth=75
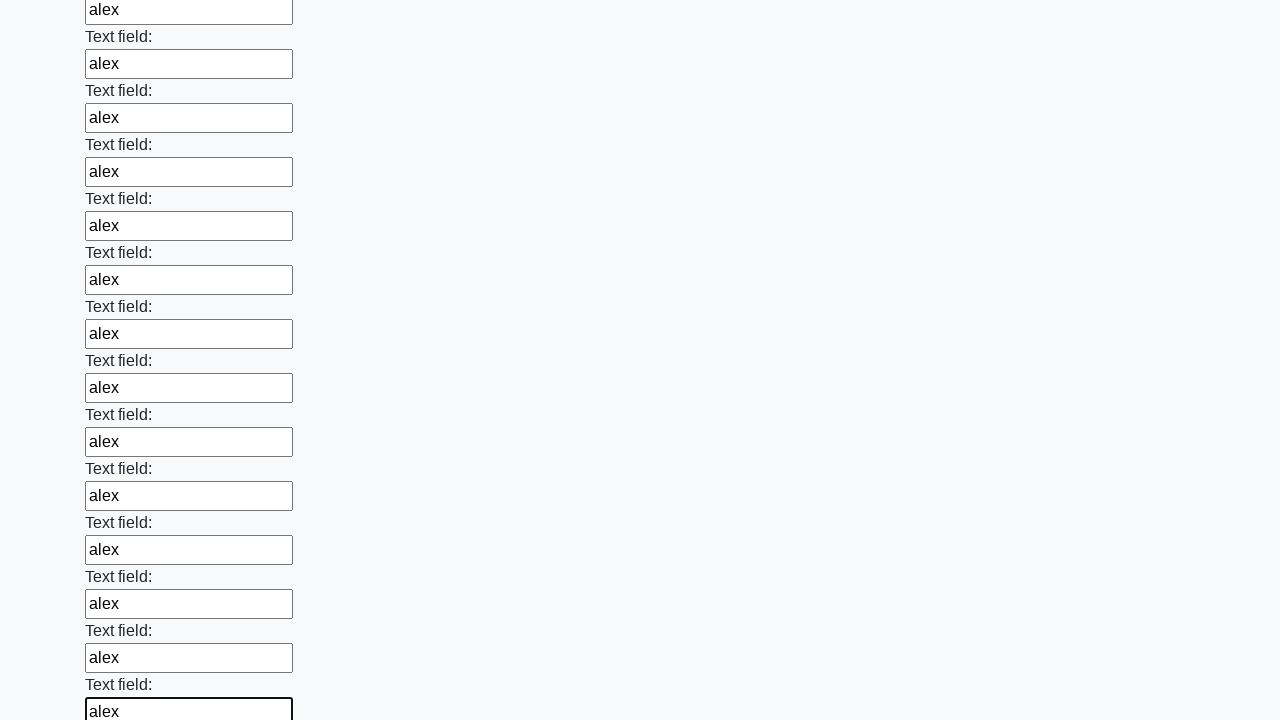

Filled an input field with 'alex' on input >> nth=76
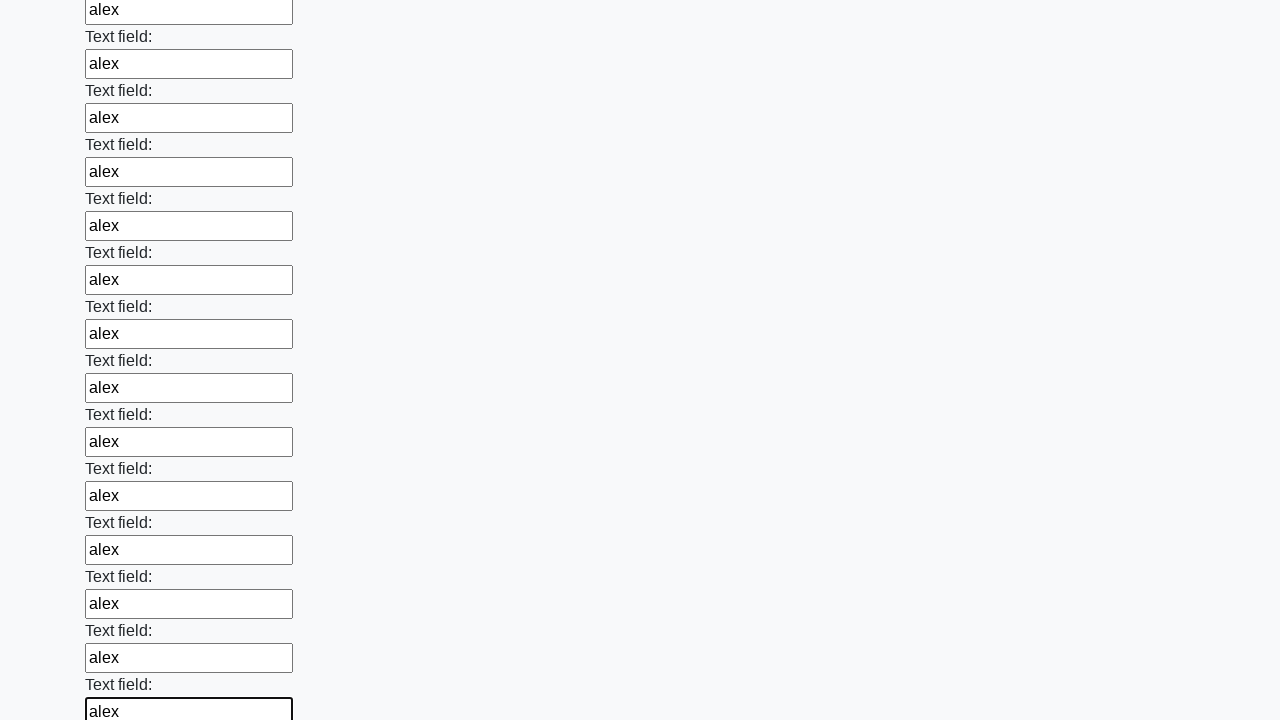

Filled an input field with 'alex' on input >> nth=77
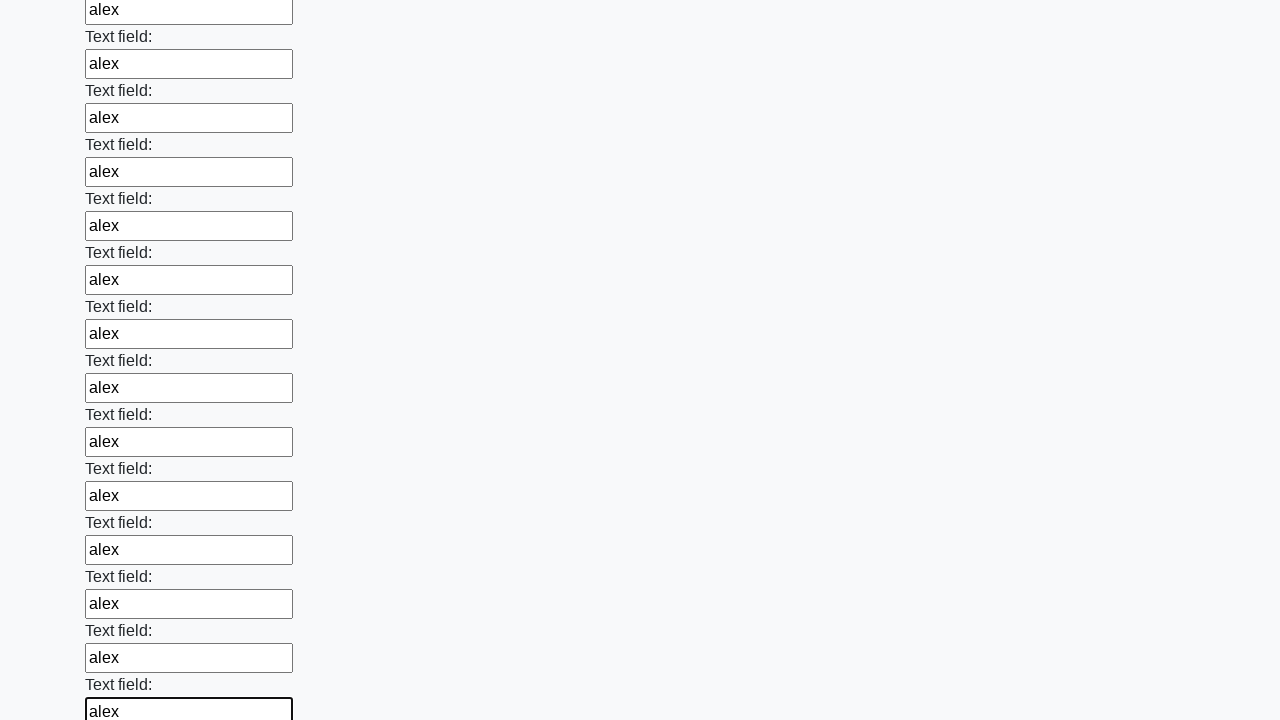

Filled an input field with 'alex' on input >> nth=78
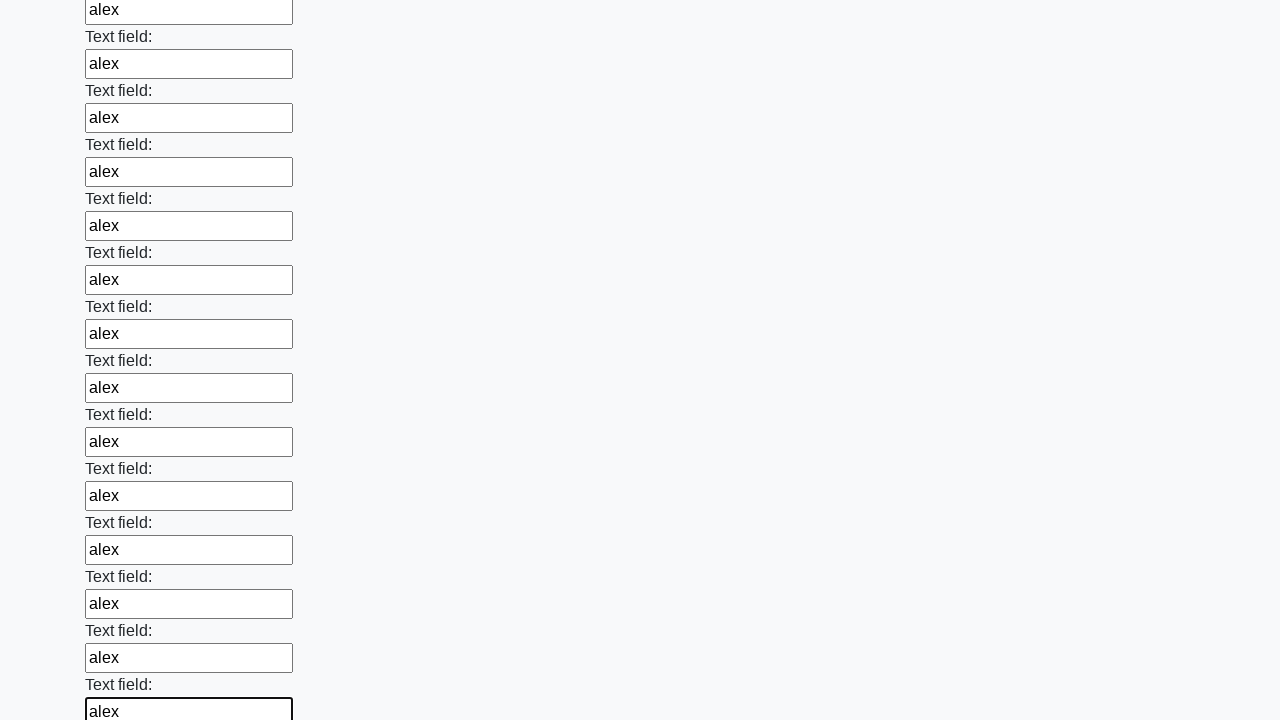

Filled an input field with 'alex' on input >> nth=79
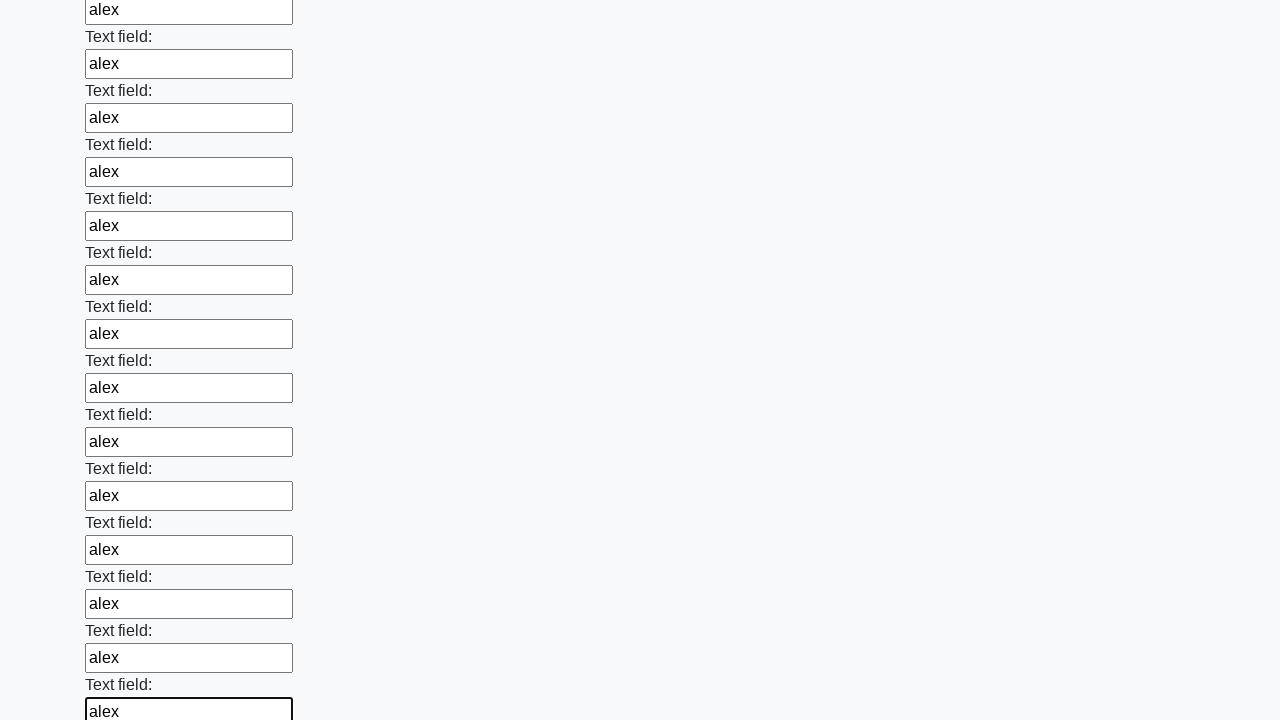

Filled an input field with 'alex' on input >> nth=80
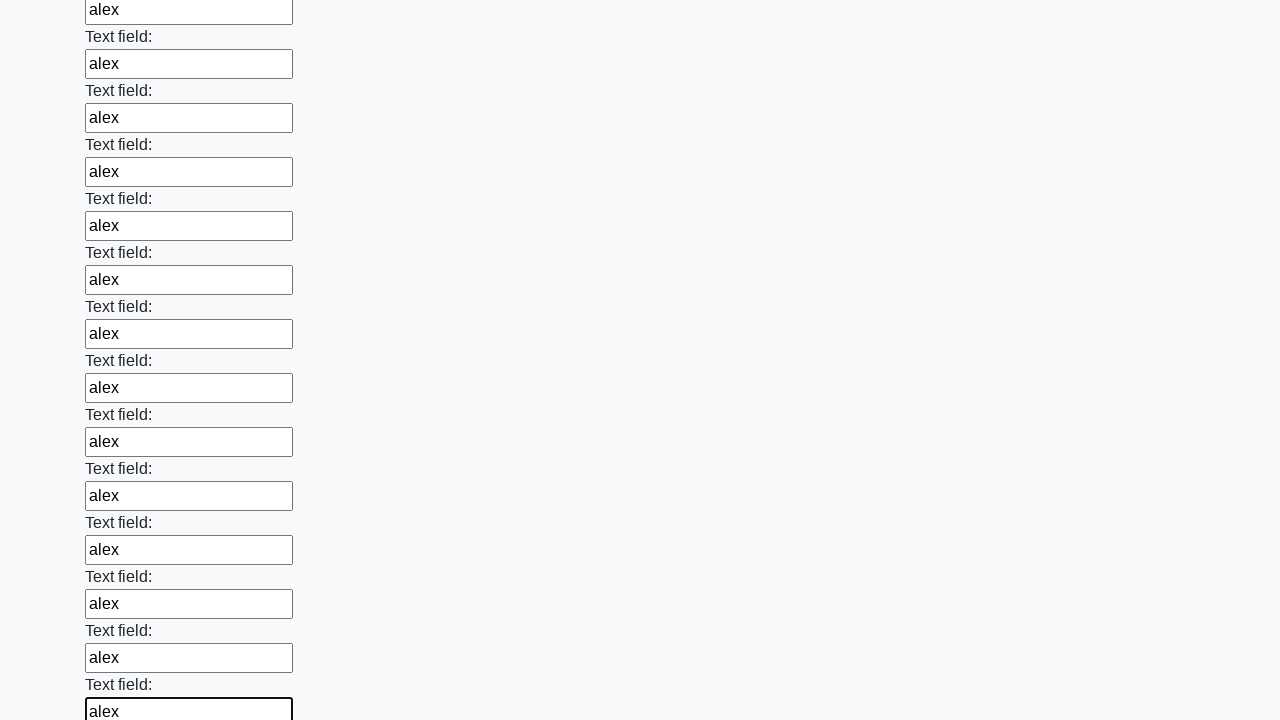

Filled an input field with 'alex' on input >> nth=81
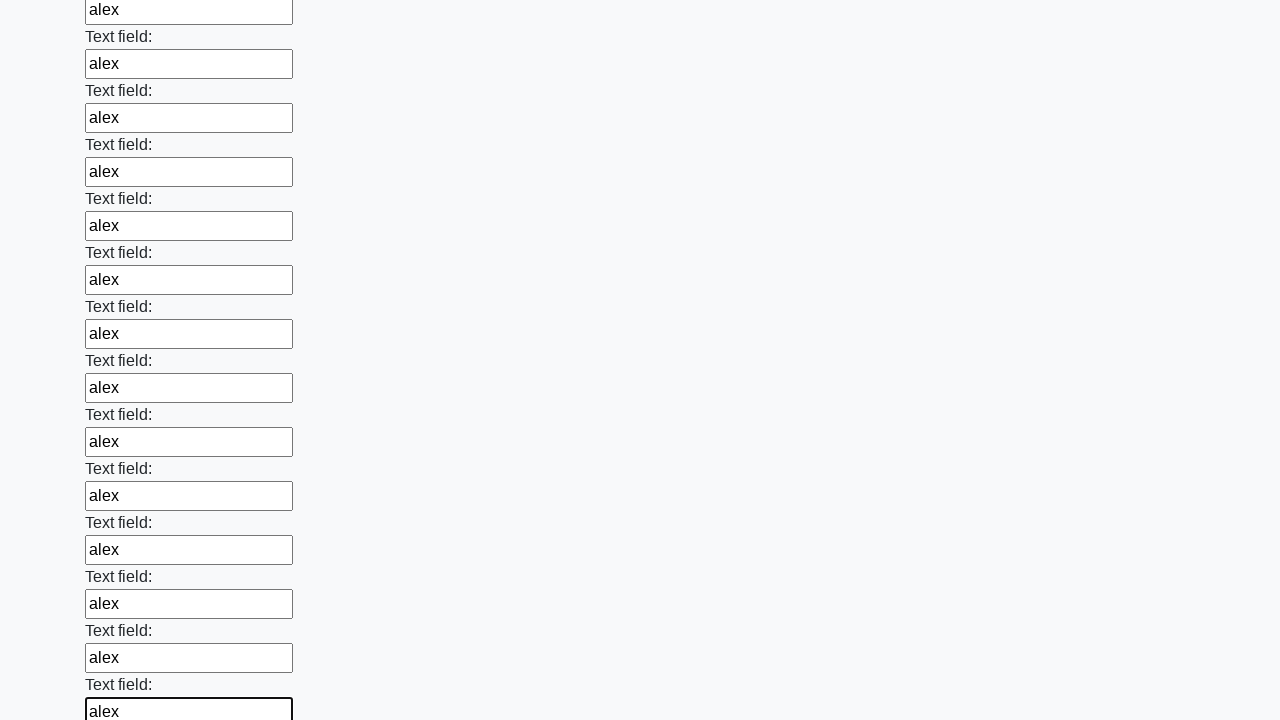

Filled an input field with 'alex' on input >> nth=82
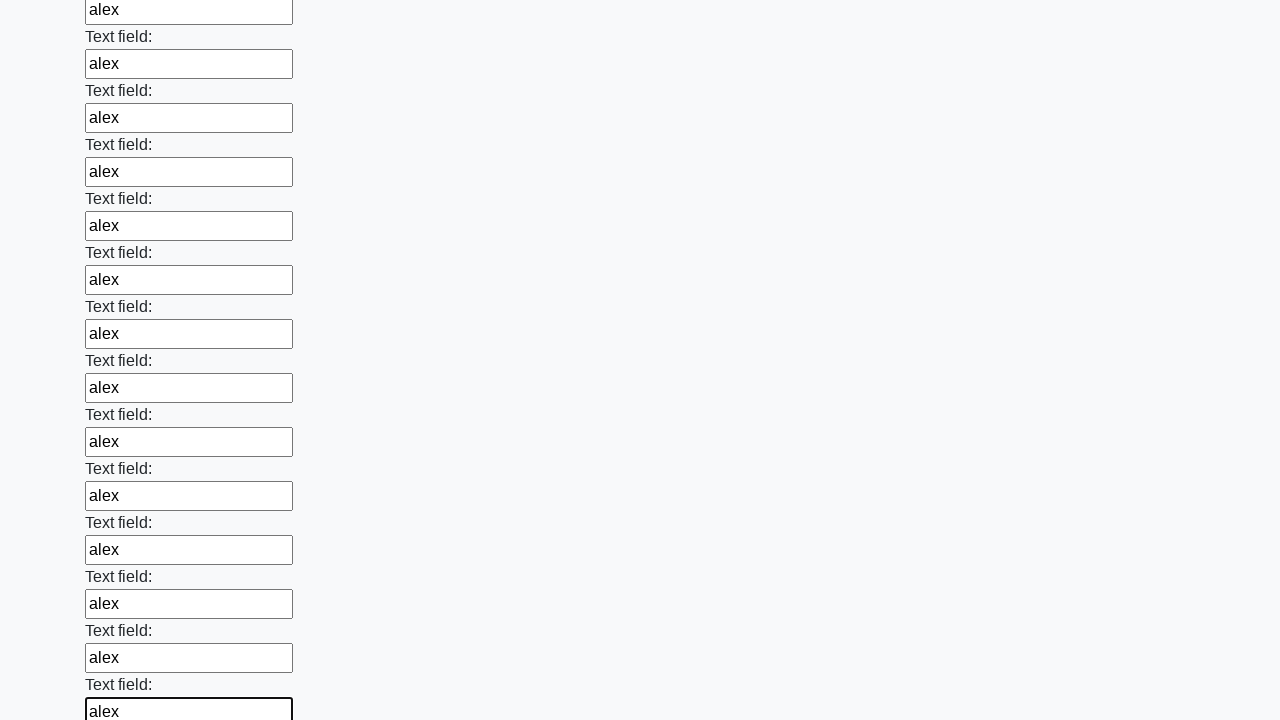

Filled an input field with 'alex' on input >> nth=83
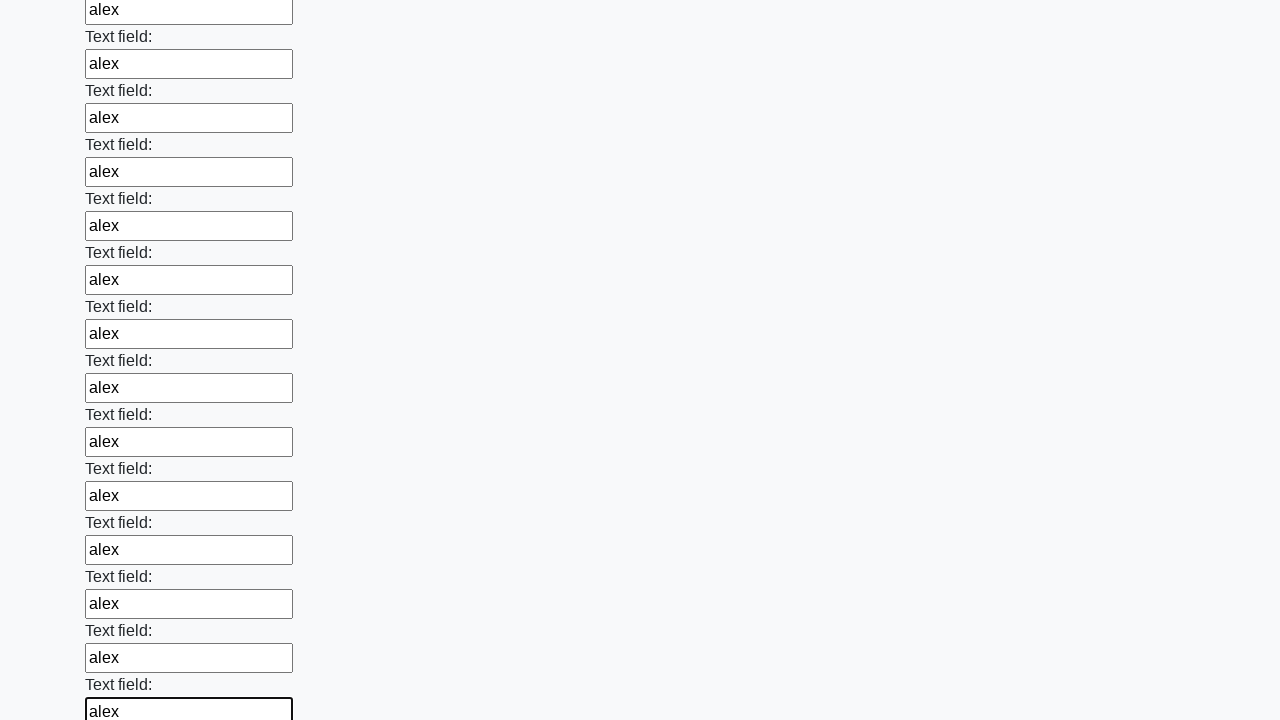

Filled an input field with 'alex' on input >> nth=84
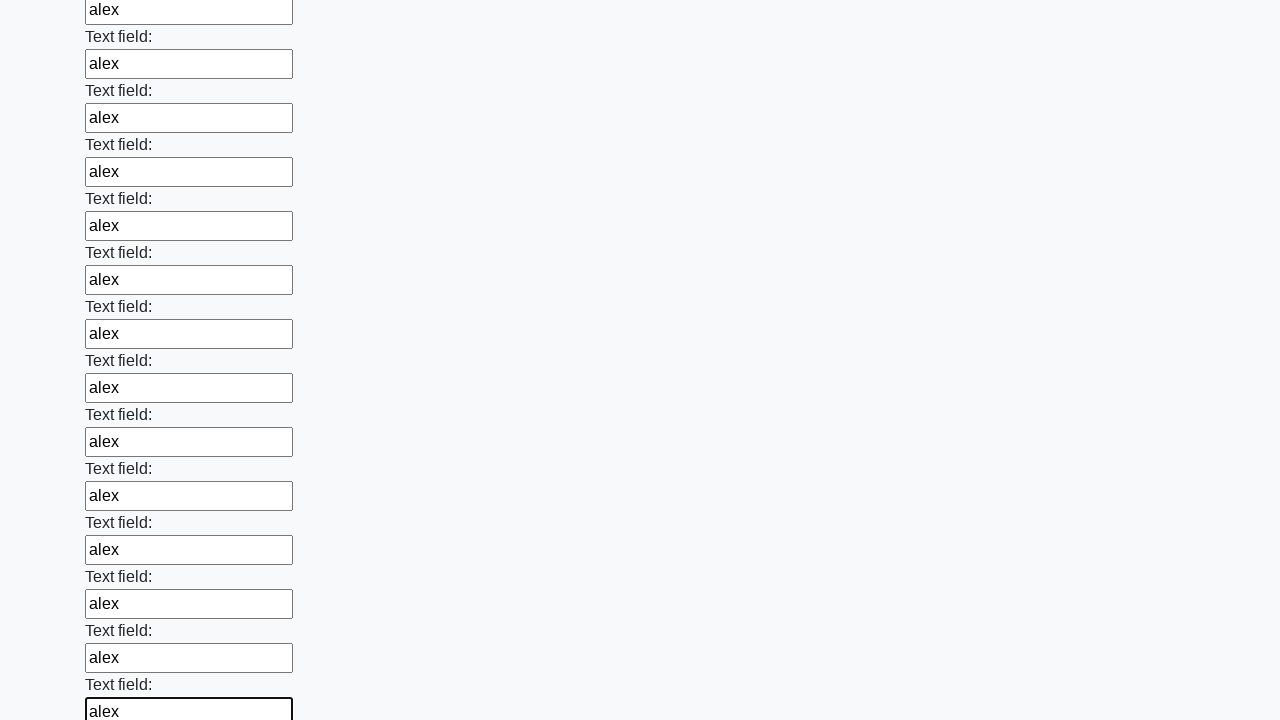

Filled an input field with 'alex' on input >> nth=85
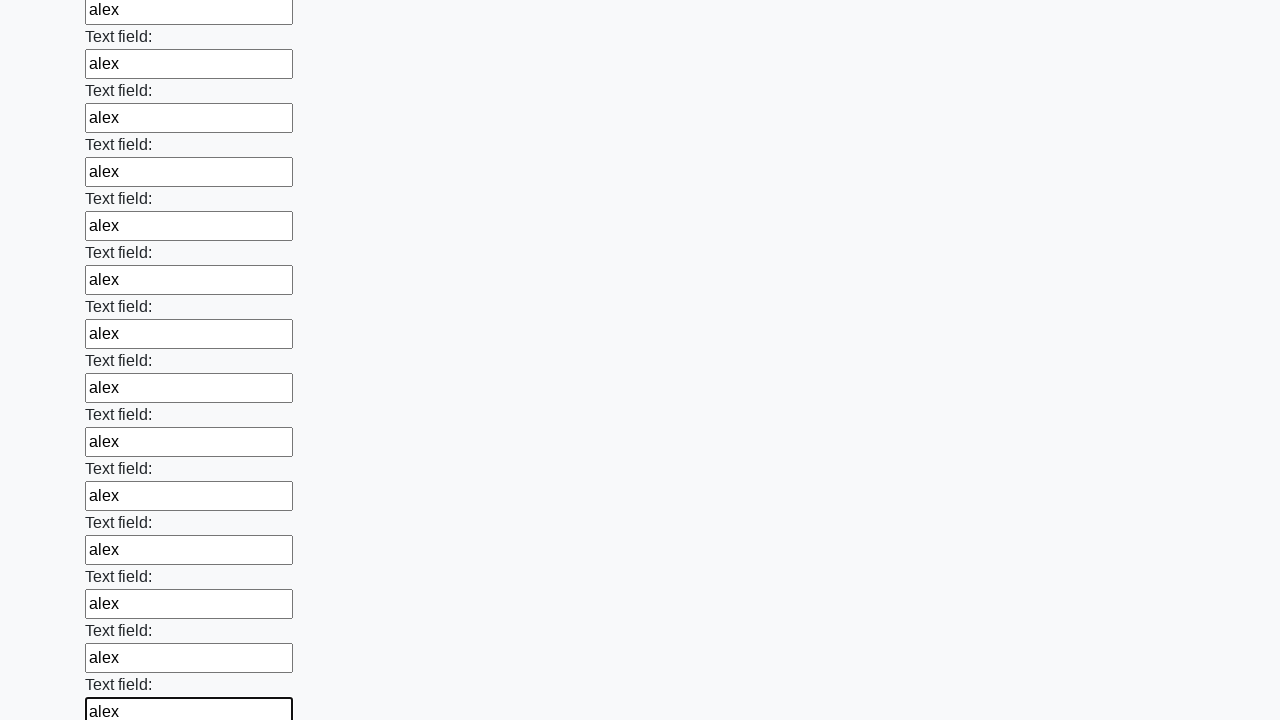

Filled an input field with 'alex' on input >> nth=86
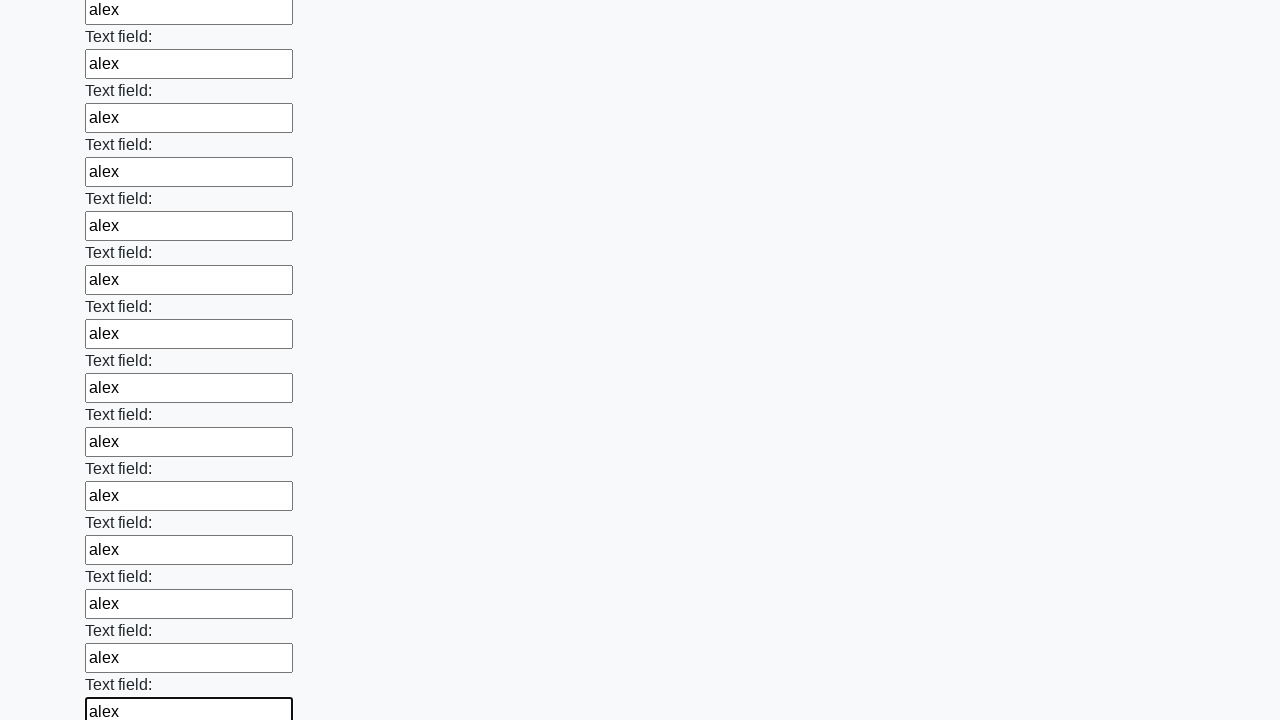

Filled an input field with 'alex' on input >> nth=87
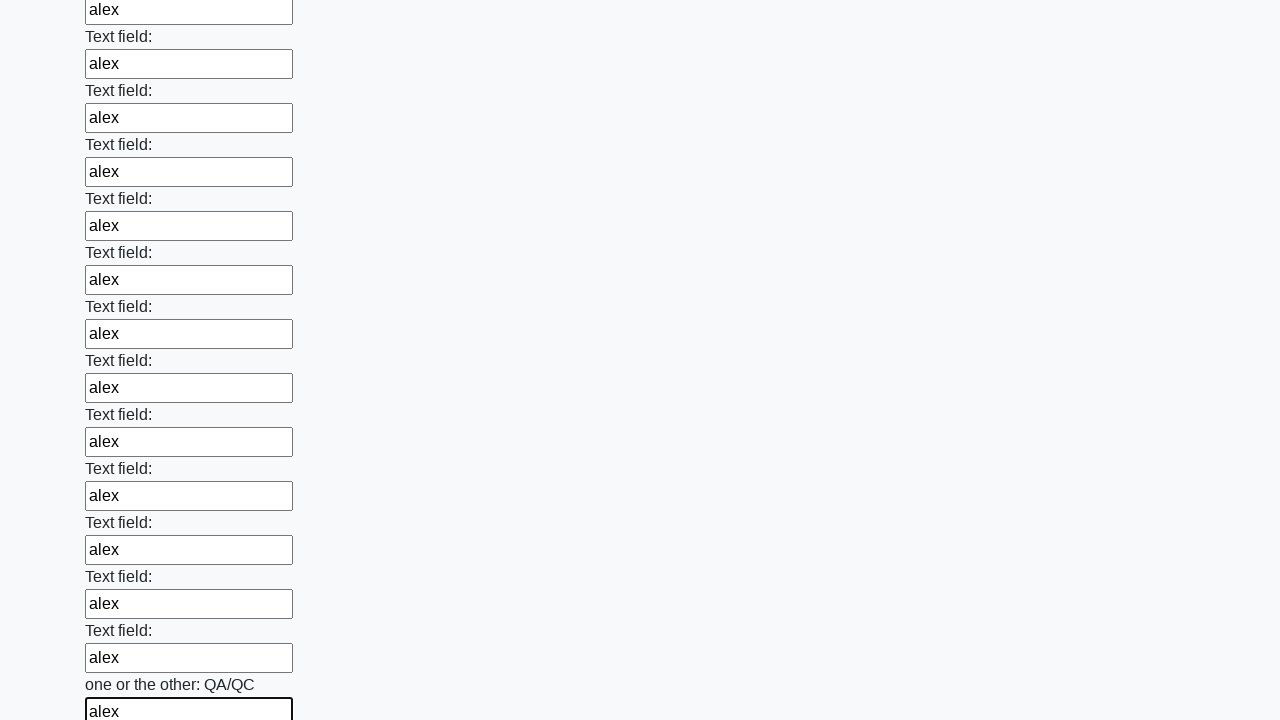

Filled an input field with 'alex' on input >> nth=88
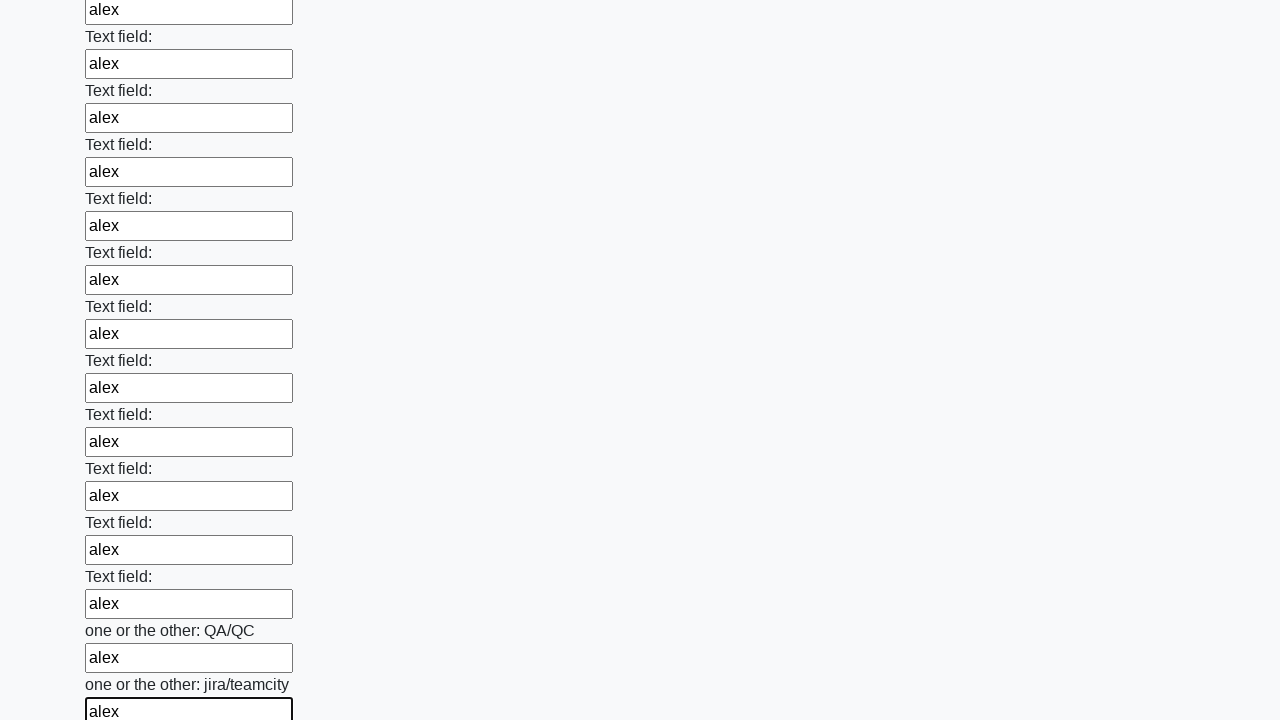

Filled an input field with 'alex' on input >> nth=89
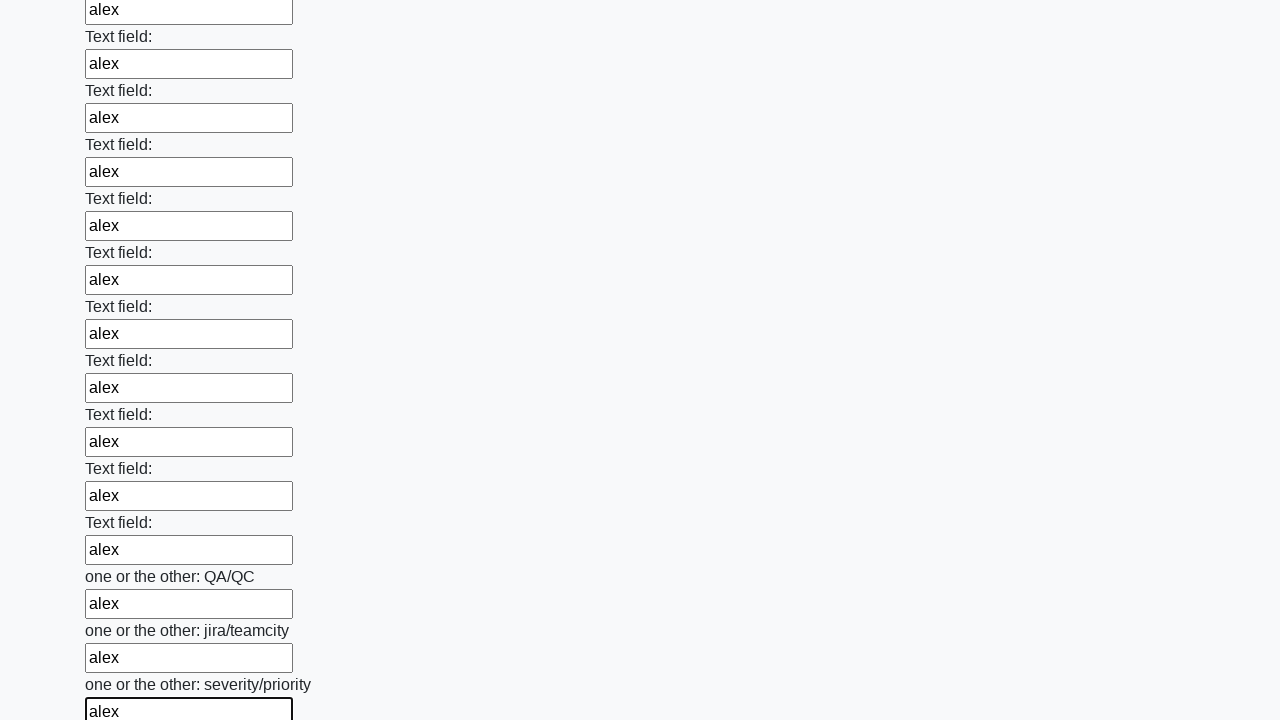

Filled an input field with 'alex' on input >> nth=90
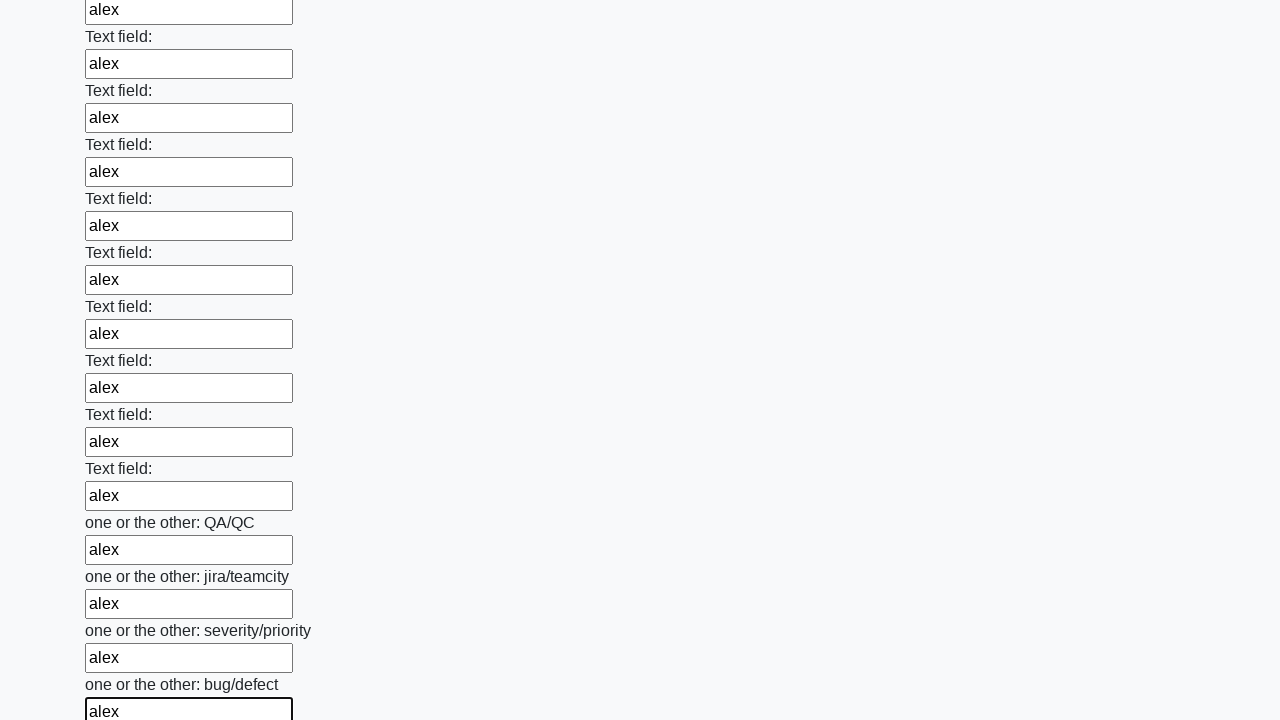

Filled an input field with 'alex' on input >> nth=91
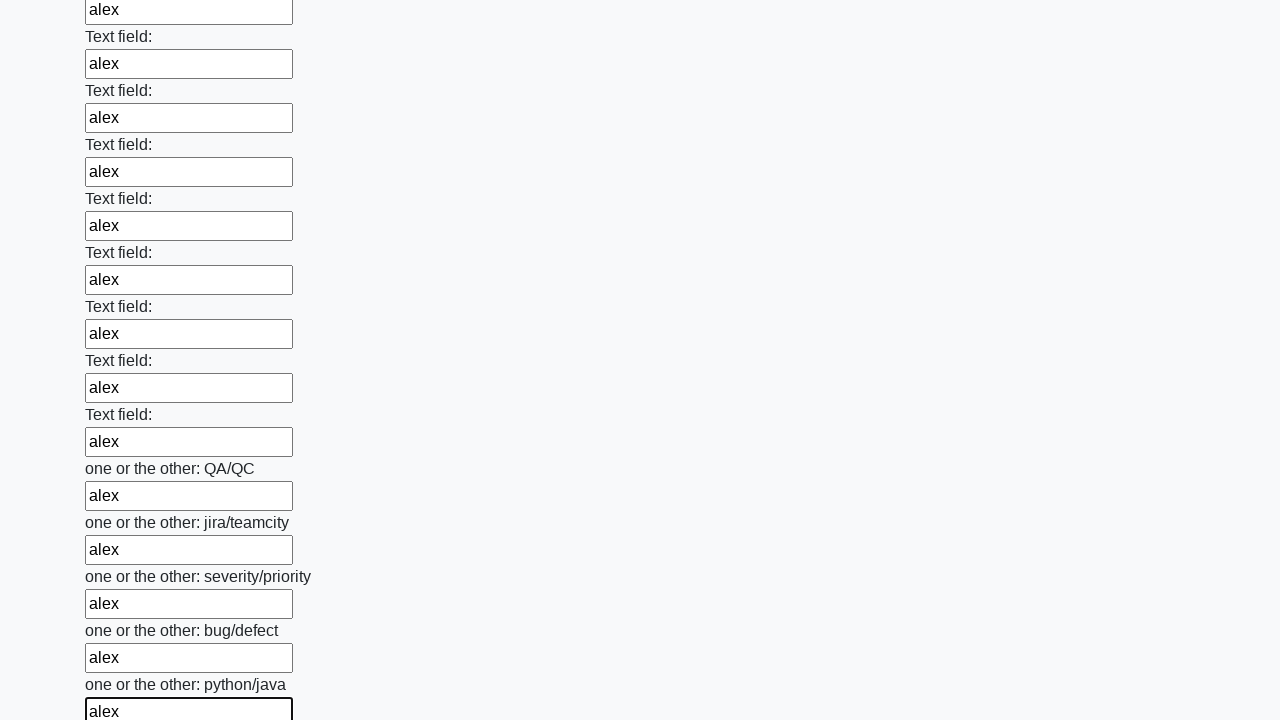

Filled an input field with 'alex' on input >> nth=92
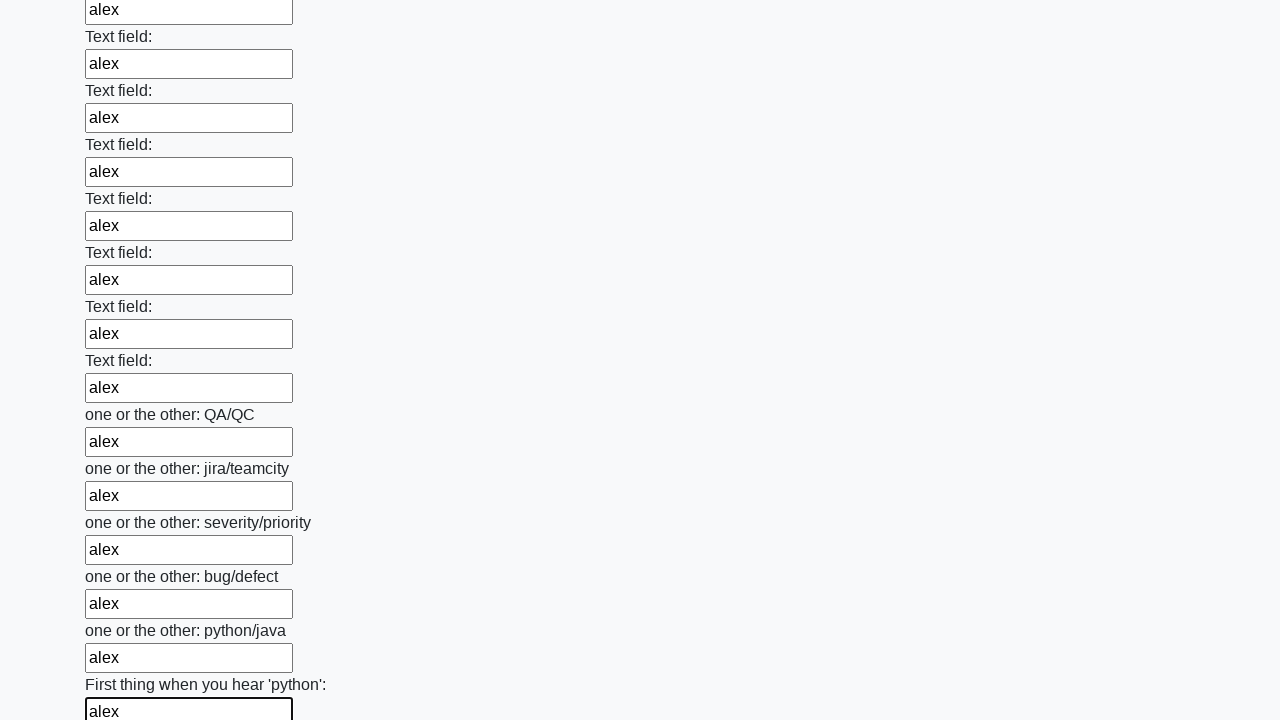

Filled an input field with 'alex' on input >> nth=93
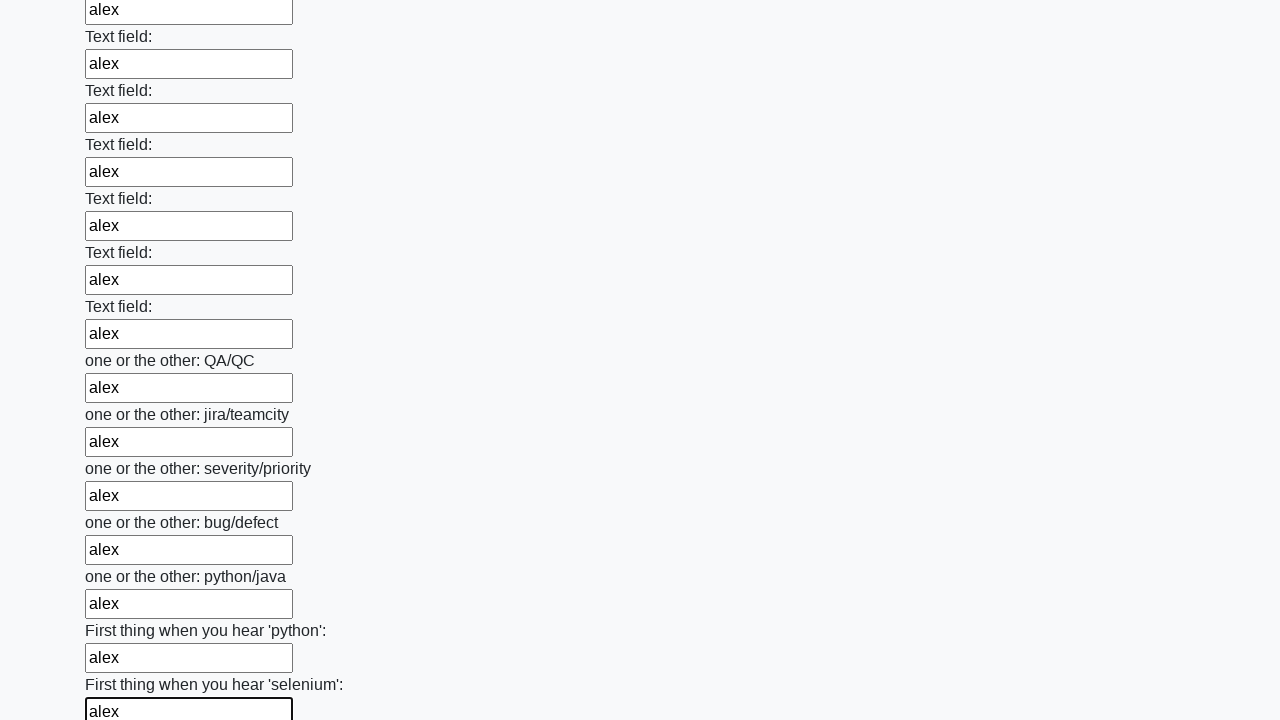

Filled an input field with 'alex' on input >> nth=94
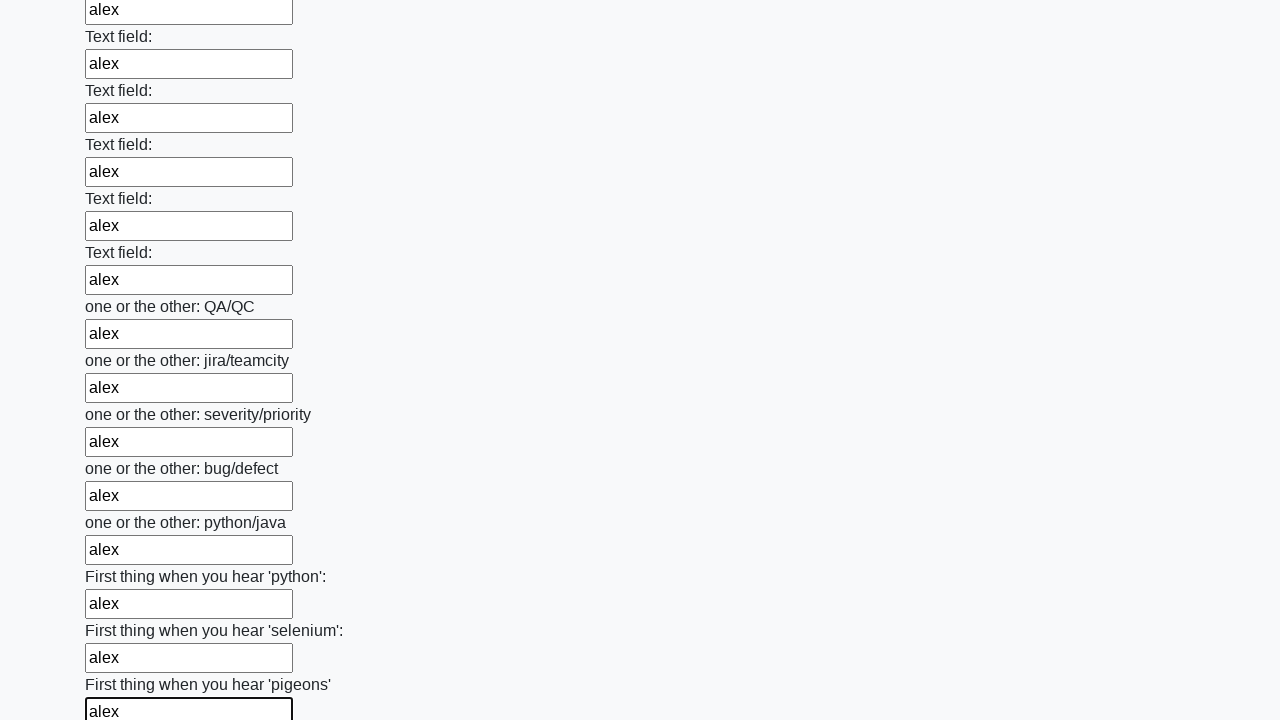

Filled an input field with 'alex' on input >> nth=95
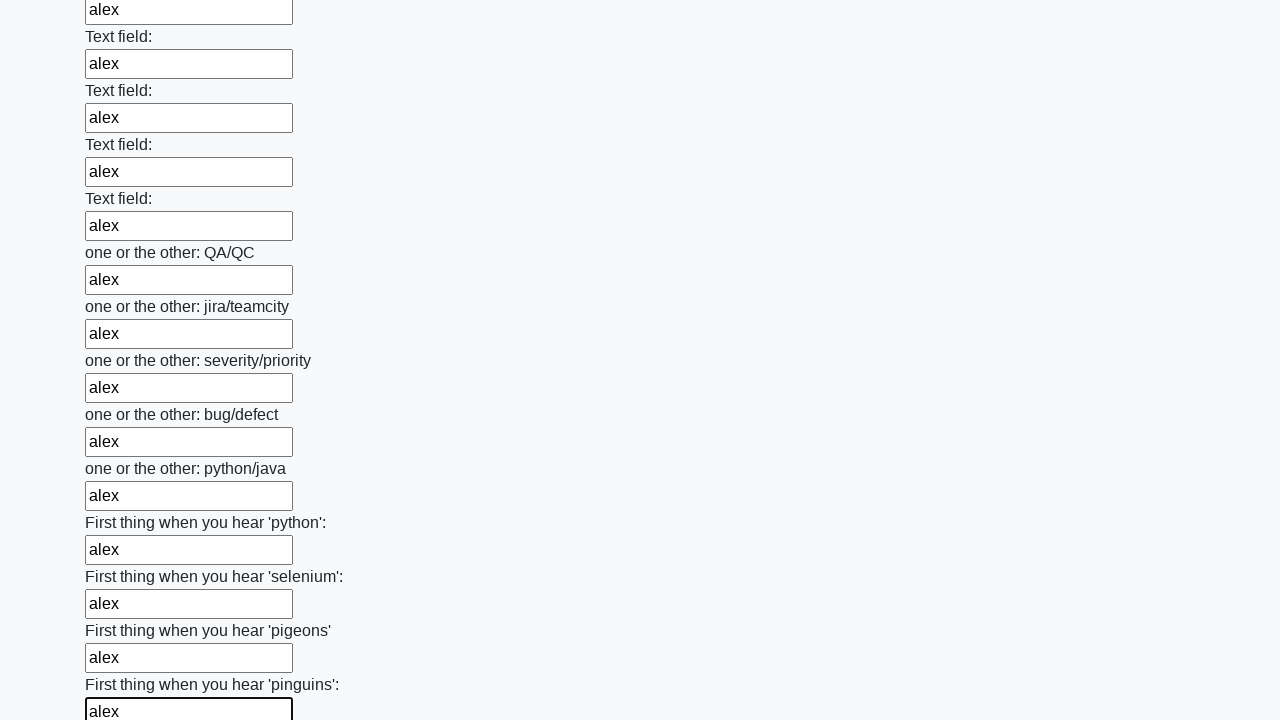

Filled an input field with 'alex' on input >> nth=96
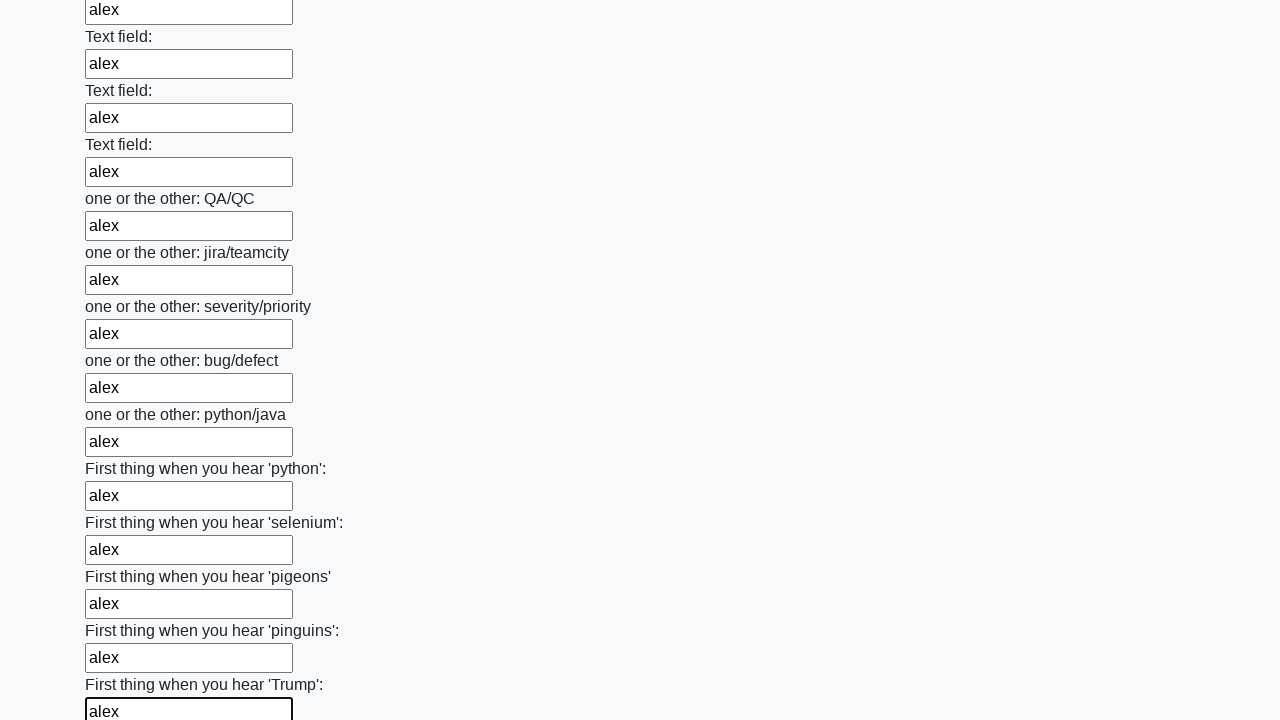

Filled an input field with 'alex' on input >> nth=97
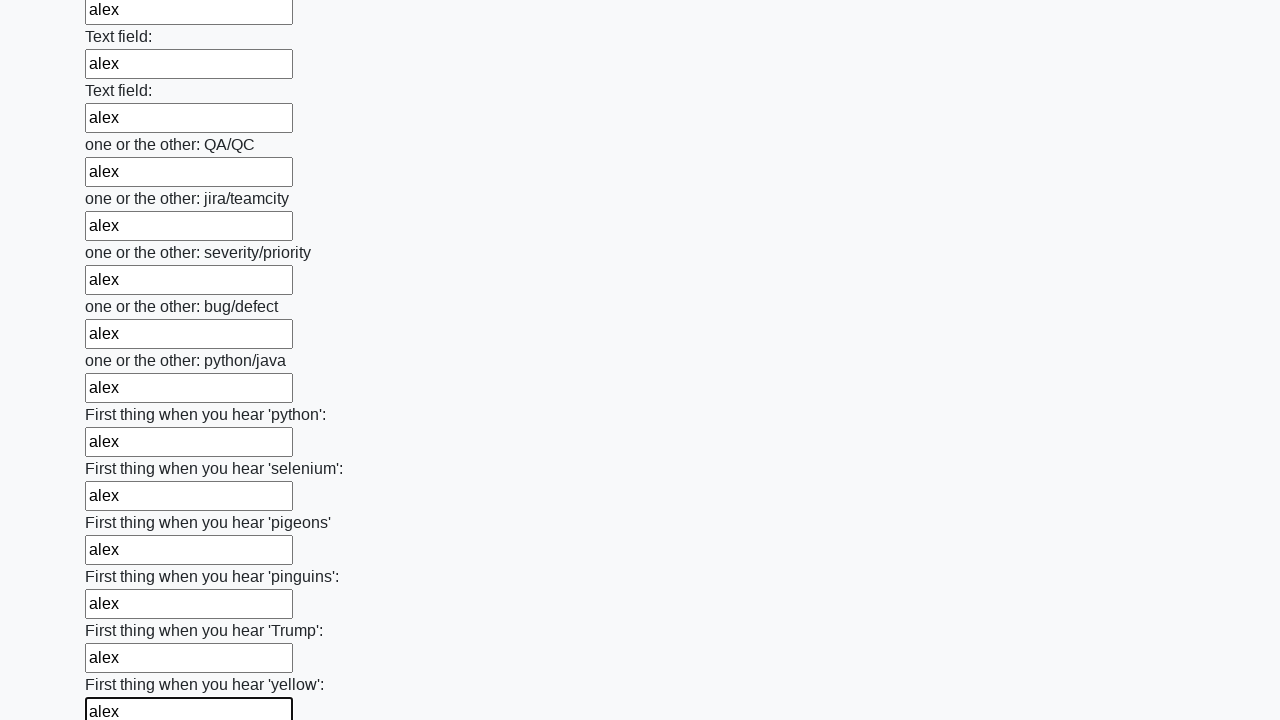

Filled an input field with 'alex' on input >> nth=98
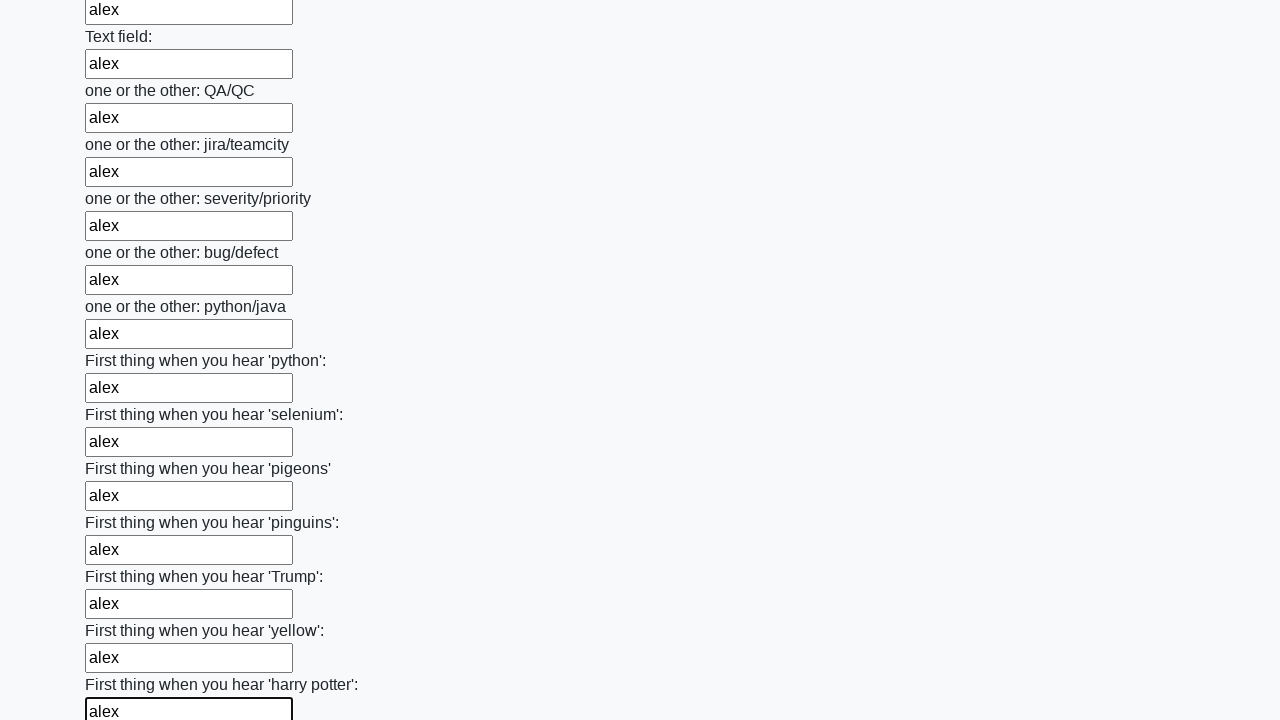

Filled an input field with 'alex' on input >> nth=99
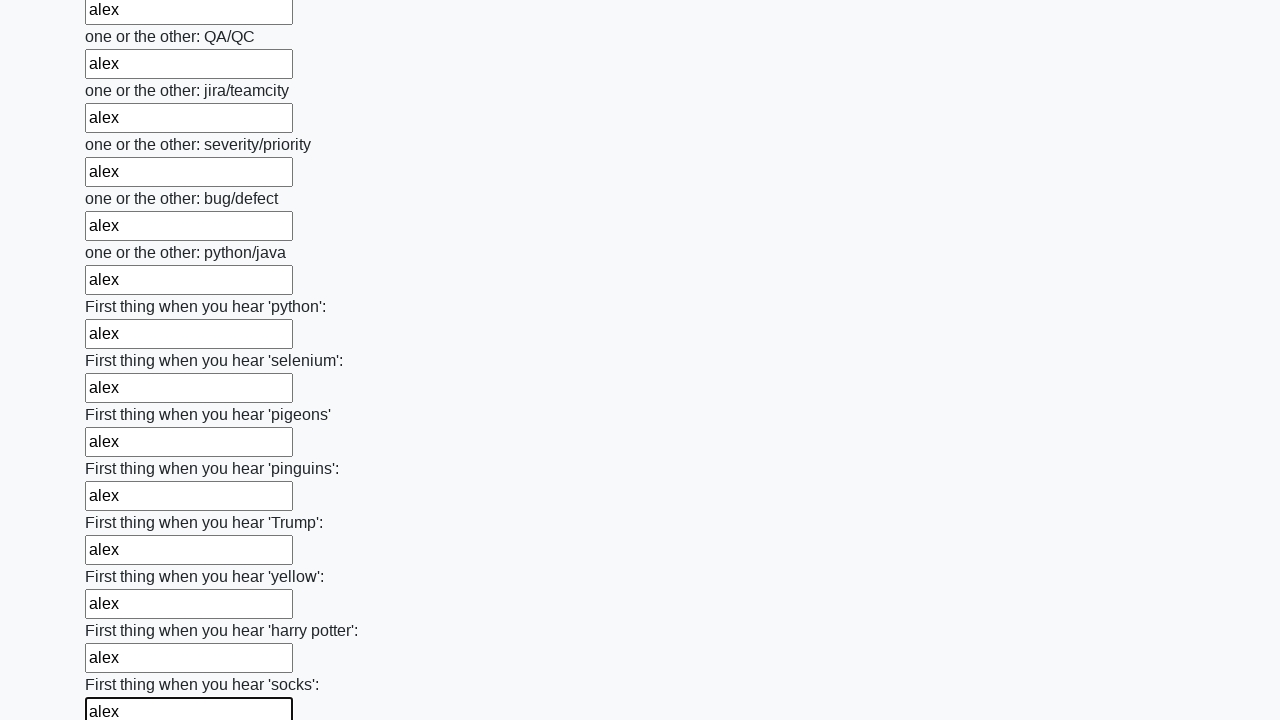

Clicked the submit button to submit the form at (123, 611) on button.btn
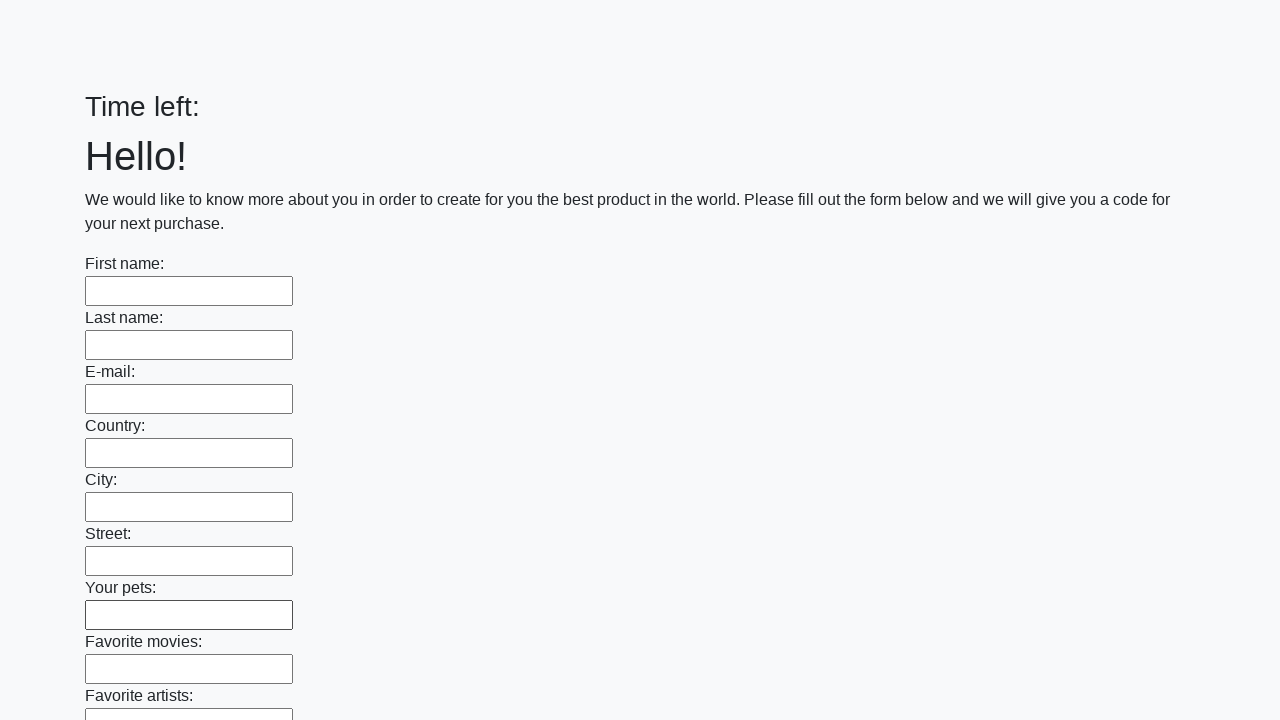

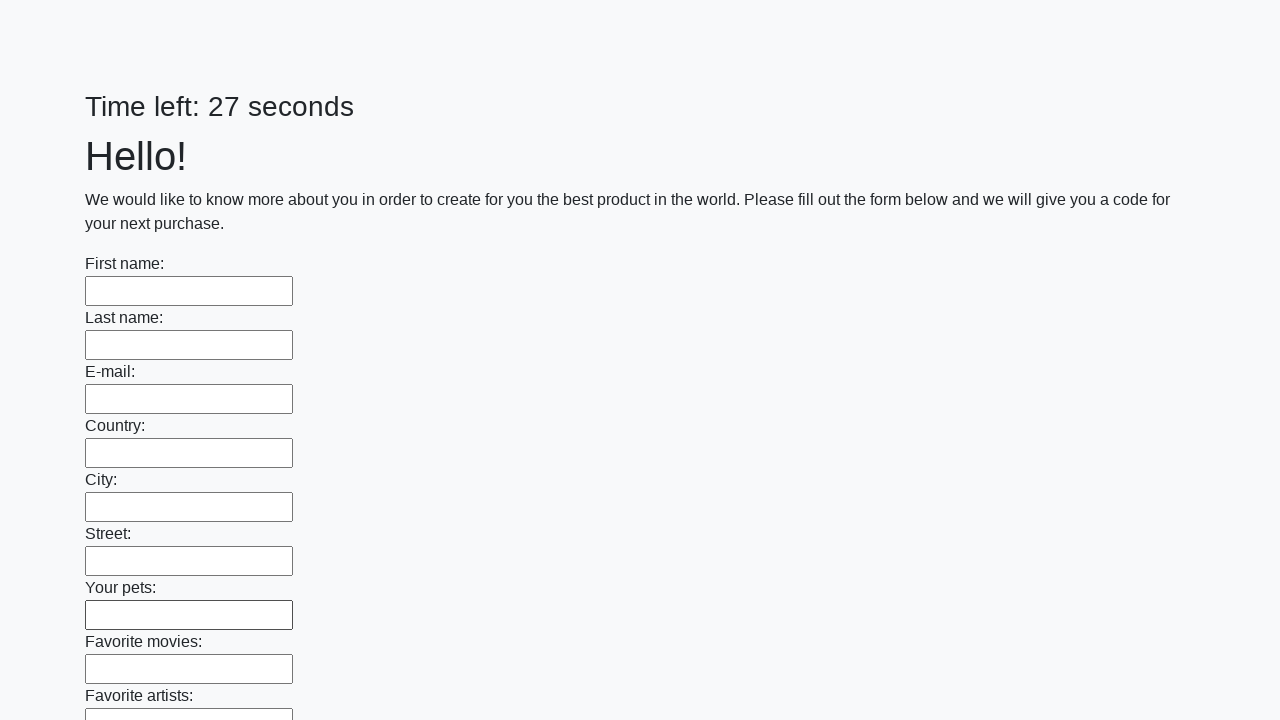